Tests selecting all checkboxes on a form by iterating through them, clicking each one, and verifying they are all selected.

Starting URL: https://automationfc.github.io/multiple-fields/

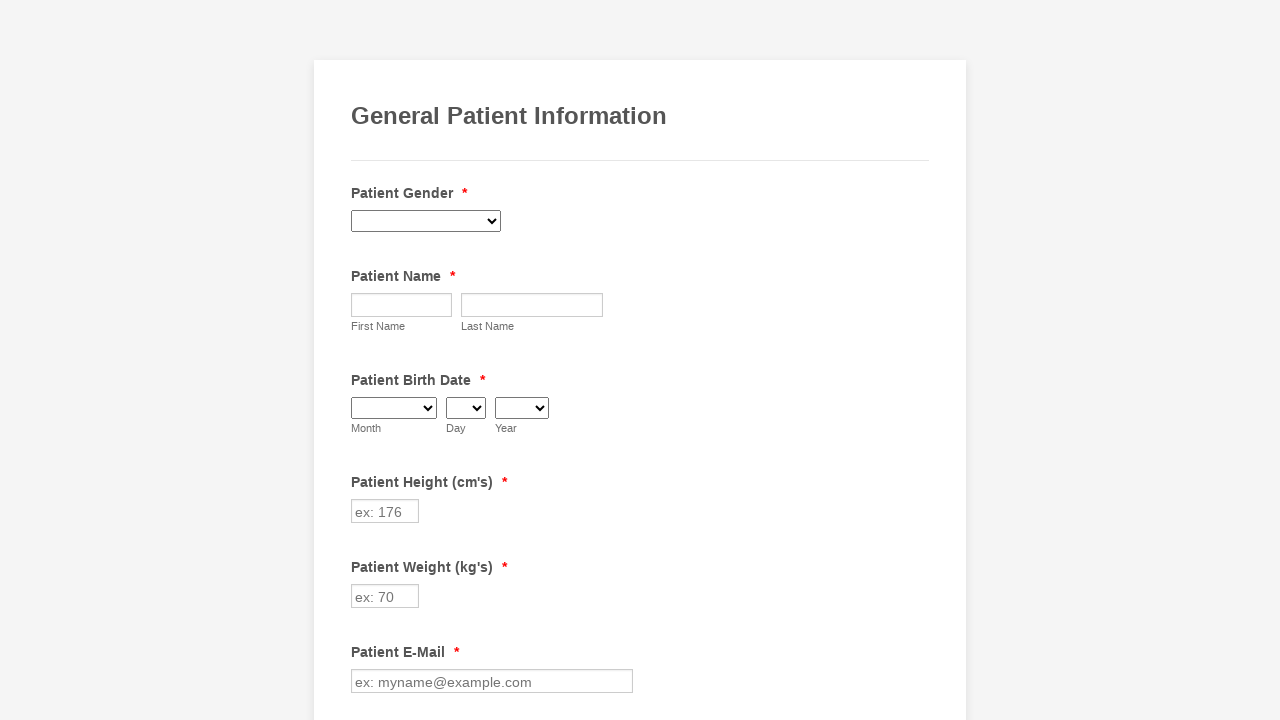

Located all checkboxes with class 'form-checkbox'
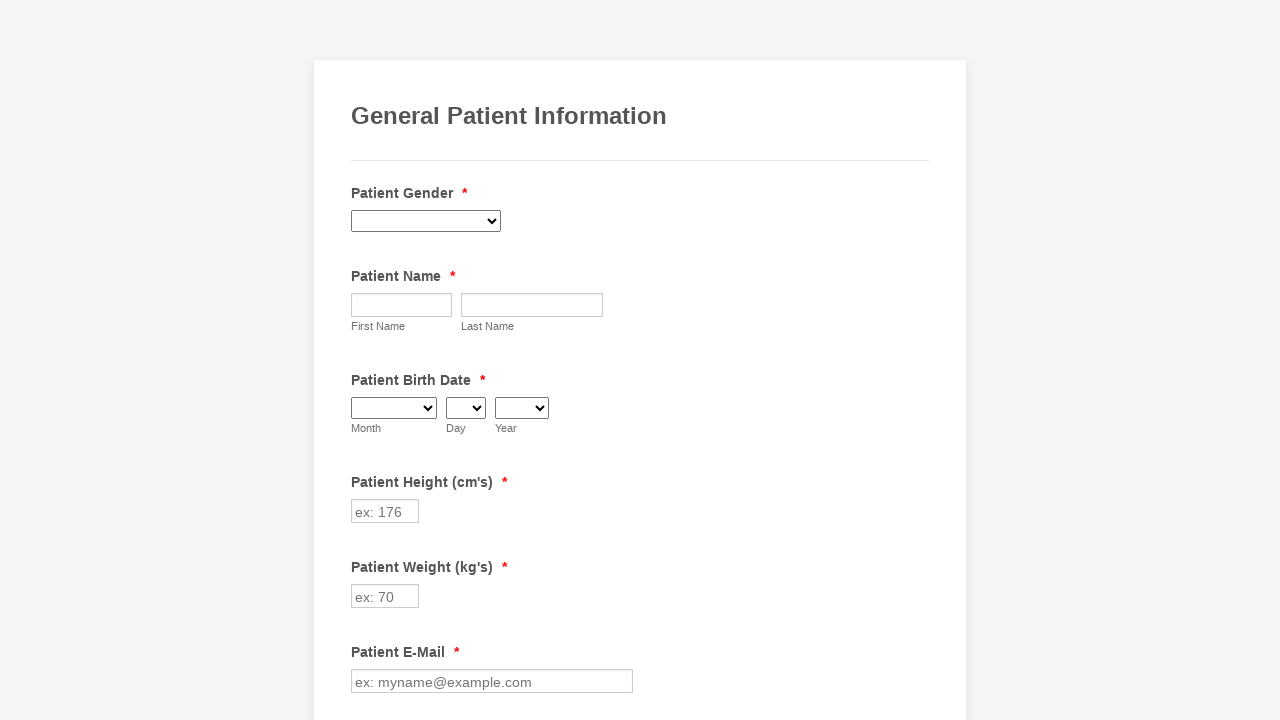

Found 29 checkboxes on the form
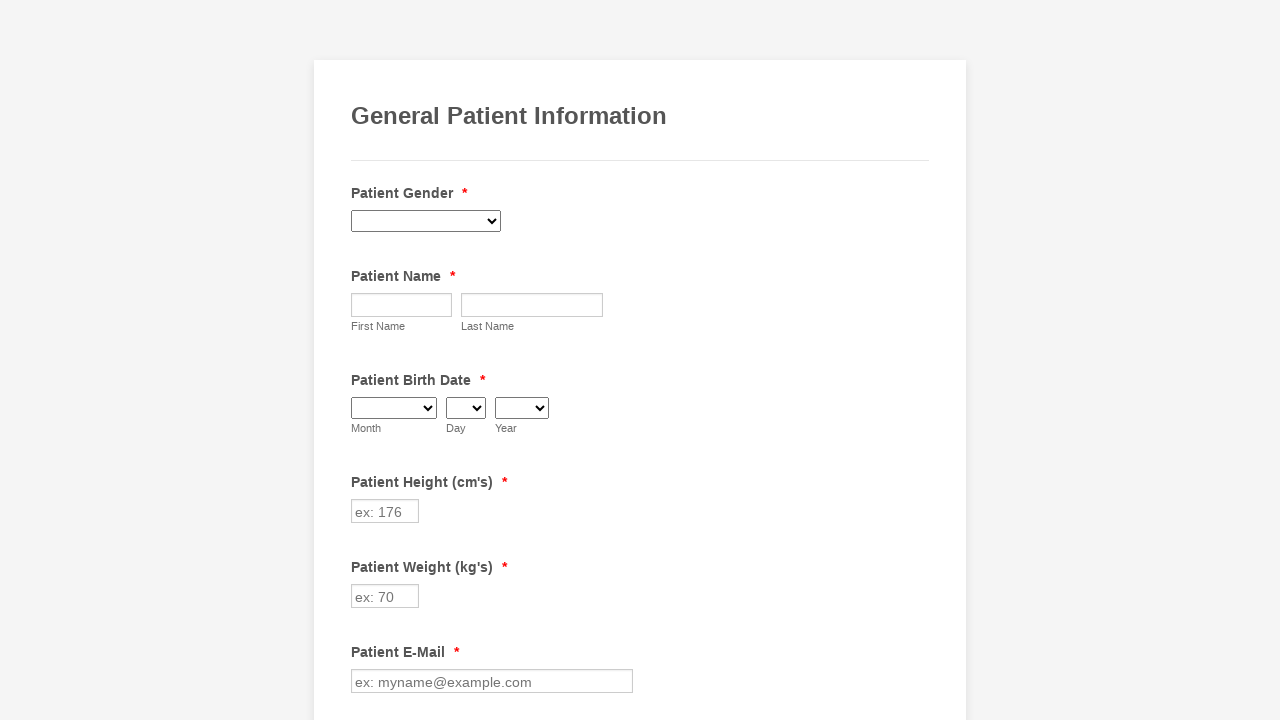

Clicked checkbox 1 of 29 at (362, 360) on input.form-checkbox >> nth=0
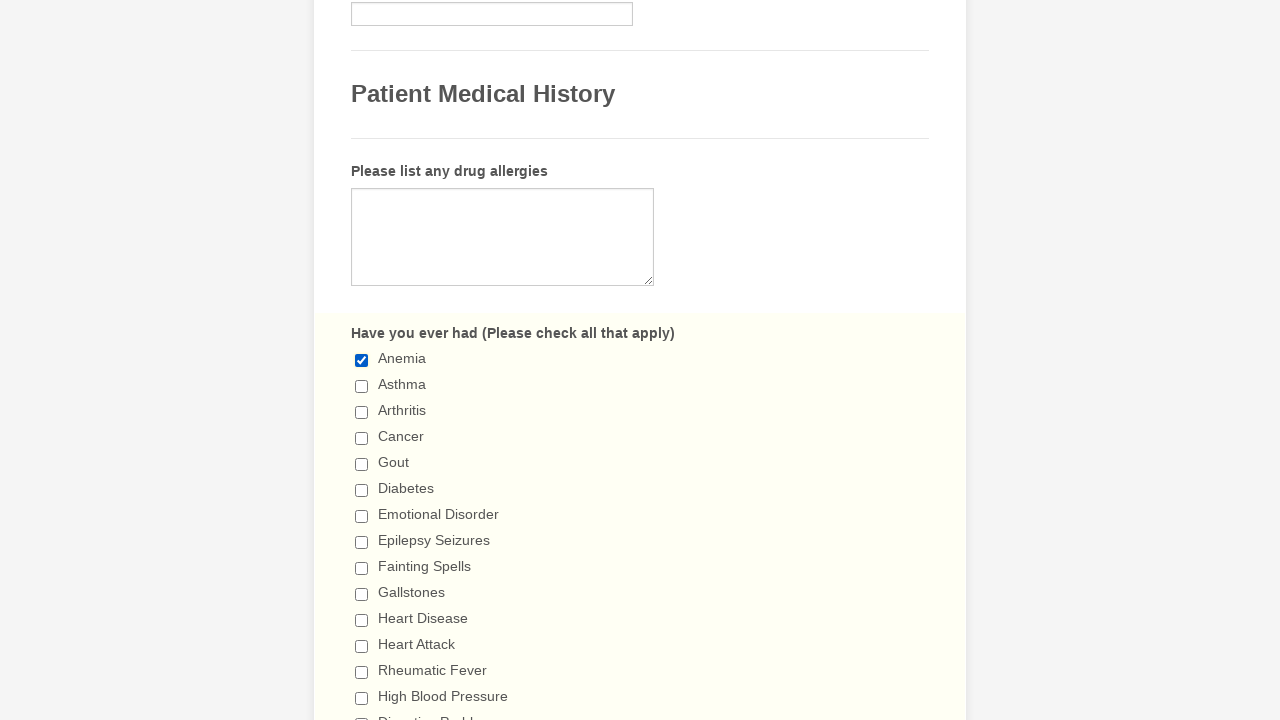

Waited 500ms after clicking checkbox 1
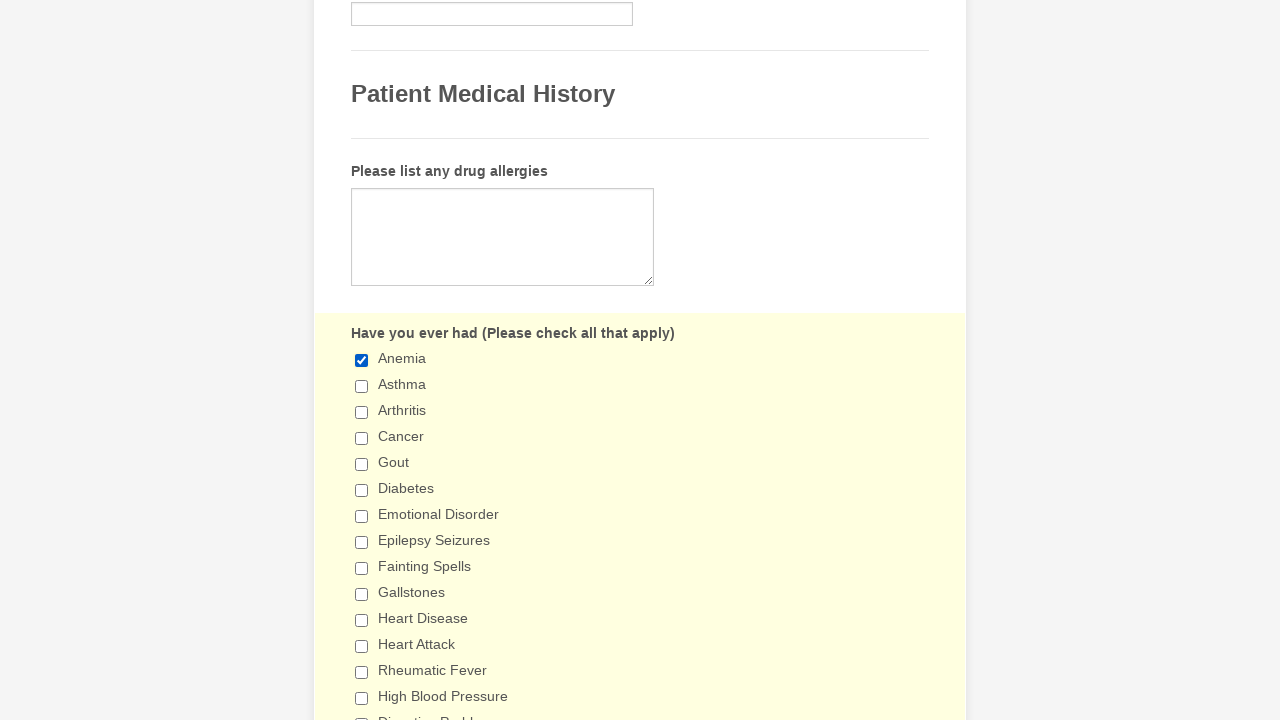

Clicked checkbox 2 of 29 at (362, 386) on input.form-checkbox >> nth=1
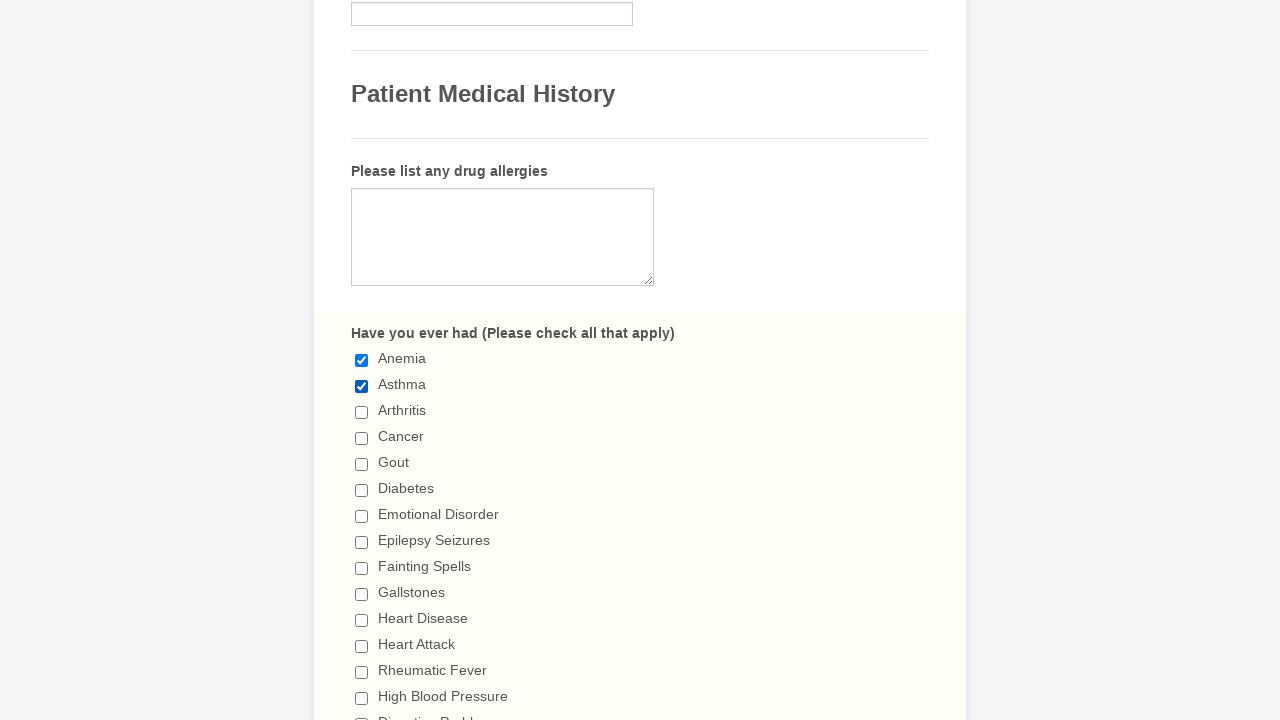

Waited 500ms after clicking checkbox 2
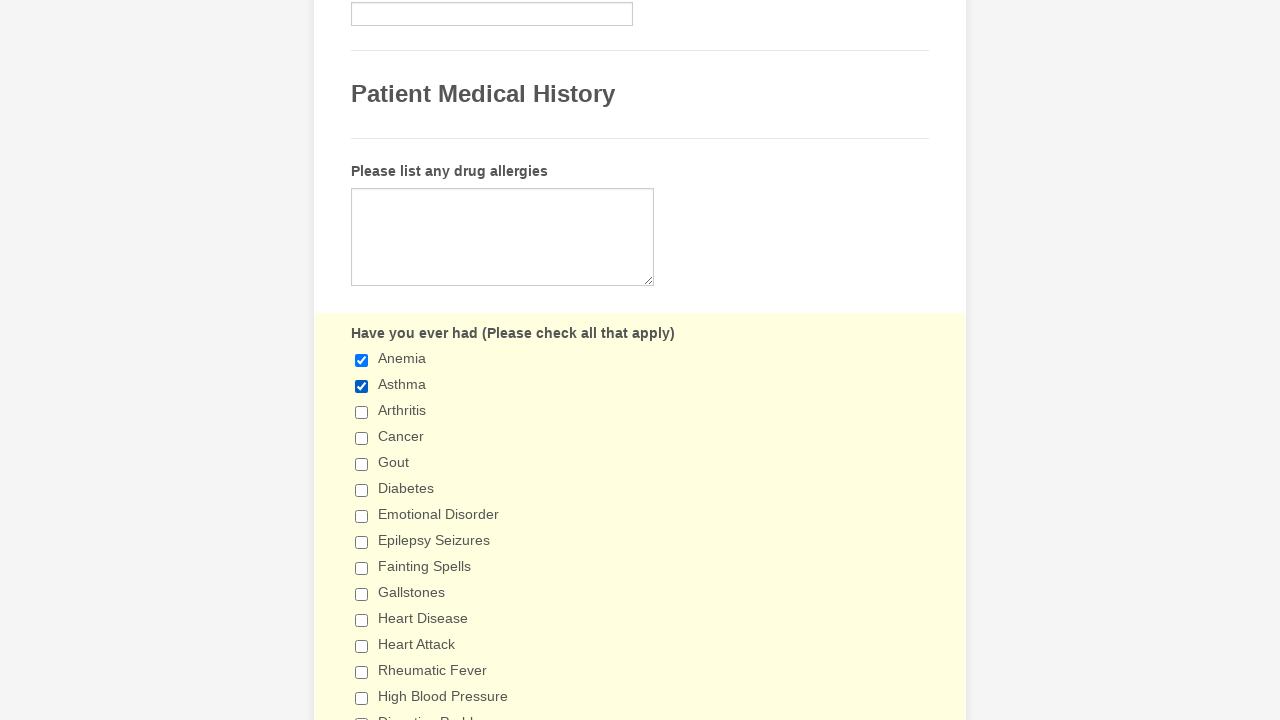

Clicked checkbox 3 of 29 at (362, 412) on input.form-checkbox >> nth=2
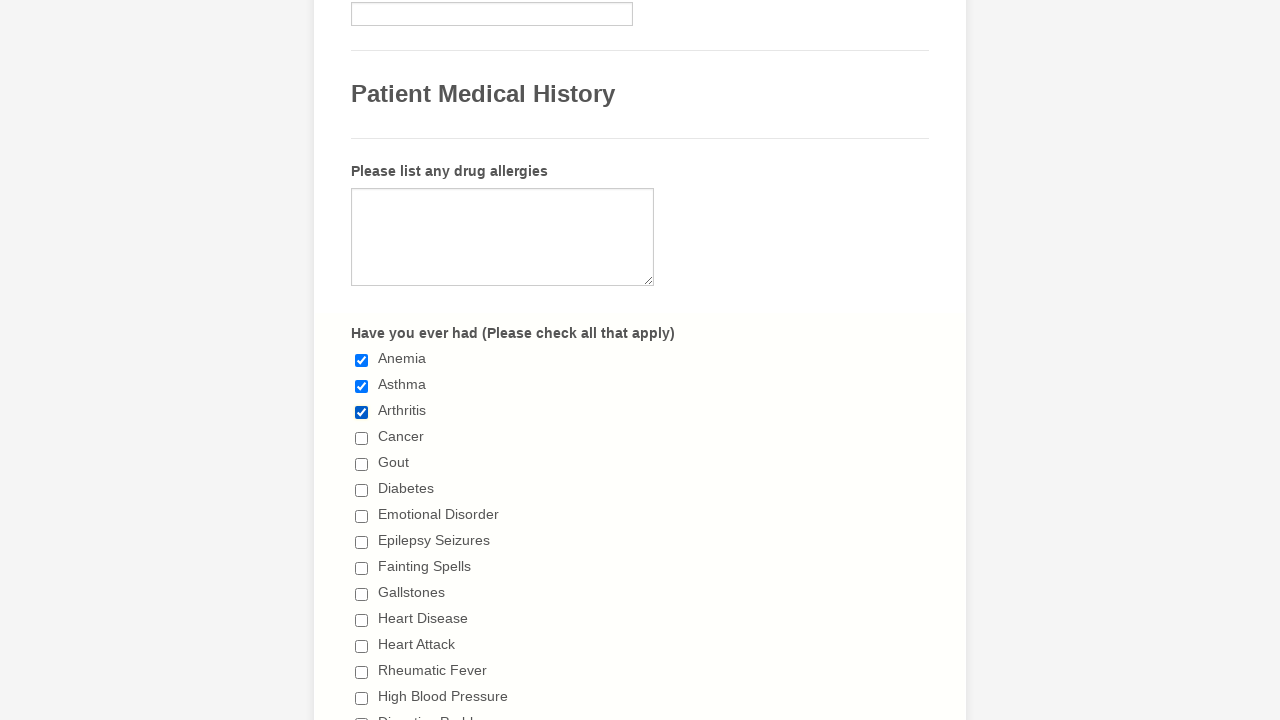

Waited 500ms after clicking checkbox 3
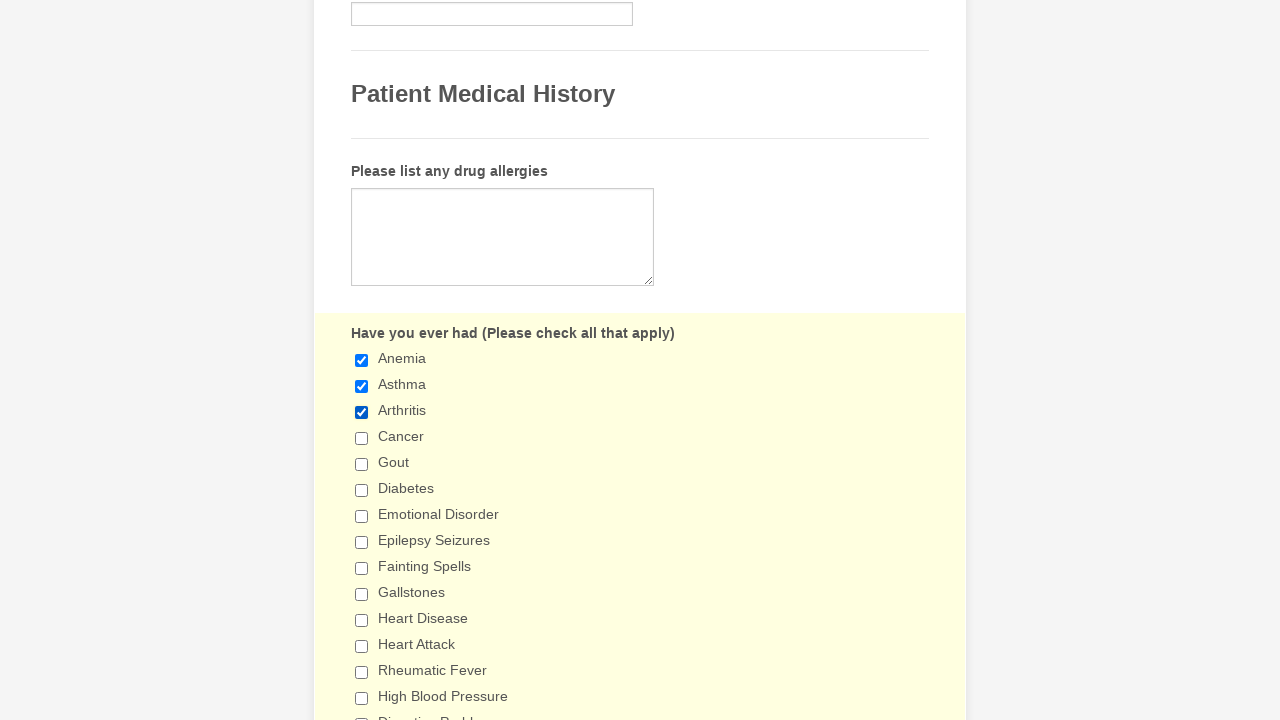

Clicked checkbox 4 of 29 at (362, 438) on input.form-checkbox >> nth=3
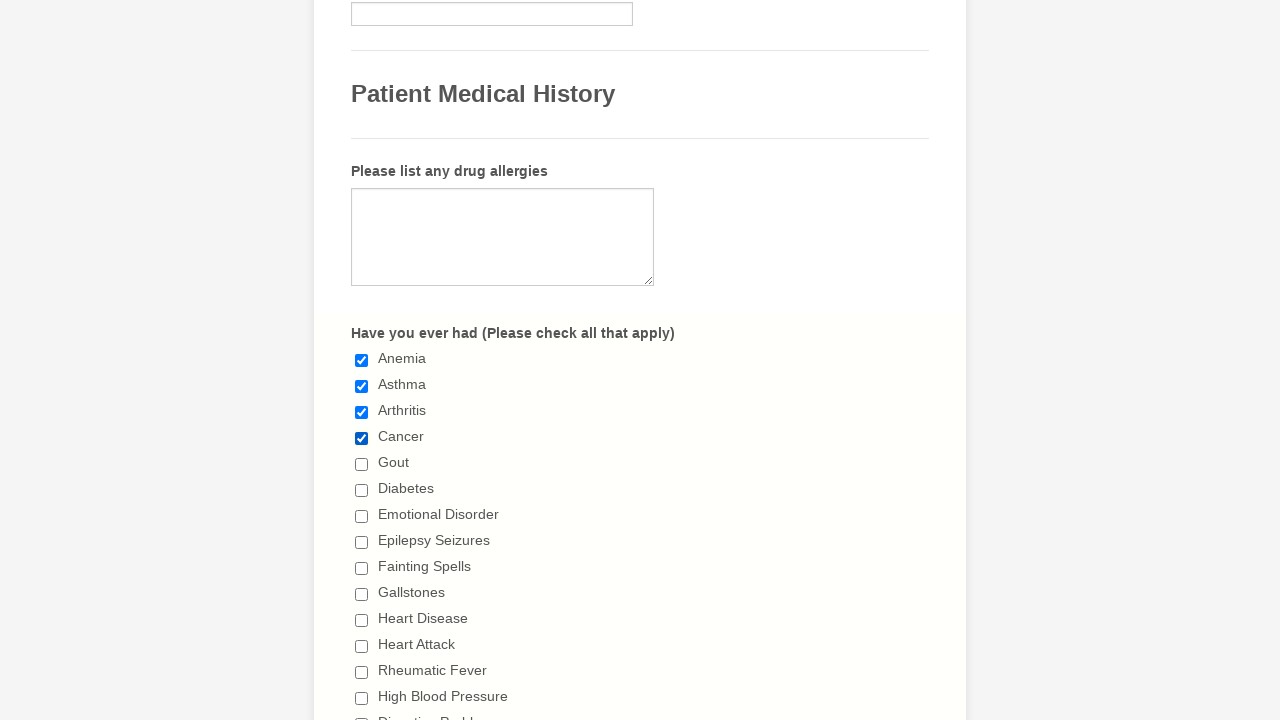

Waited 500ms after clicking checkbox 4
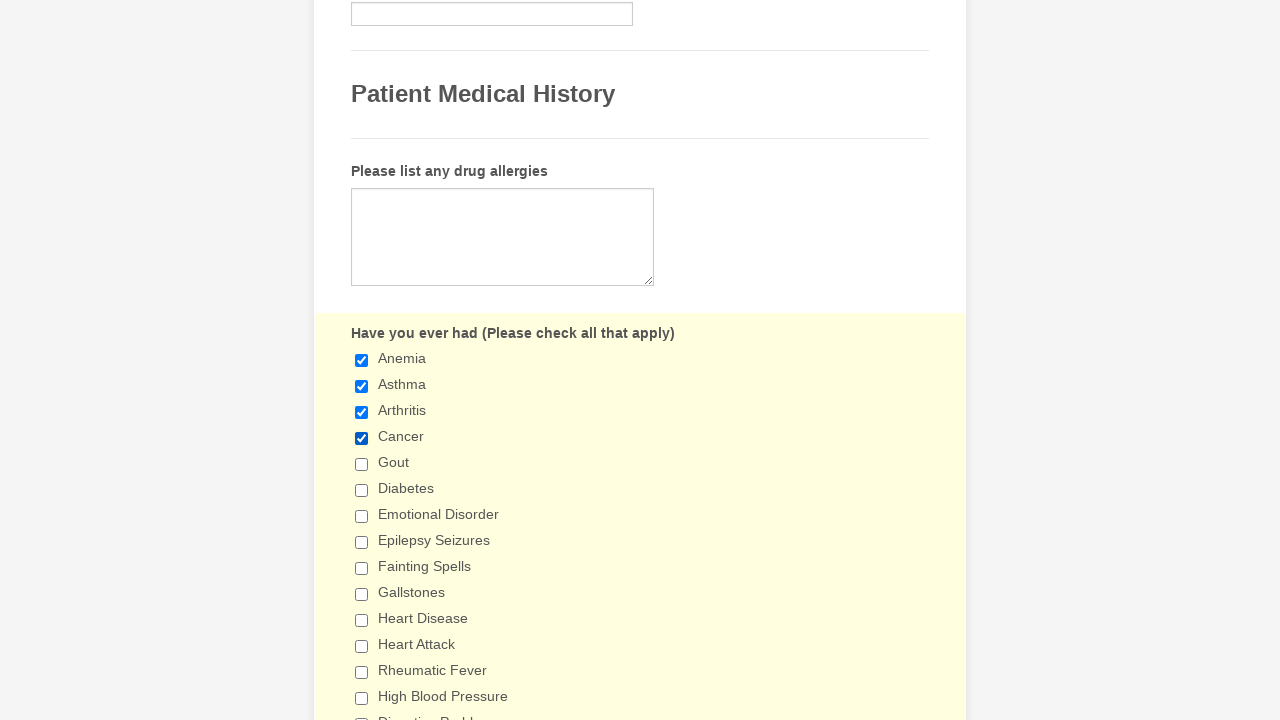

Clicked checkbox 5 of 29 at (362, 464) on input.form-checkbox >> nth=4
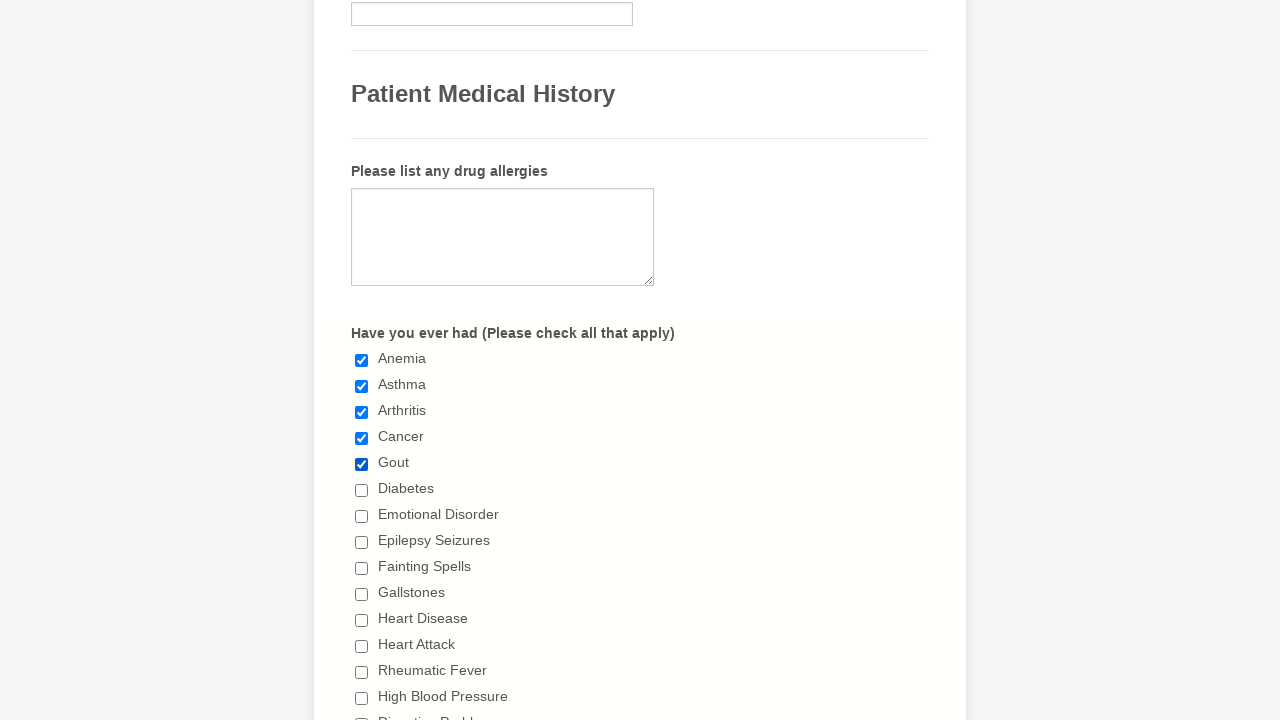

Waited 500ms after clicking checkbox 5
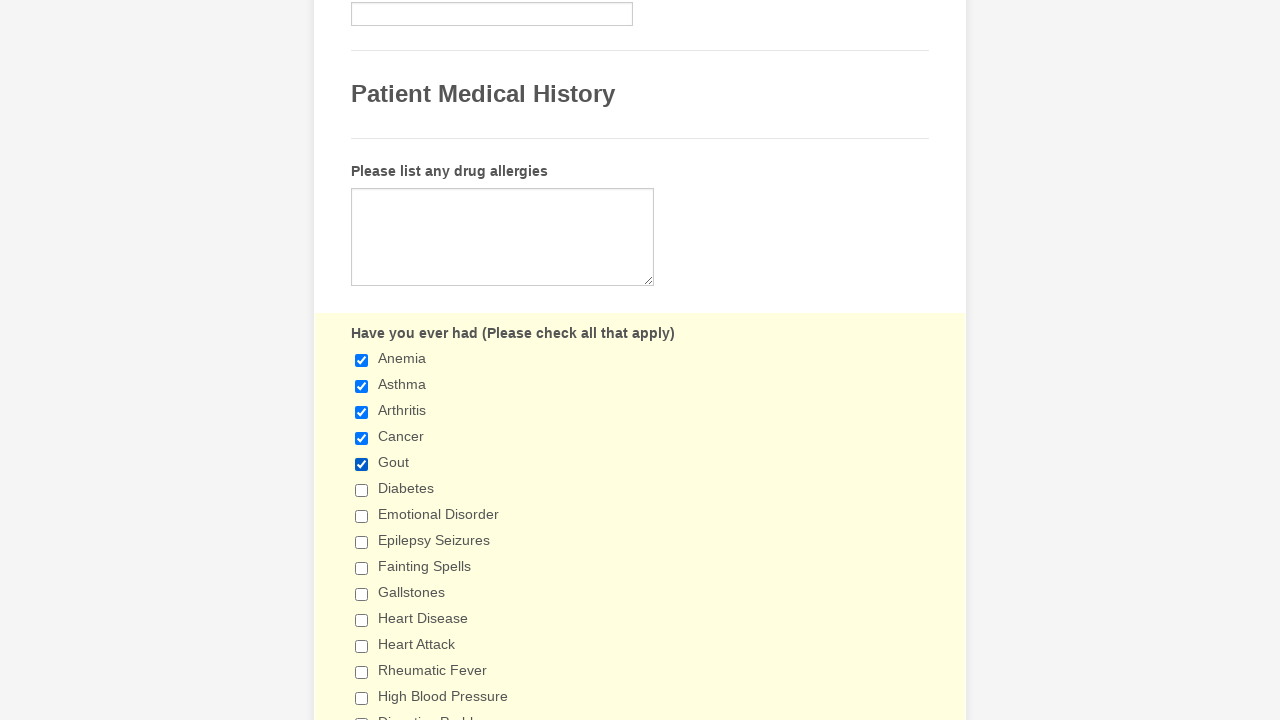

Clicked checkbox 6 of 29 at (362, 490) on input.form-checkbox >> nth=5
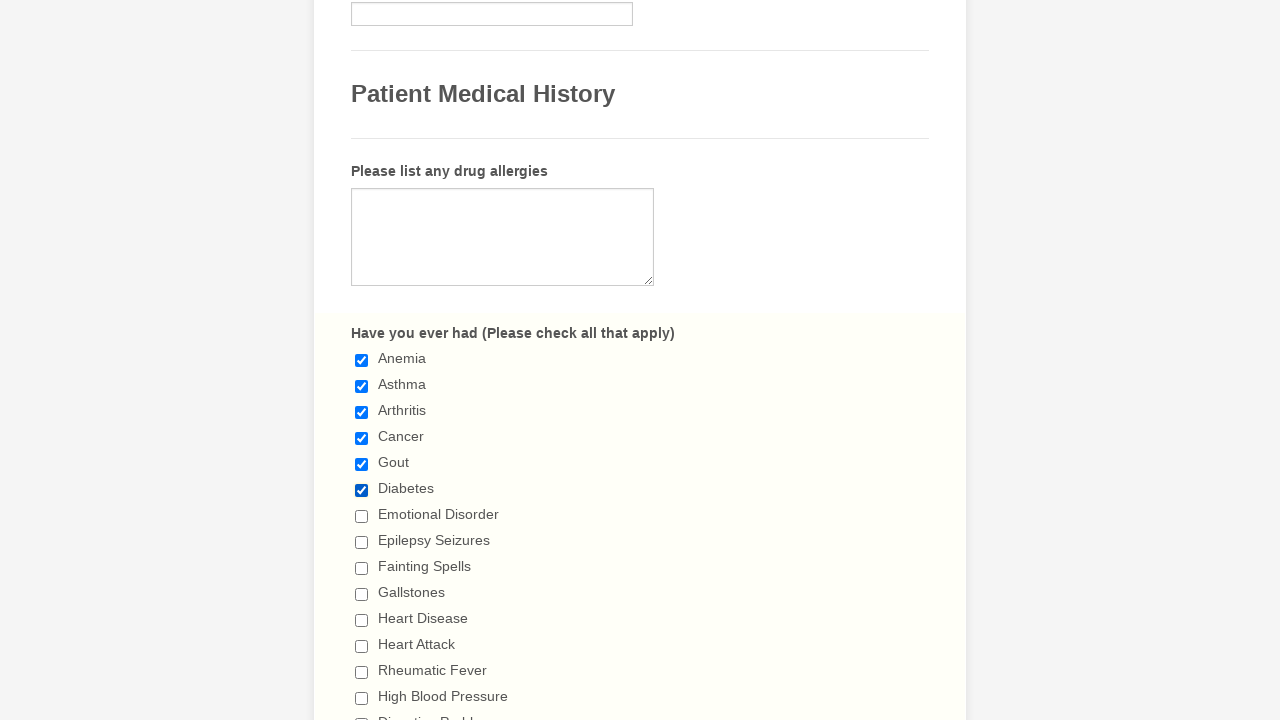

Waited 500ms after clicking checkbox 6
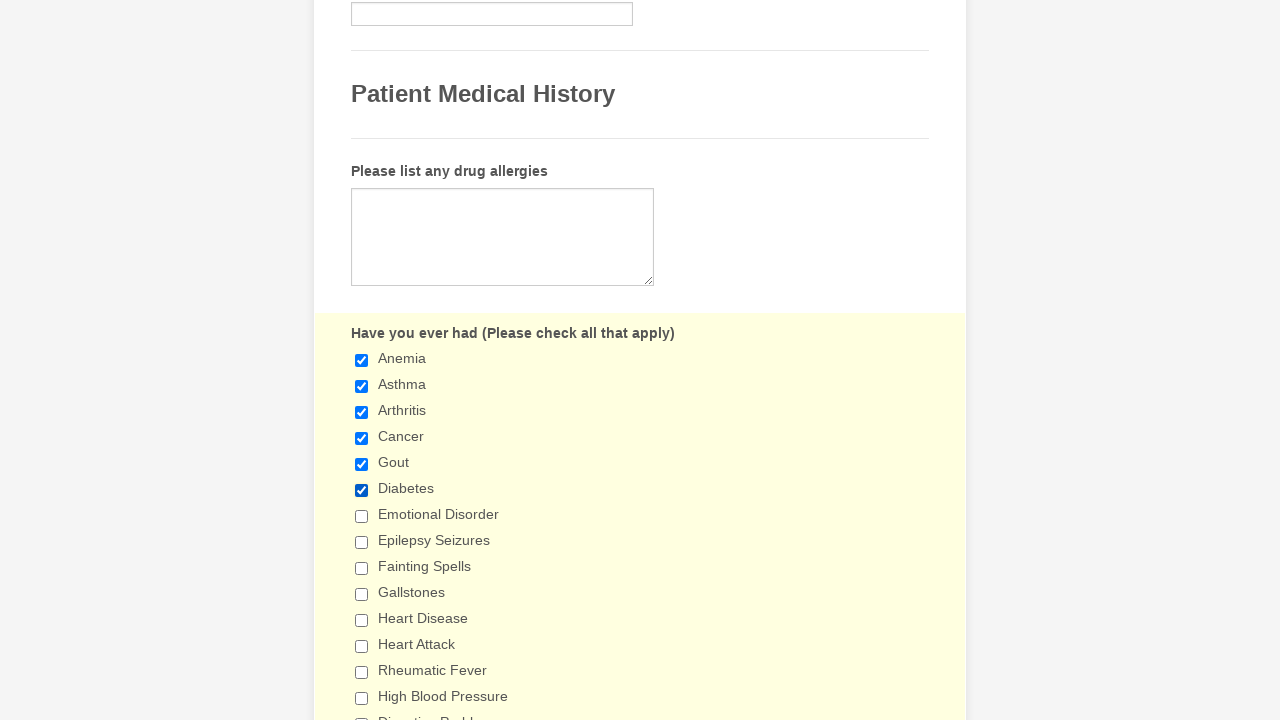

Clicked checkbox 7 of 29 at (362, 516) on input.form-checkbox >> nth=6
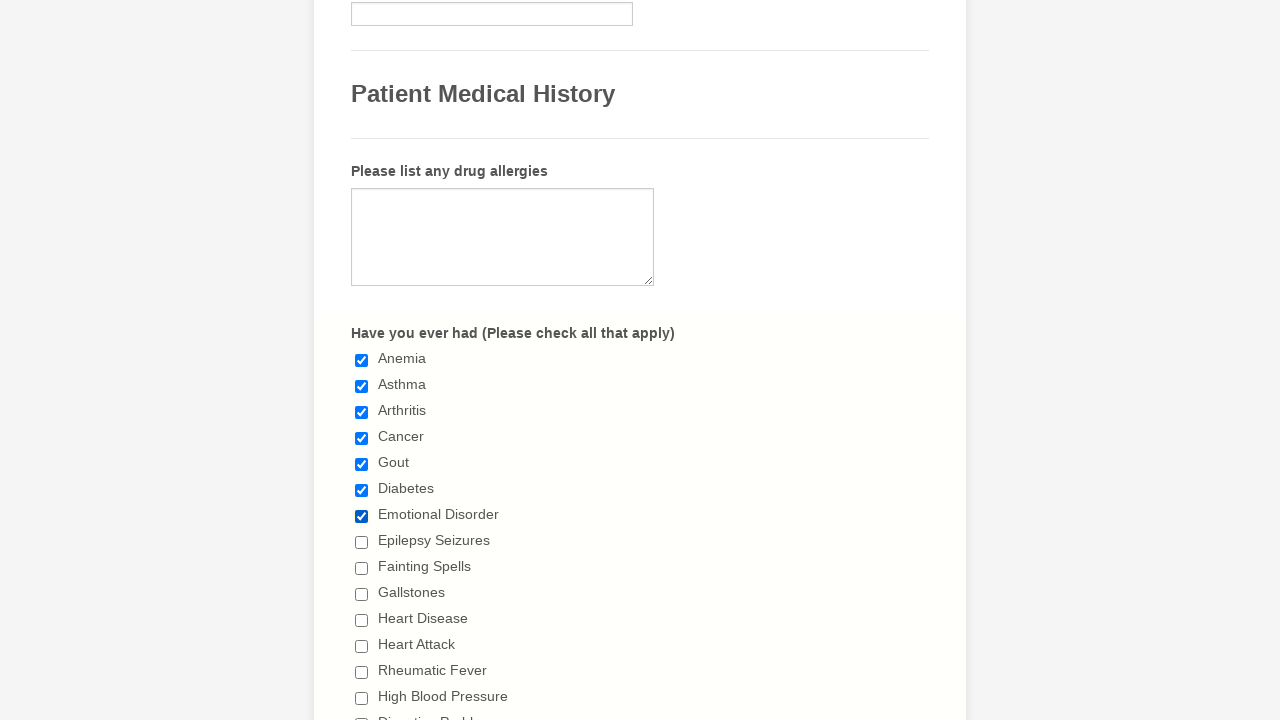

Waited 500ms after clicking checkbox 7
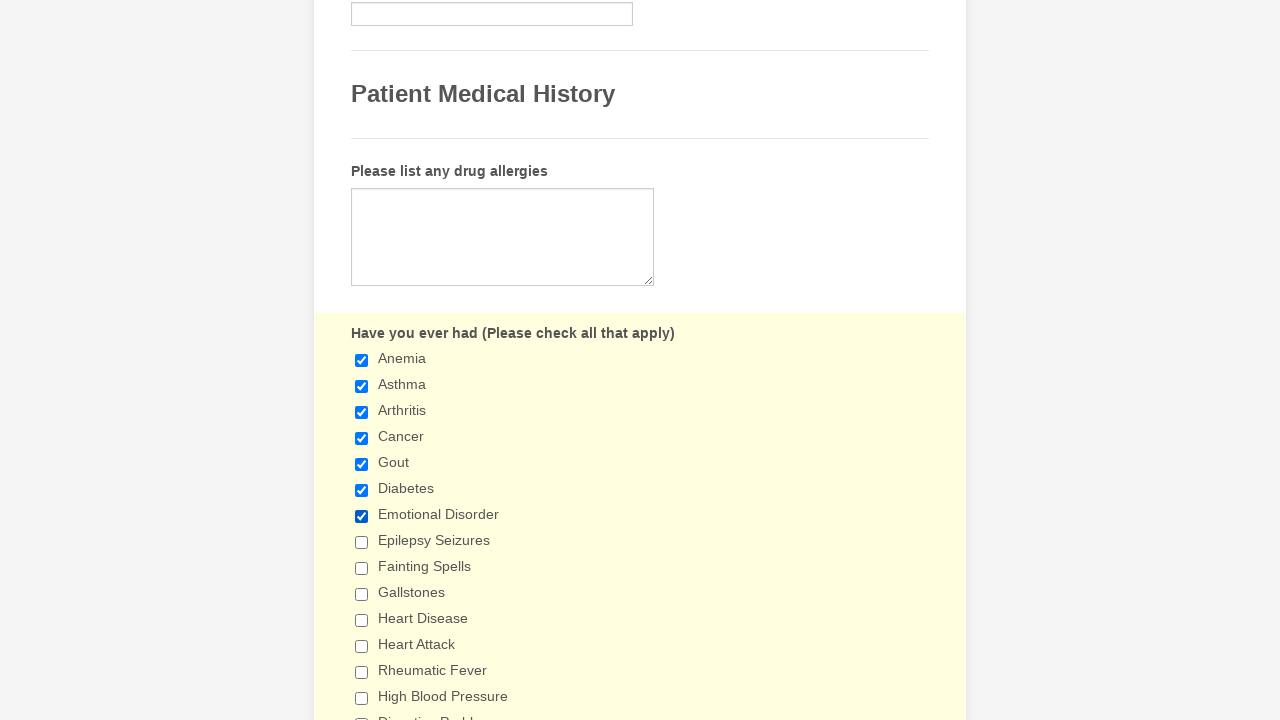

Clicked checkbox 8 of 29 at (362, 542) on input.form-checkbox >> nth=7
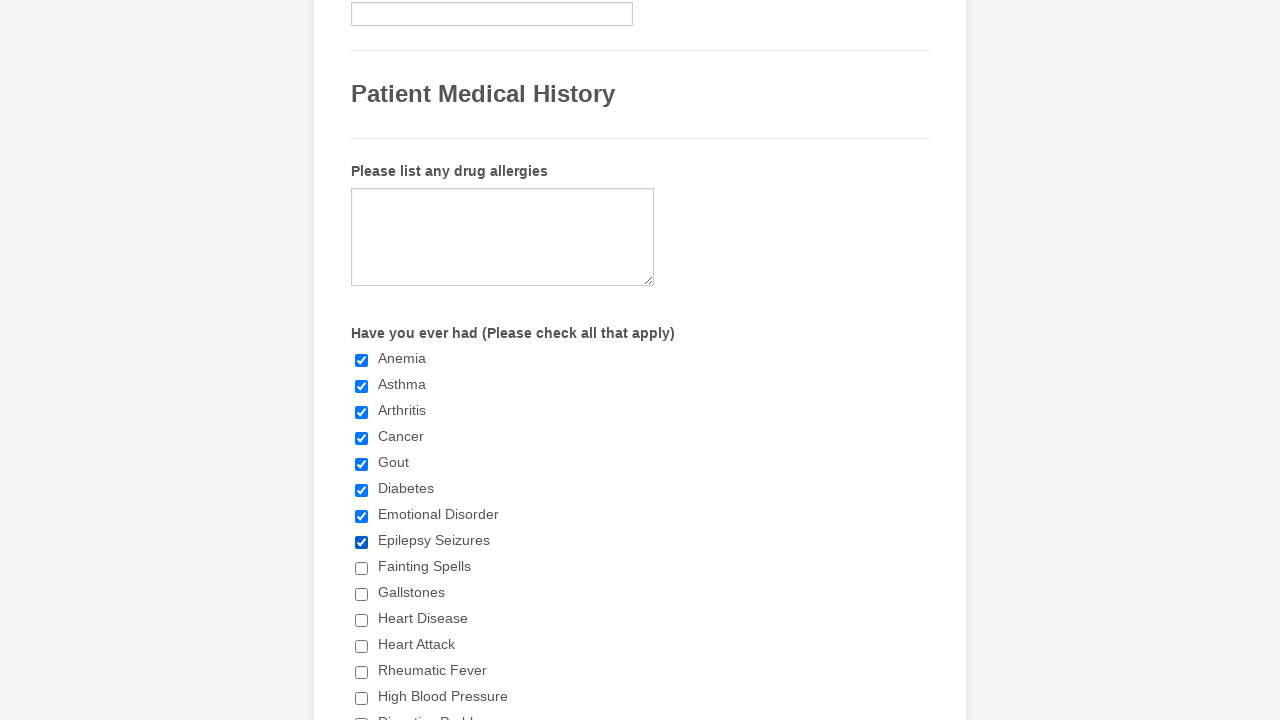

Waited 500ms after clicking checkbox 8
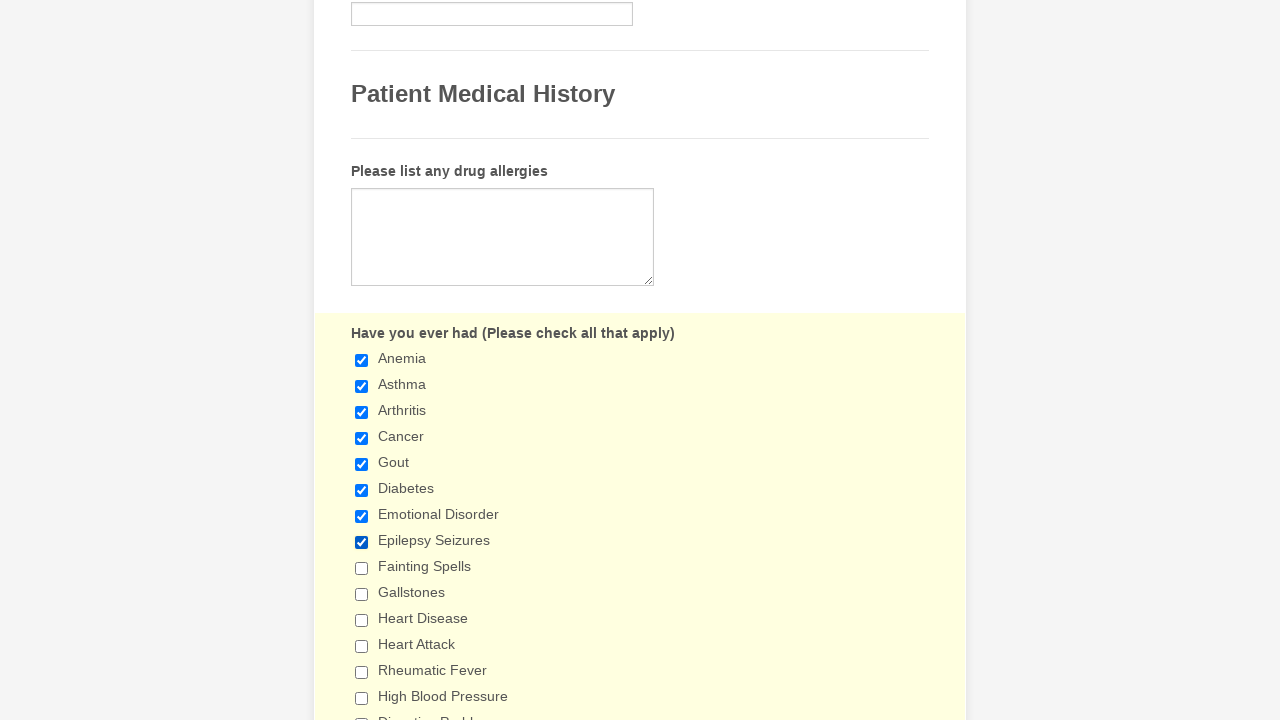

Clicked checkbox 9 of 29 at (362, 568) on input.form-checkbox >> nth=8
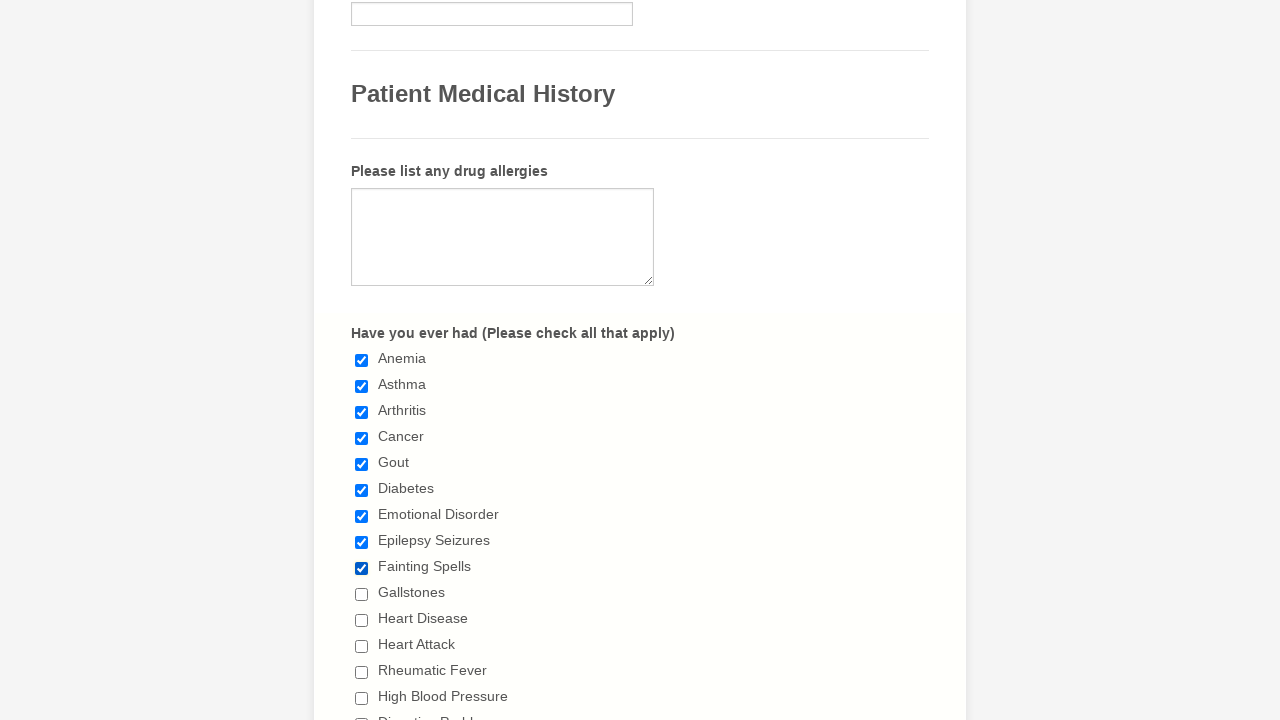

Waited 500ms after clicking checkbox 9
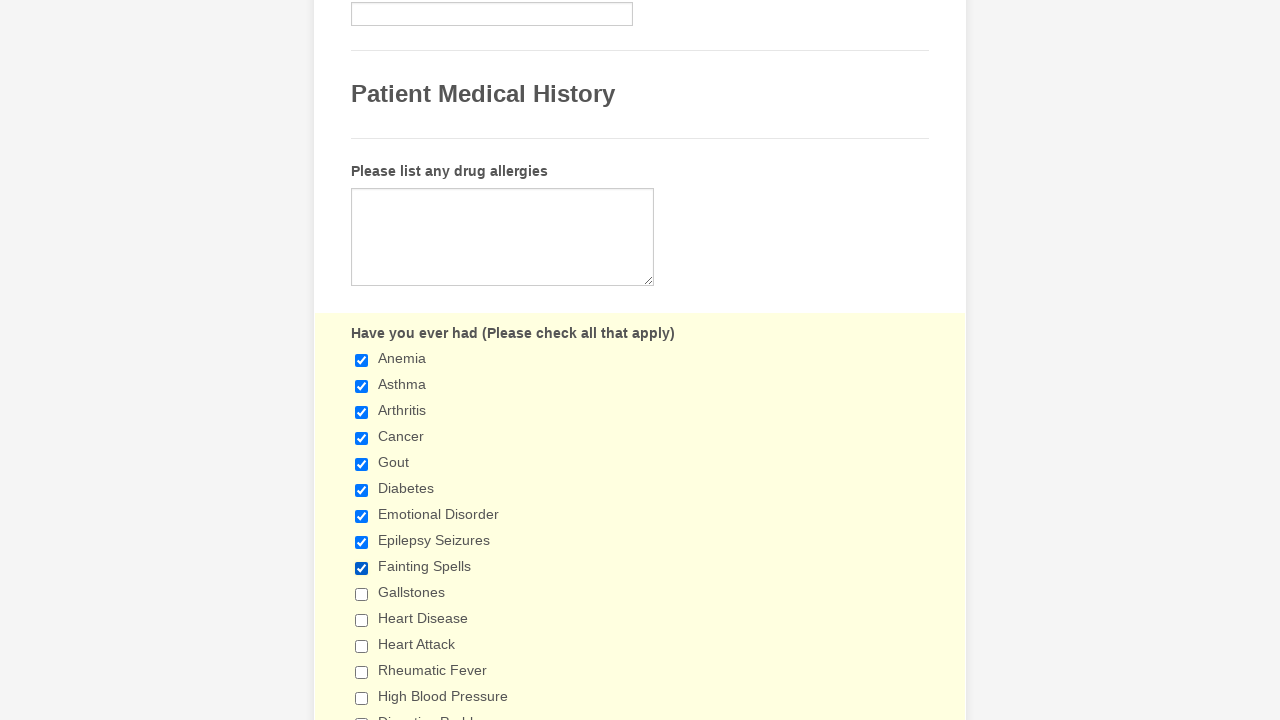

Clicked checkbox 10 of 29 at (362, 594) on input.form-checkbox >> nth=9
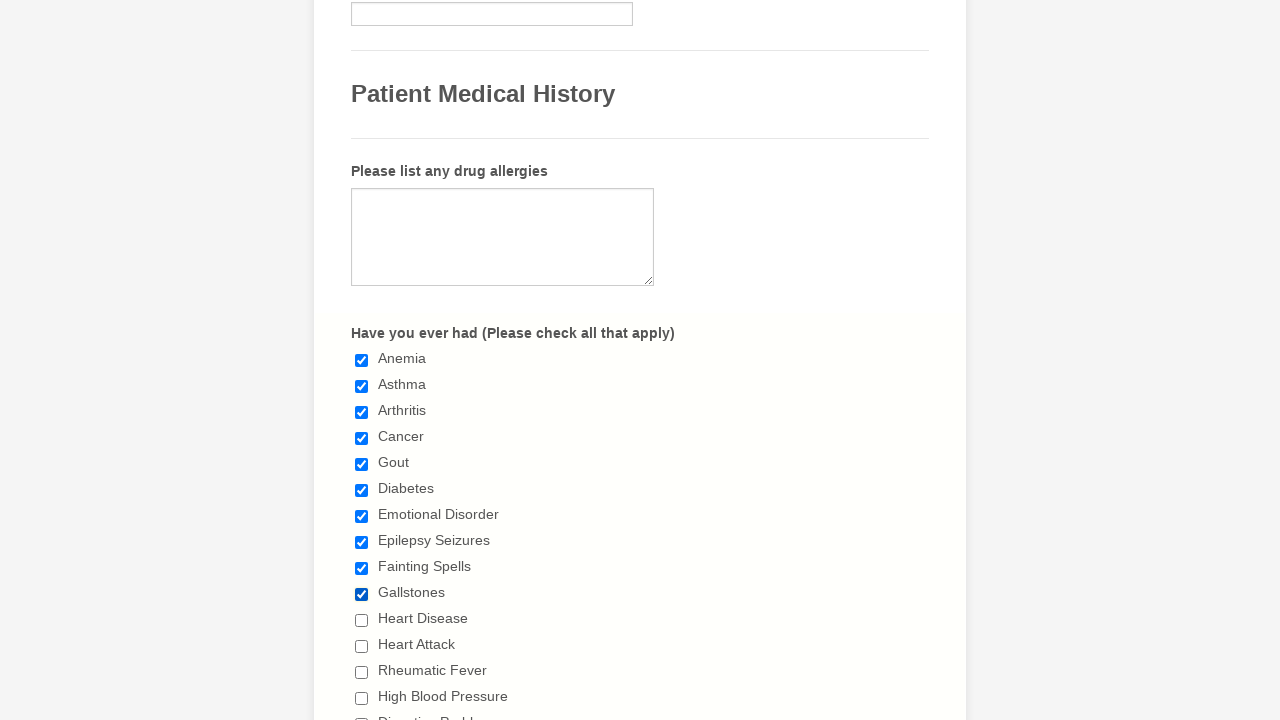

Waited 500ms after clicking checkbox 10
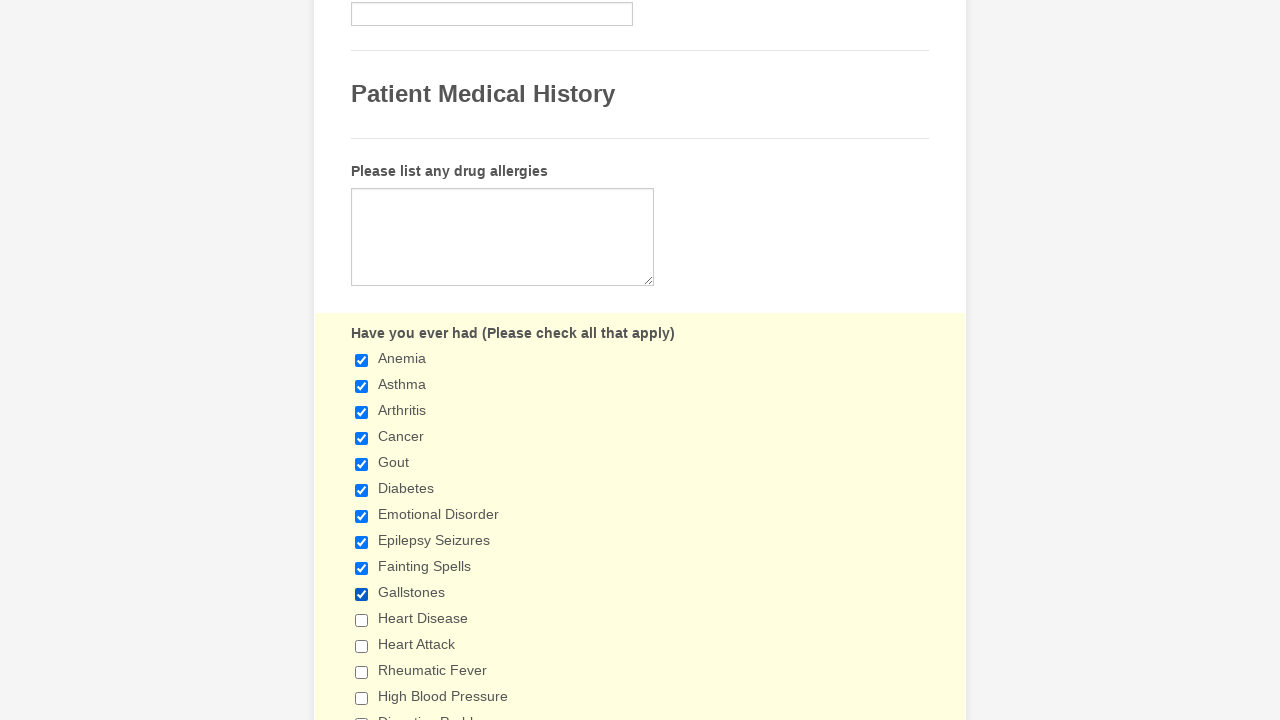

Clicked checkbox 11 of 29 at (362, 620) on input.form-checkbox >> nth=10
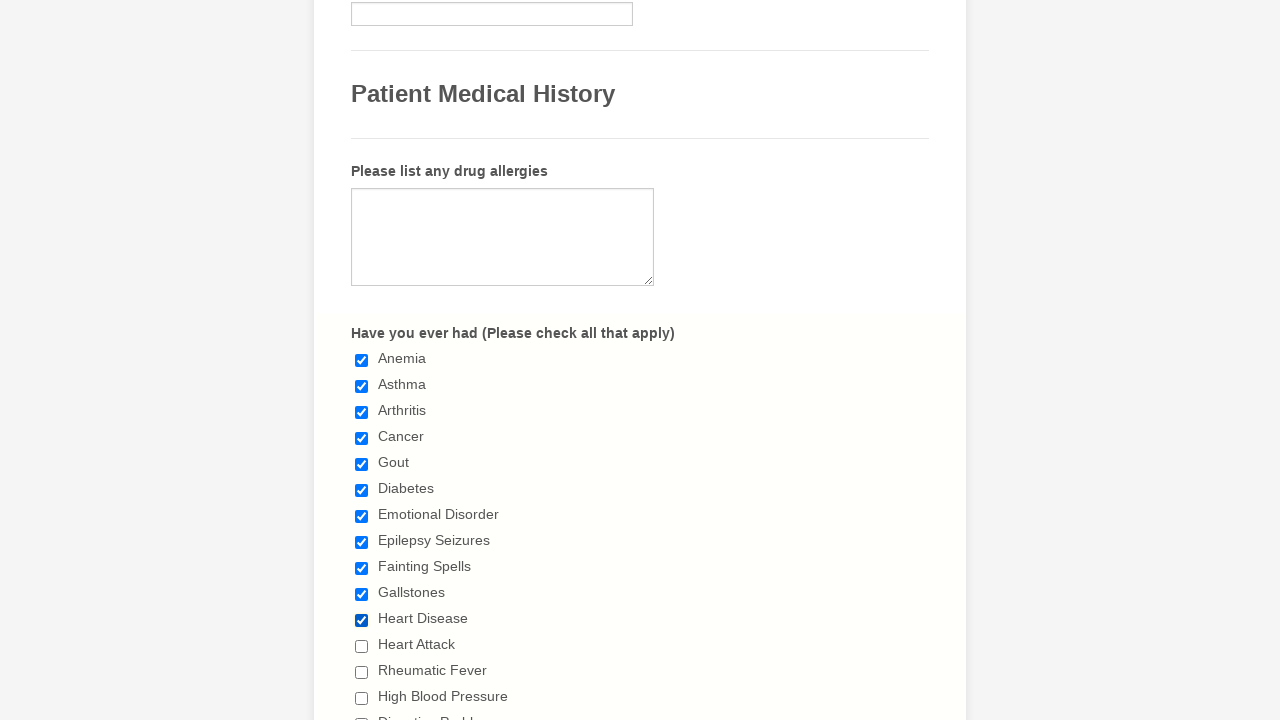

Waited 500ms after clicking checkbox 11
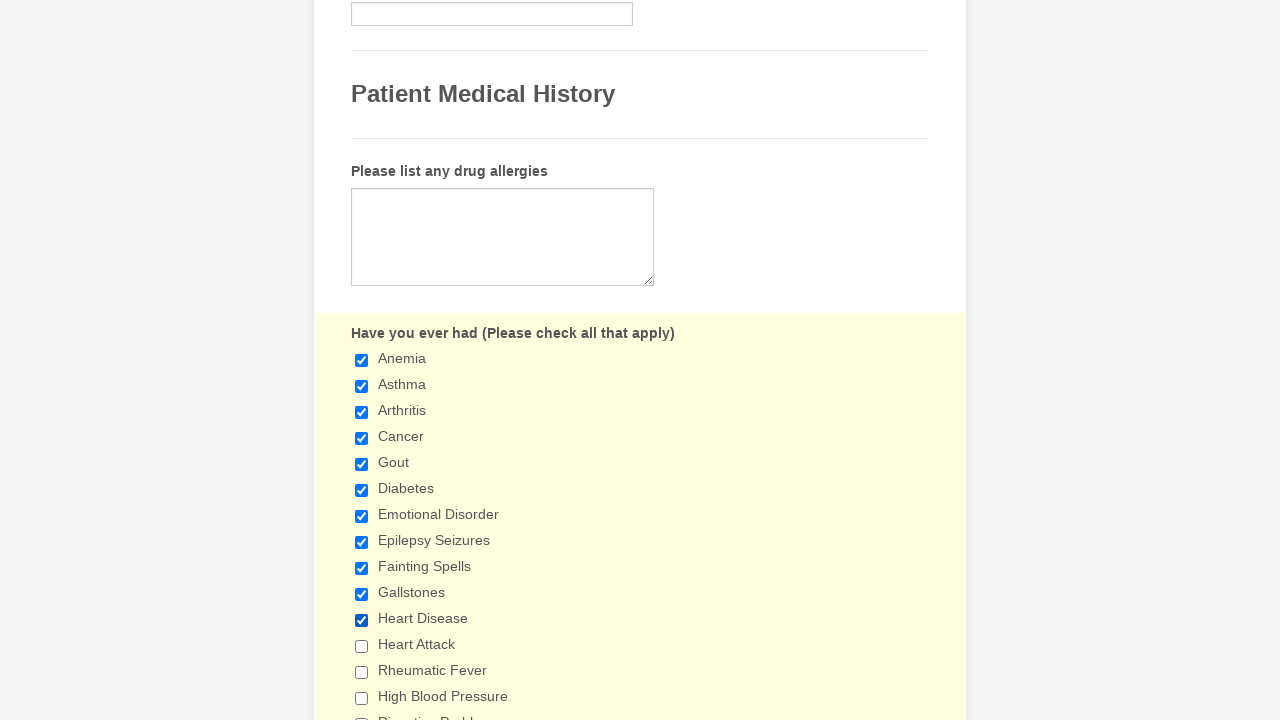

Clicked checkbox 12 of 29 at (362, 646) on input.form-checkbox >> nth=11
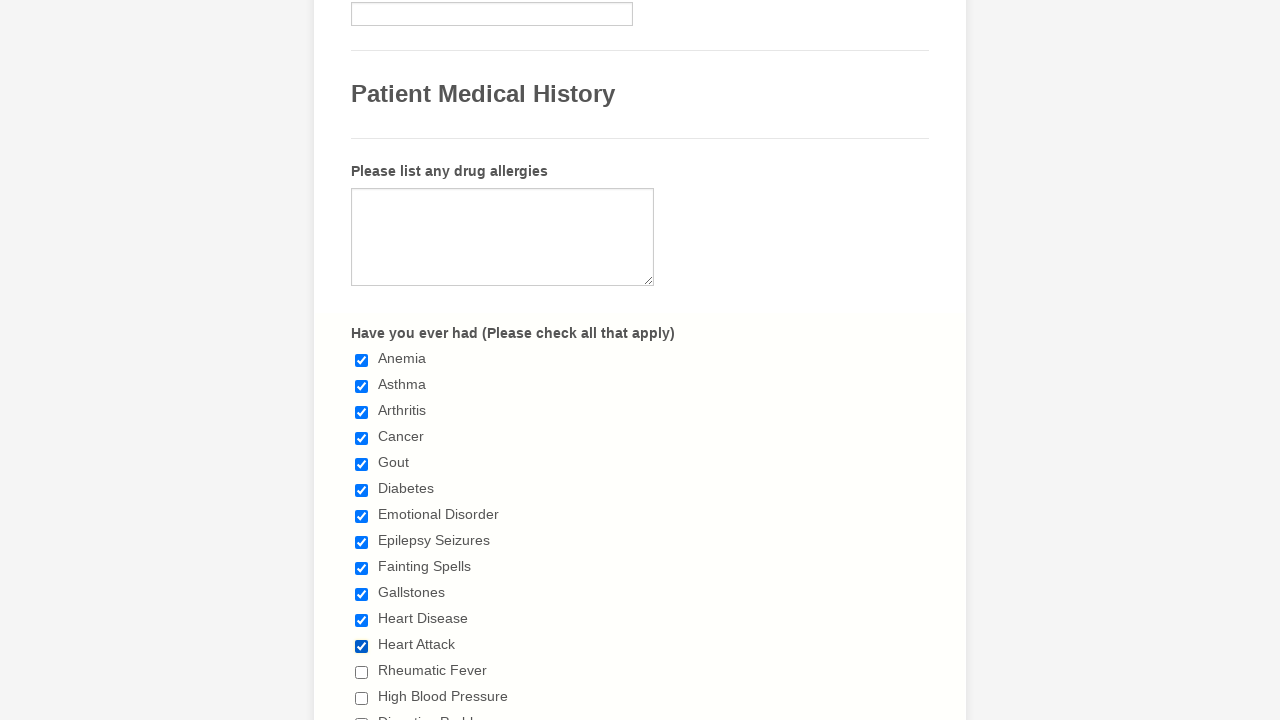

Waited 500ms after clicking checkbox 12
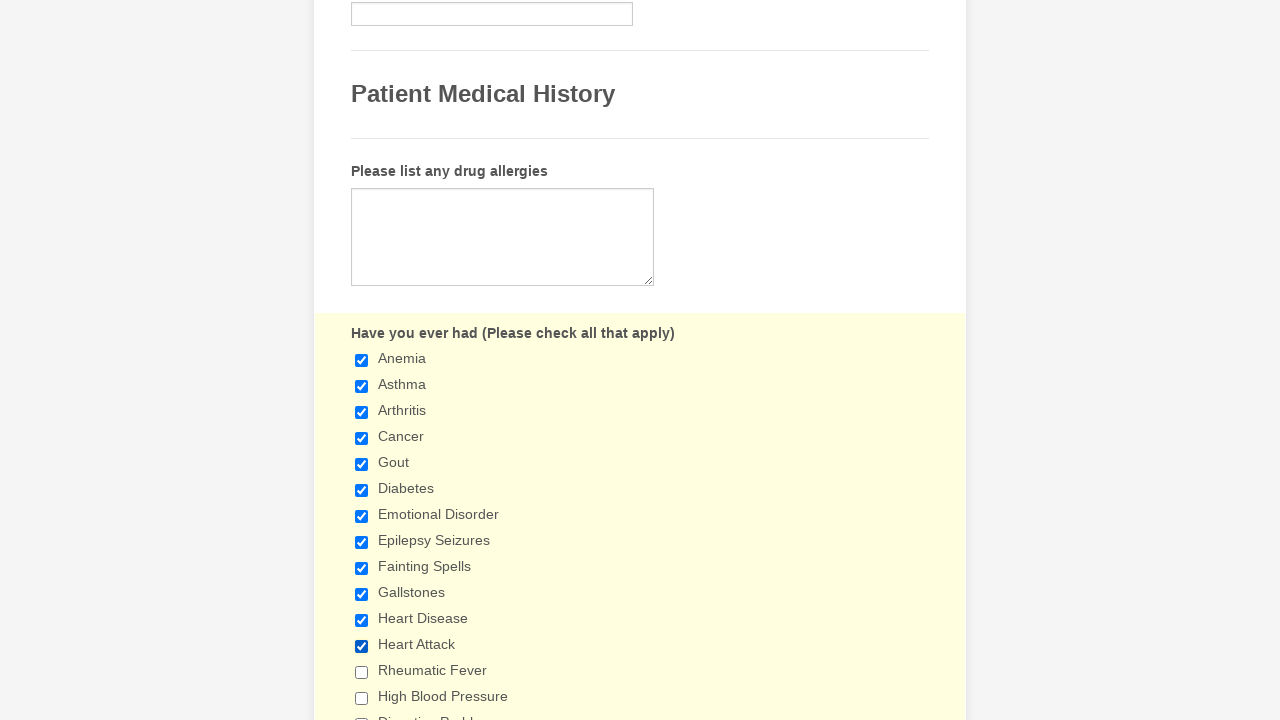

Clicked checkbox 13 of 29 at (362, 672) on input.form-checkbox >> nth=12
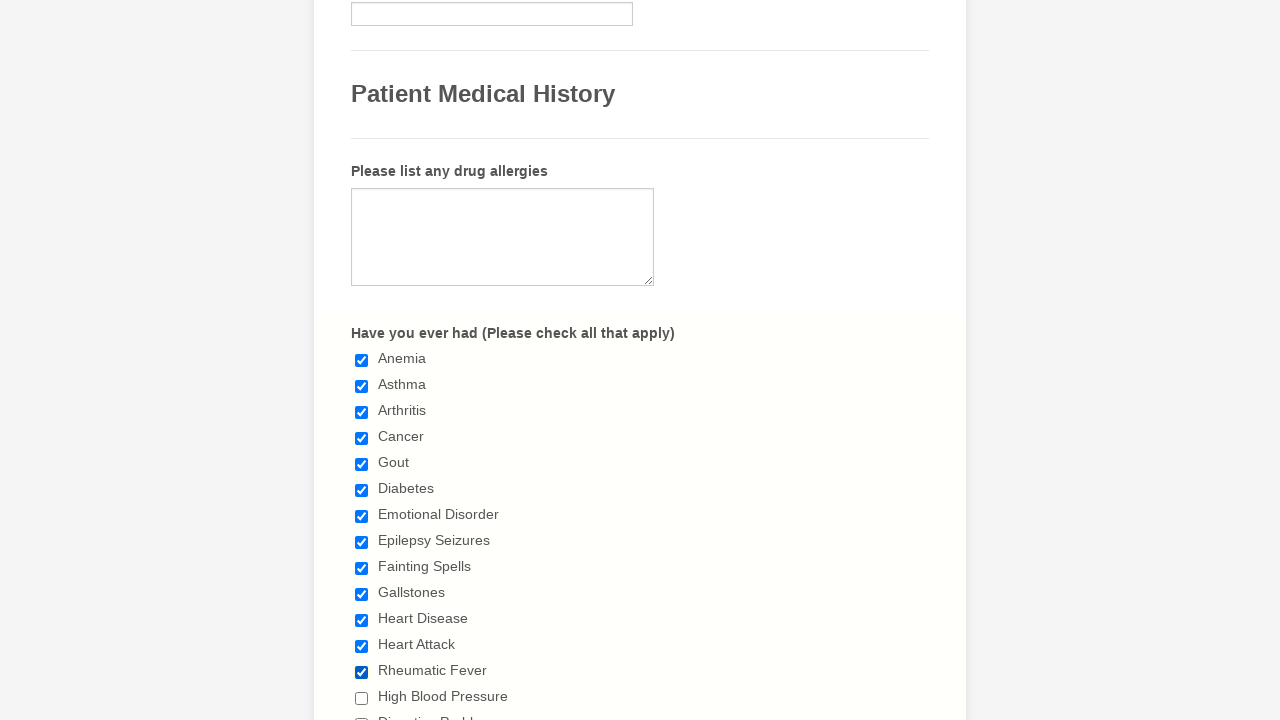

Waited 500ms after clicking checkbox 13
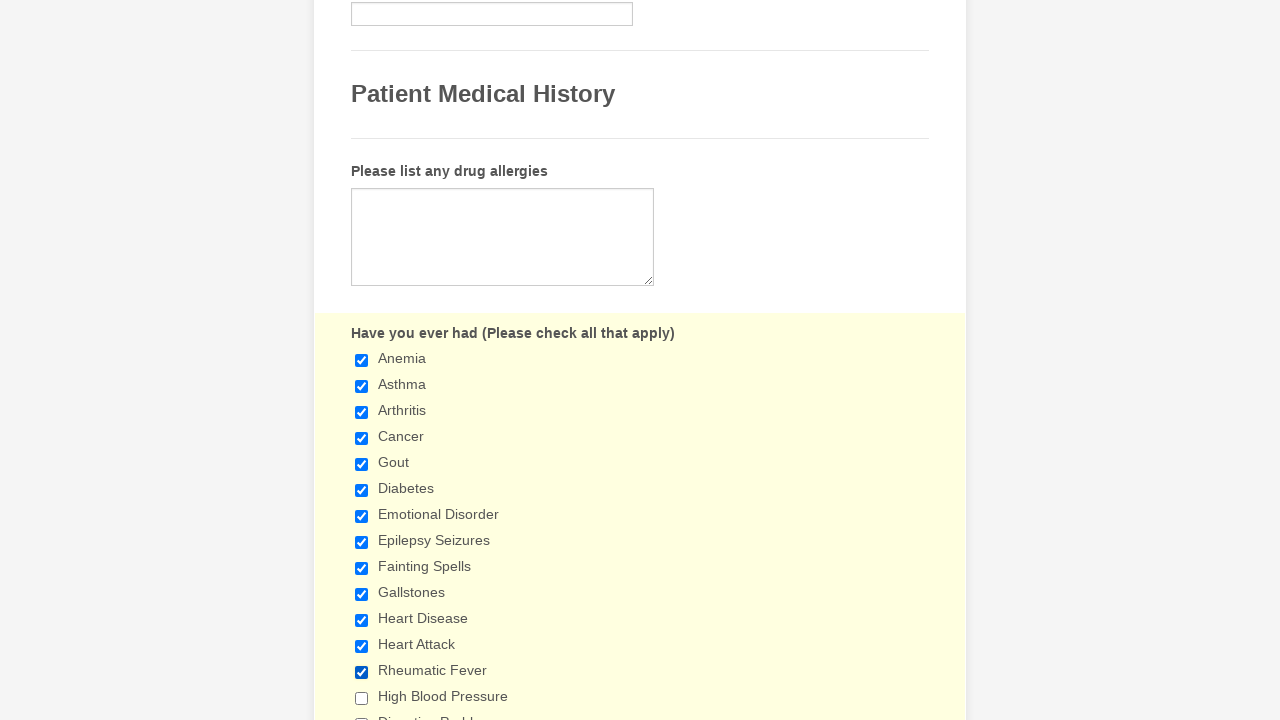

Clicked checkbox 14 of 29 at (362, 698) on input.form-checkbox >> nth=13
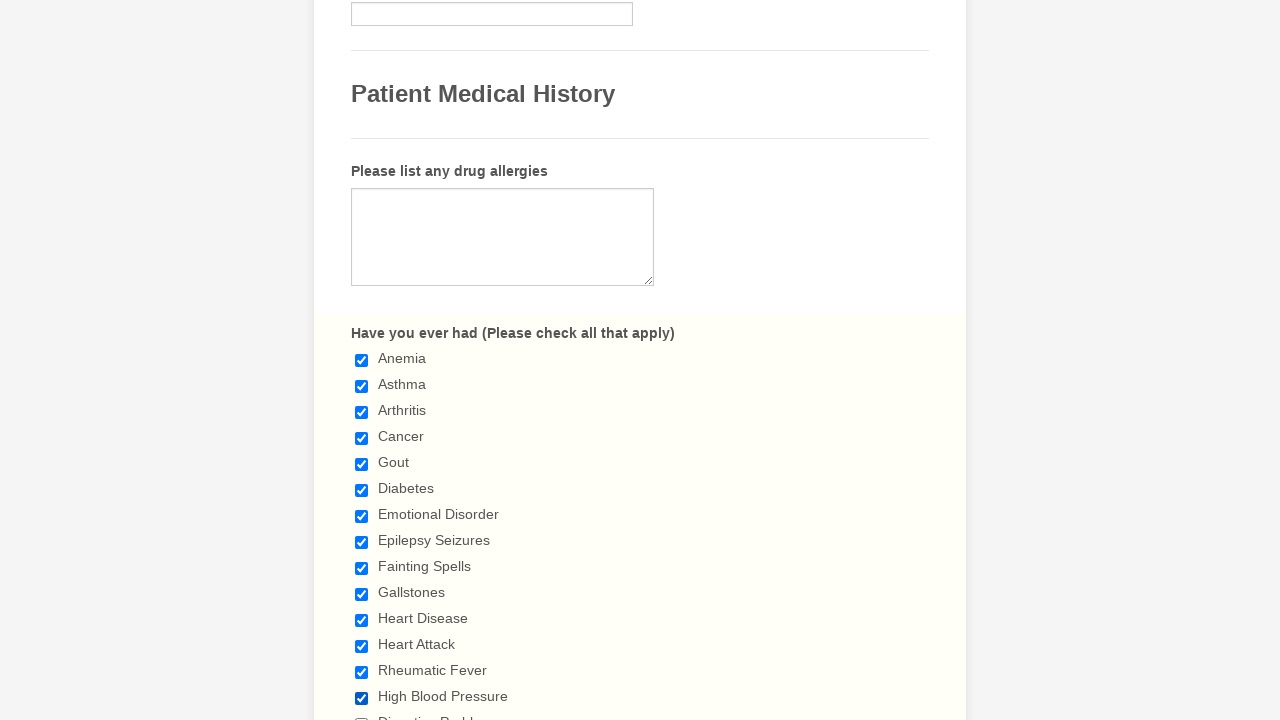

Waited 500ms after clicking checkbox 14
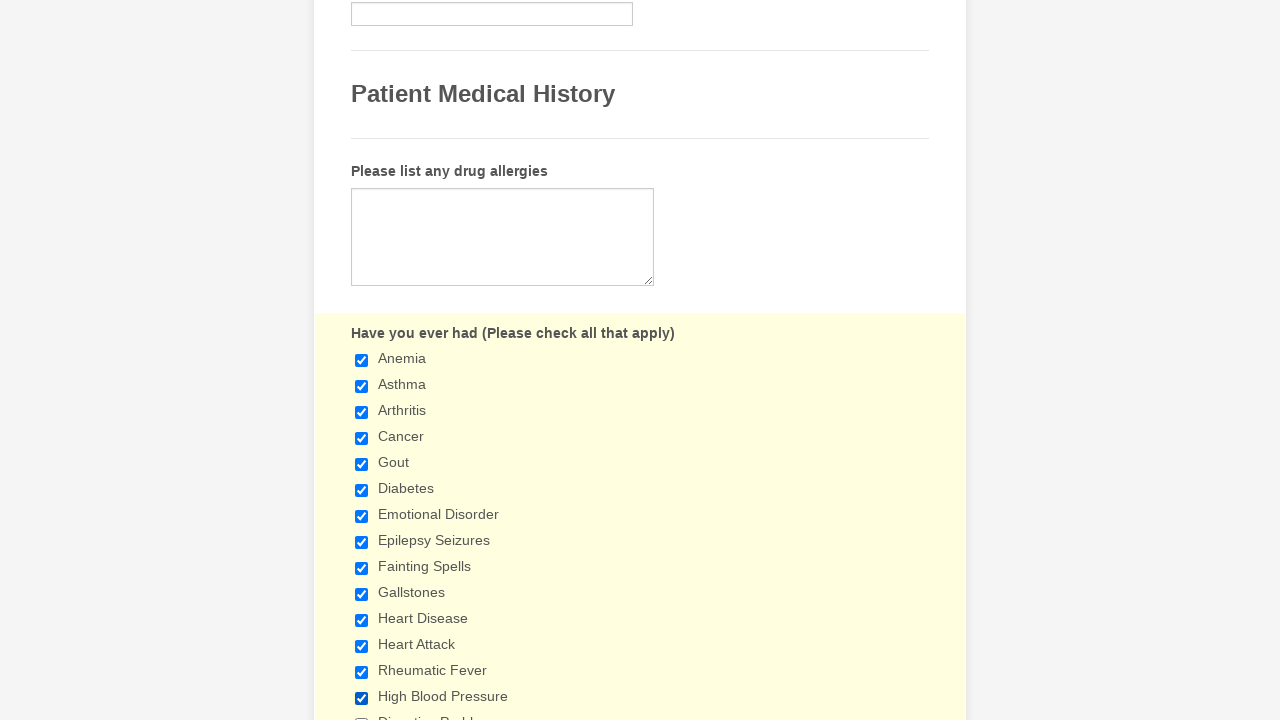

Clicked checkbox 15 of 29 at (362, 714) on input.form-checkbox >> nth=14
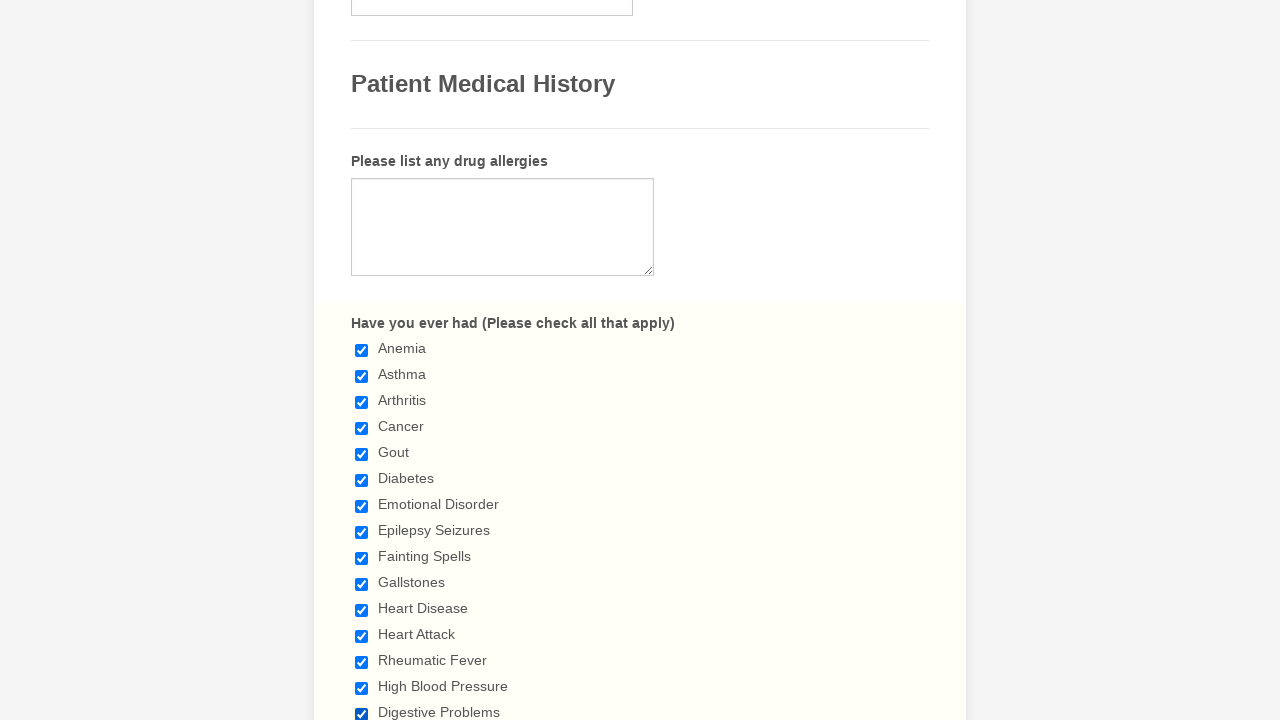

Waited 500ms after clicking checkbox 15
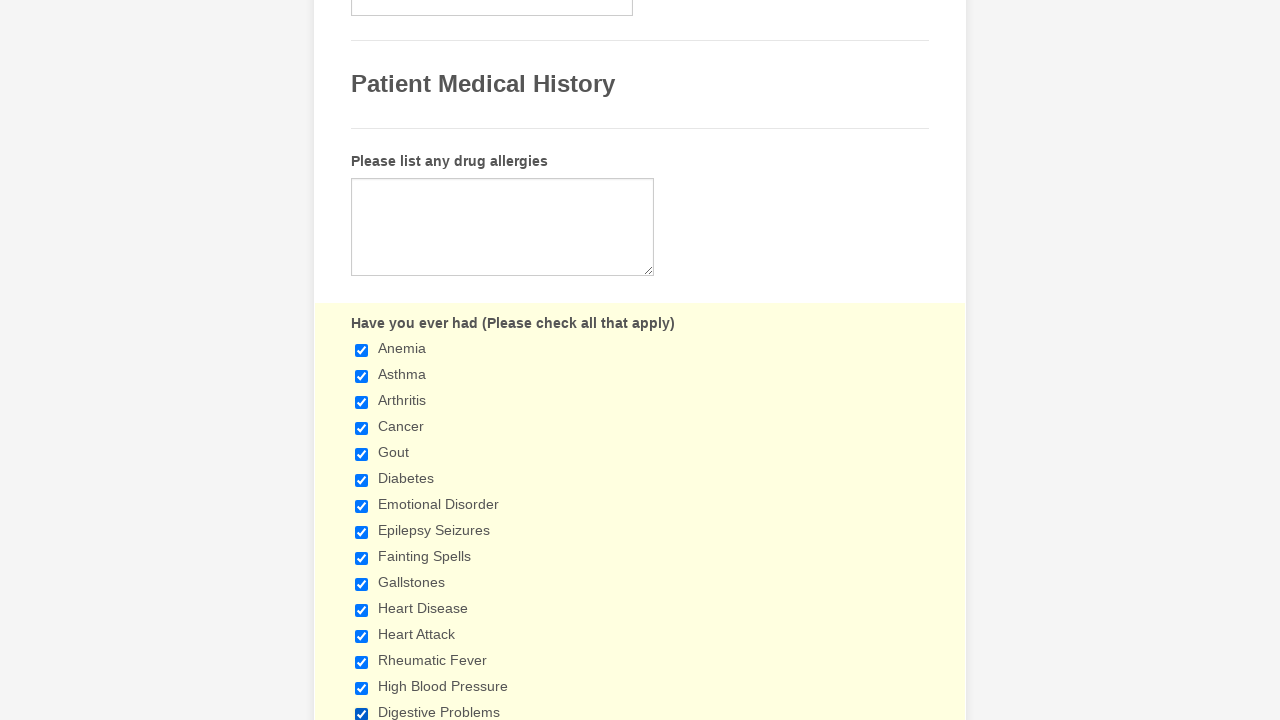

Clicked checkbox 16 of 29 at (362, 360) on input.form-checkbox >> nth=15
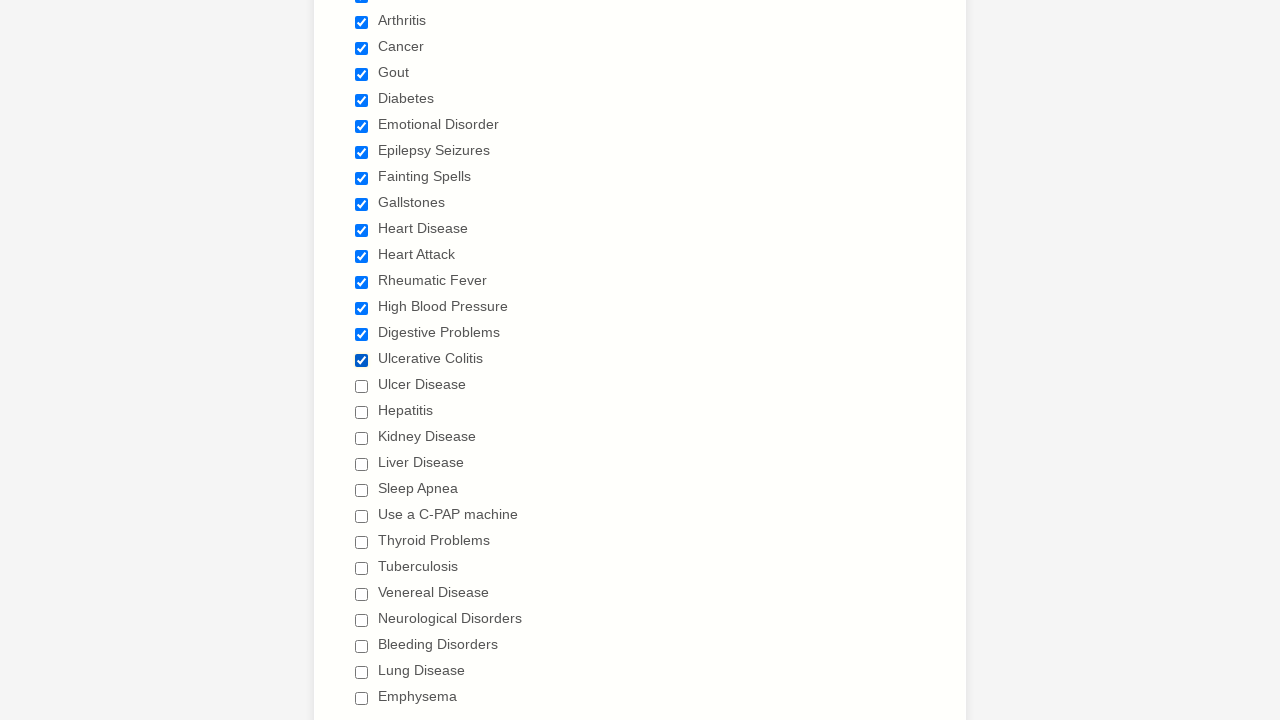

Waited 500ms after clicking checkbox 16
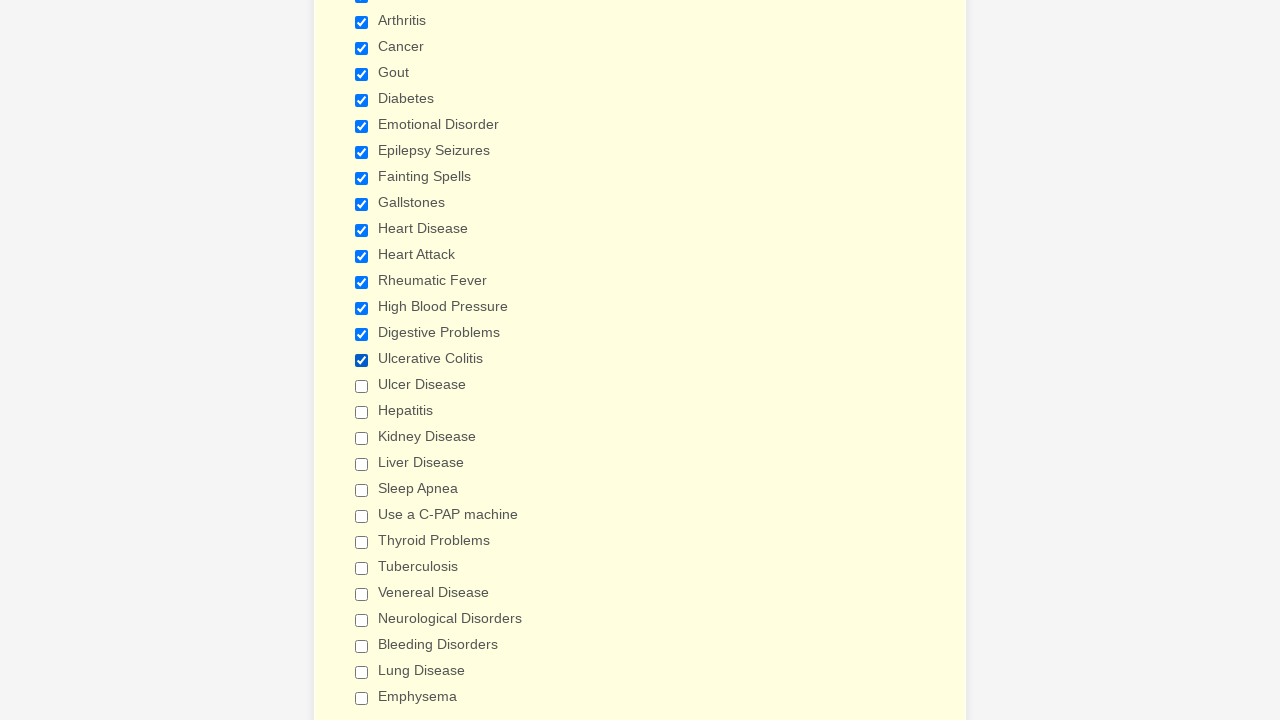

Clicked checkbox 17 of 29 at (362, 386) on input.form-checkbox >> nth=16
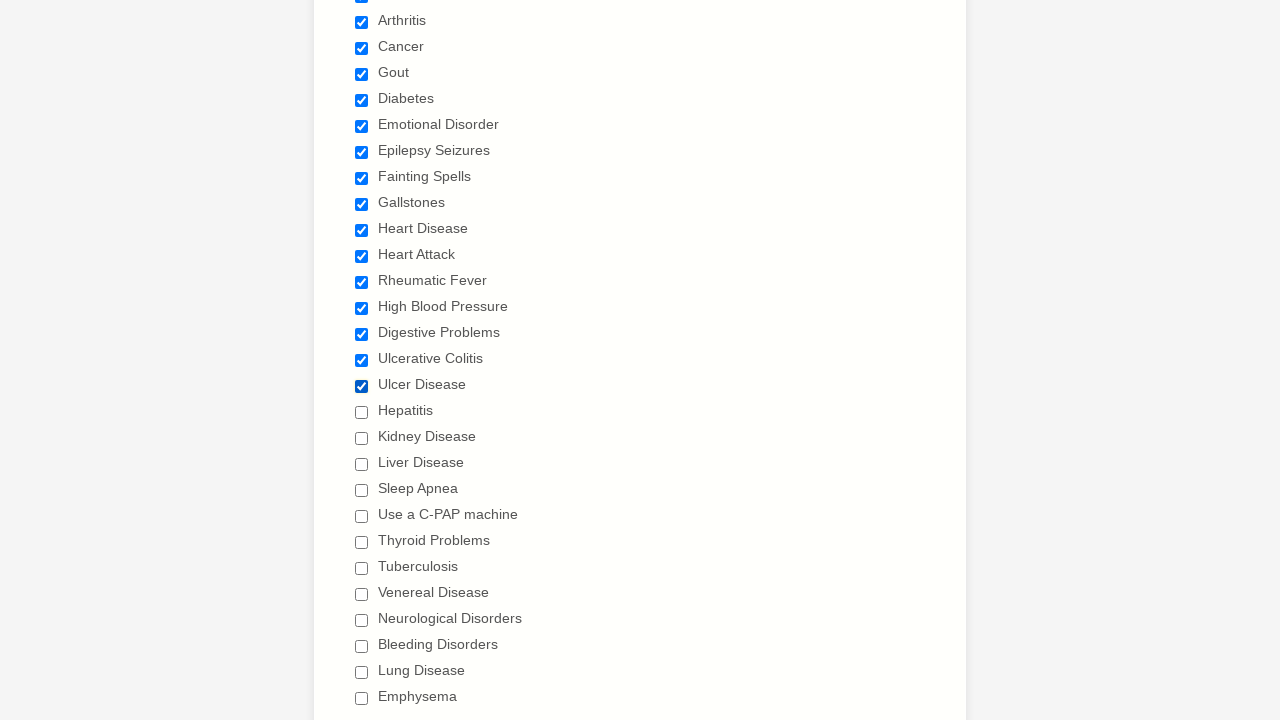

Waited 500ms after clicking checkbox 17
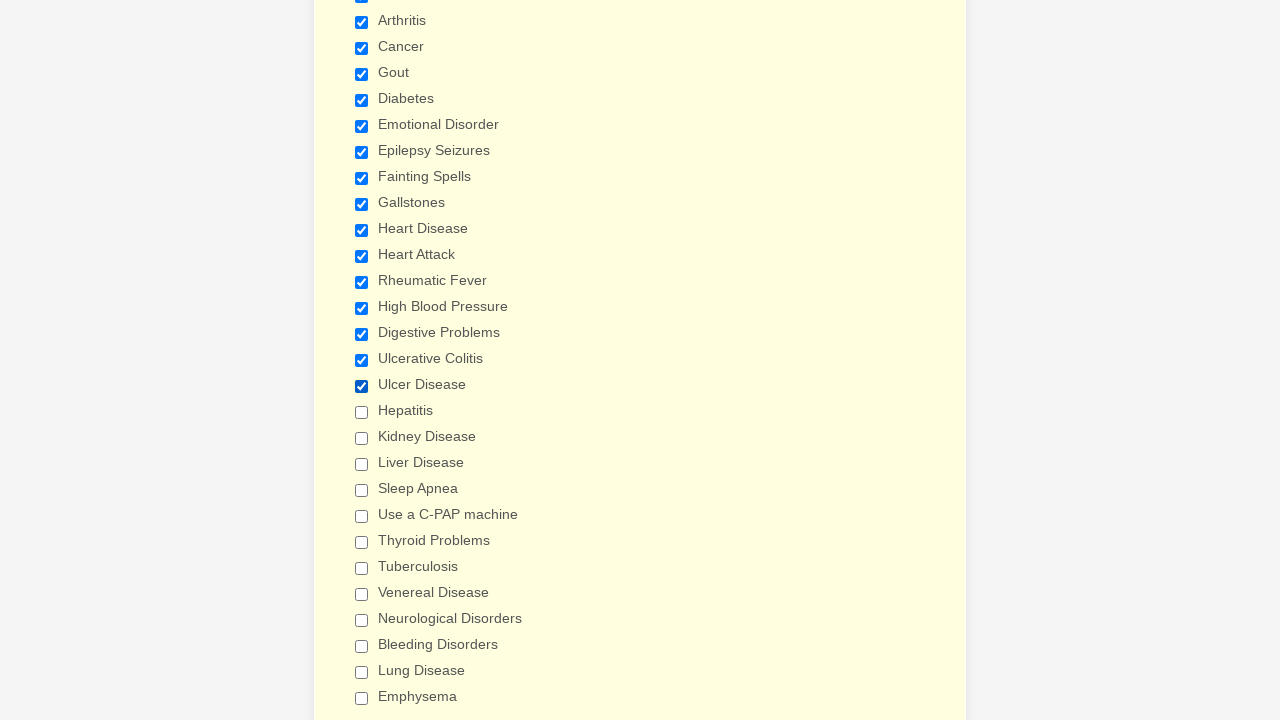

Clicked checkbox 18 of 29 at (362, 412) on input.form-checkbox >> nth=17
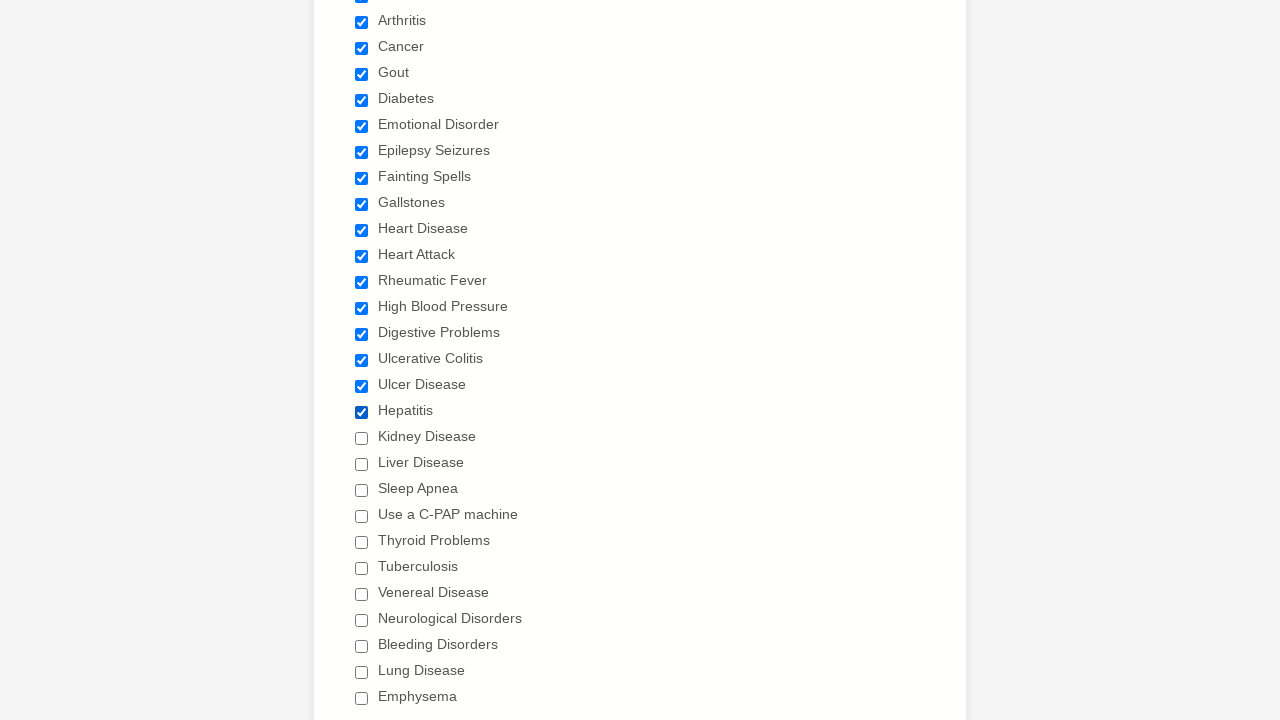

Waited 500ms after clicking checkbox 18
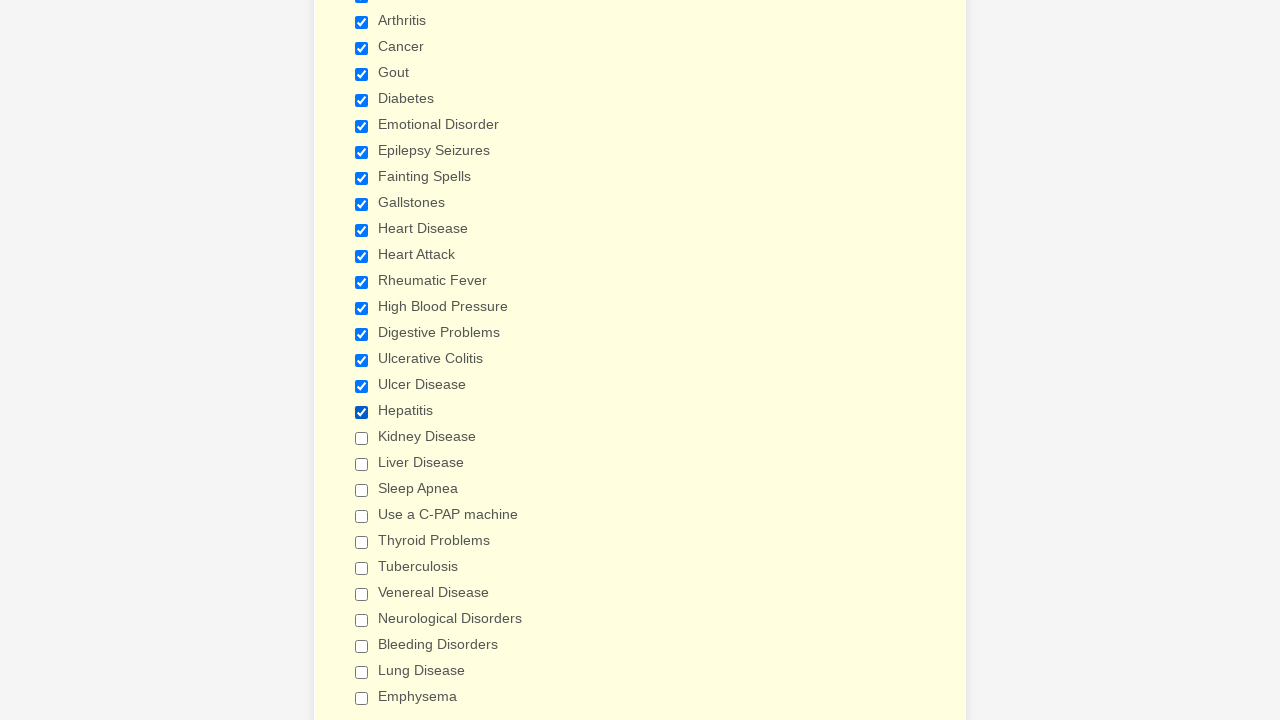

Clicked checkbox 19 of 29 at (362, 438) on input.form-checkbox >> nth=18
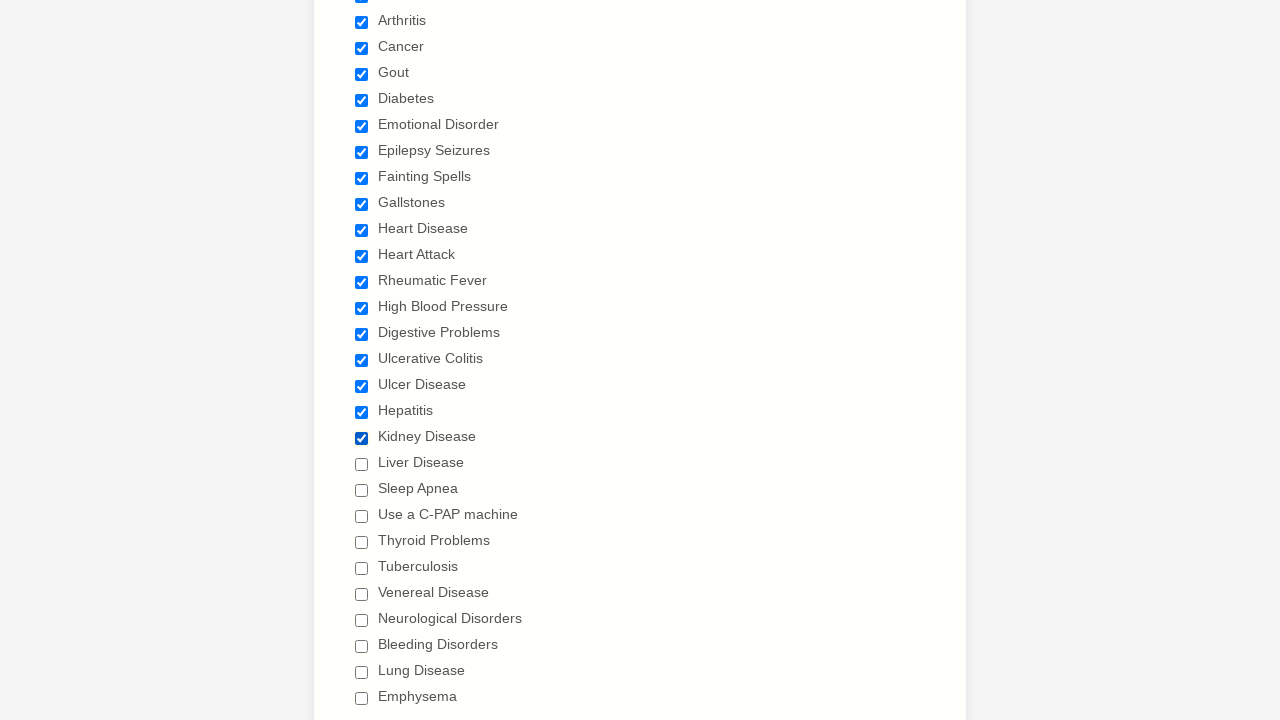

Waited 500ms after clicking checkbox 19
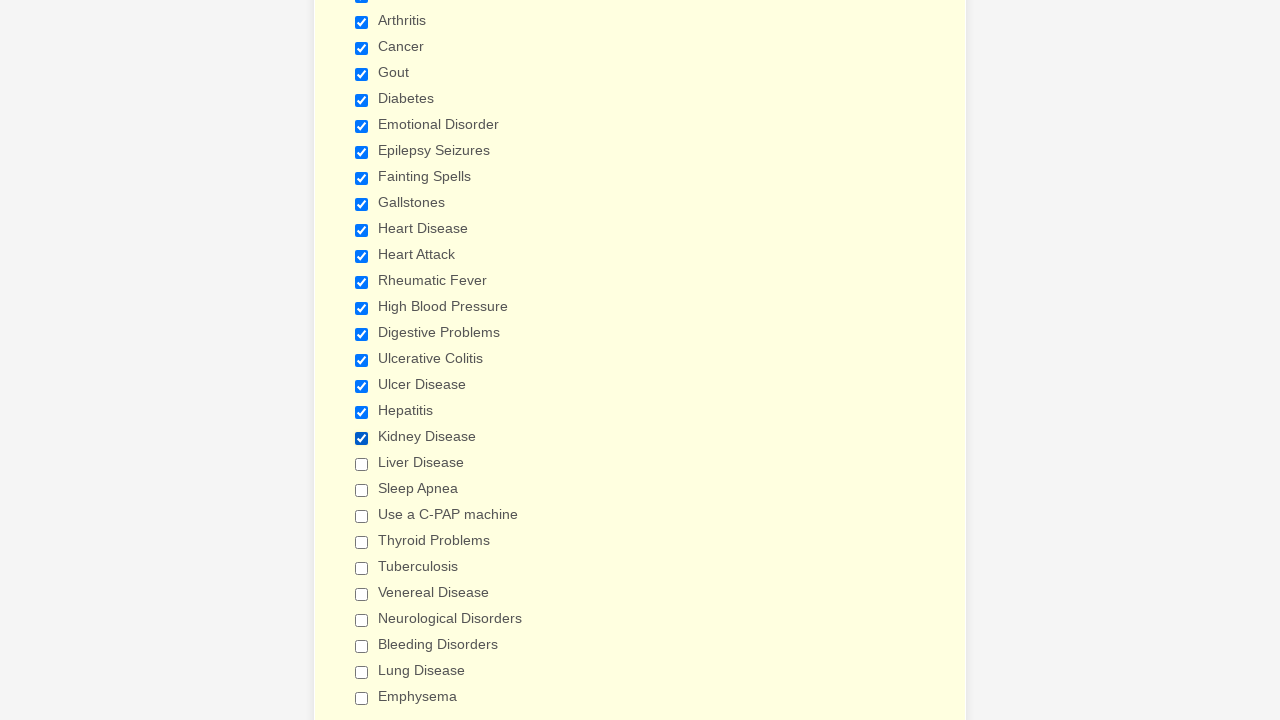

Clicked checkbox 20 of 29 at (362, 464) on input.form-checkbox >> nth=19
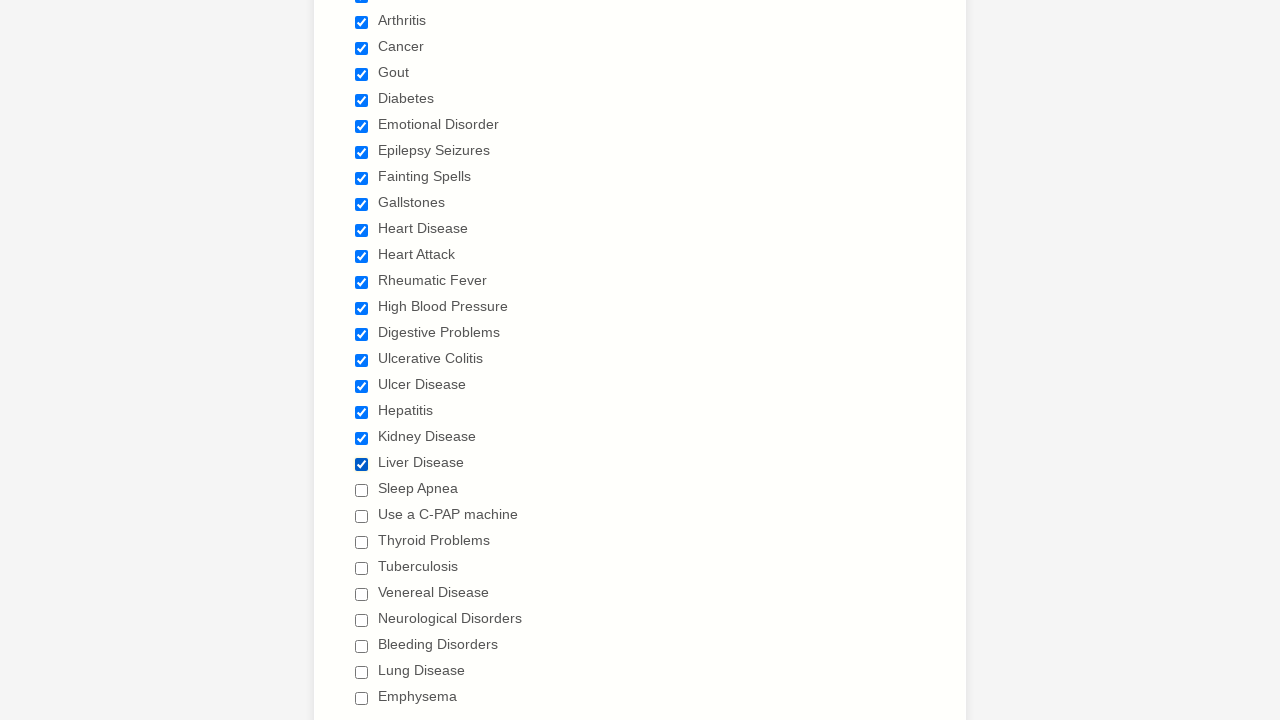

Waited 500ms after clicking checkbox 20
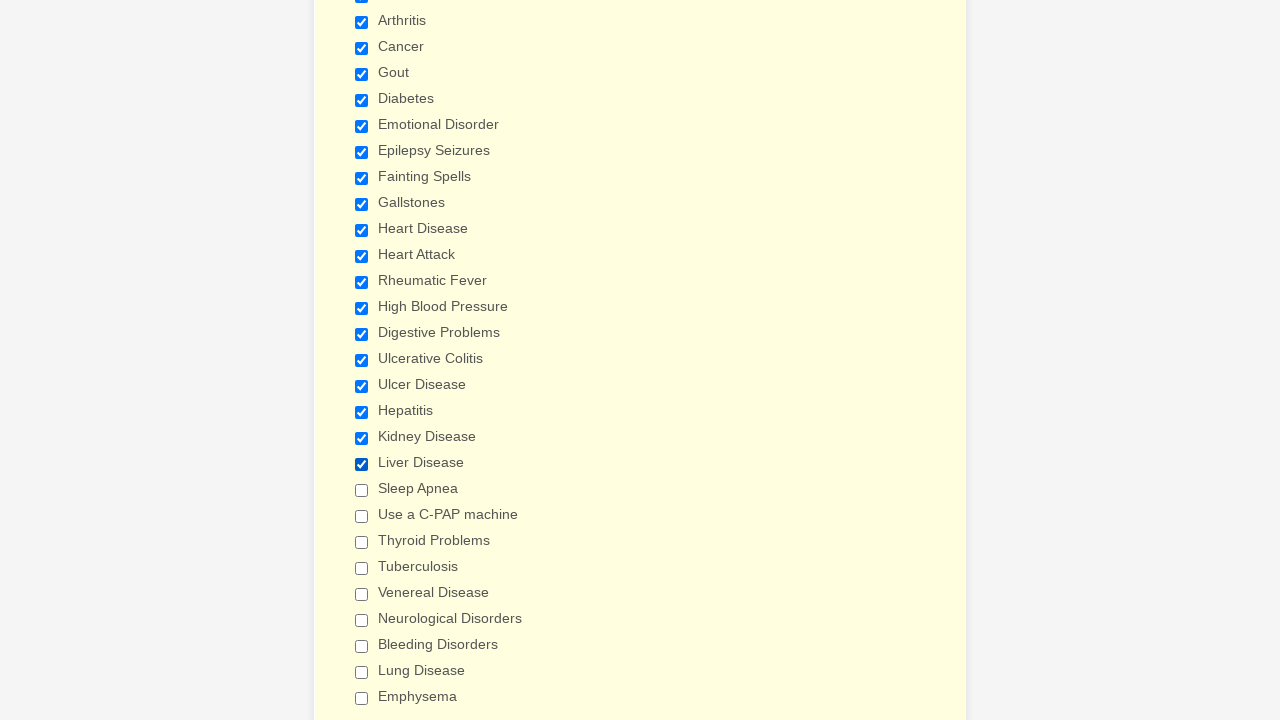

Clicked checkbox 21 of 29 at (362, 490) on input.form-checkbox >> nth=20
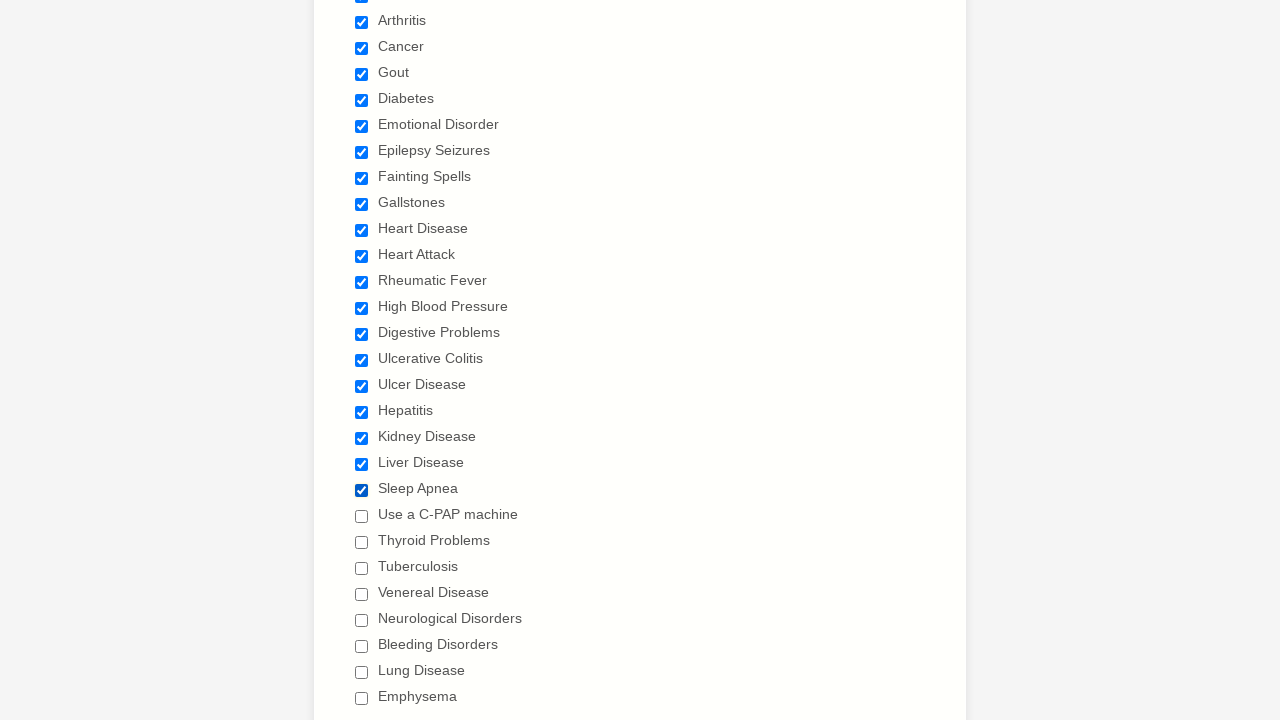

Waited 500ms after clicking checkbox 21
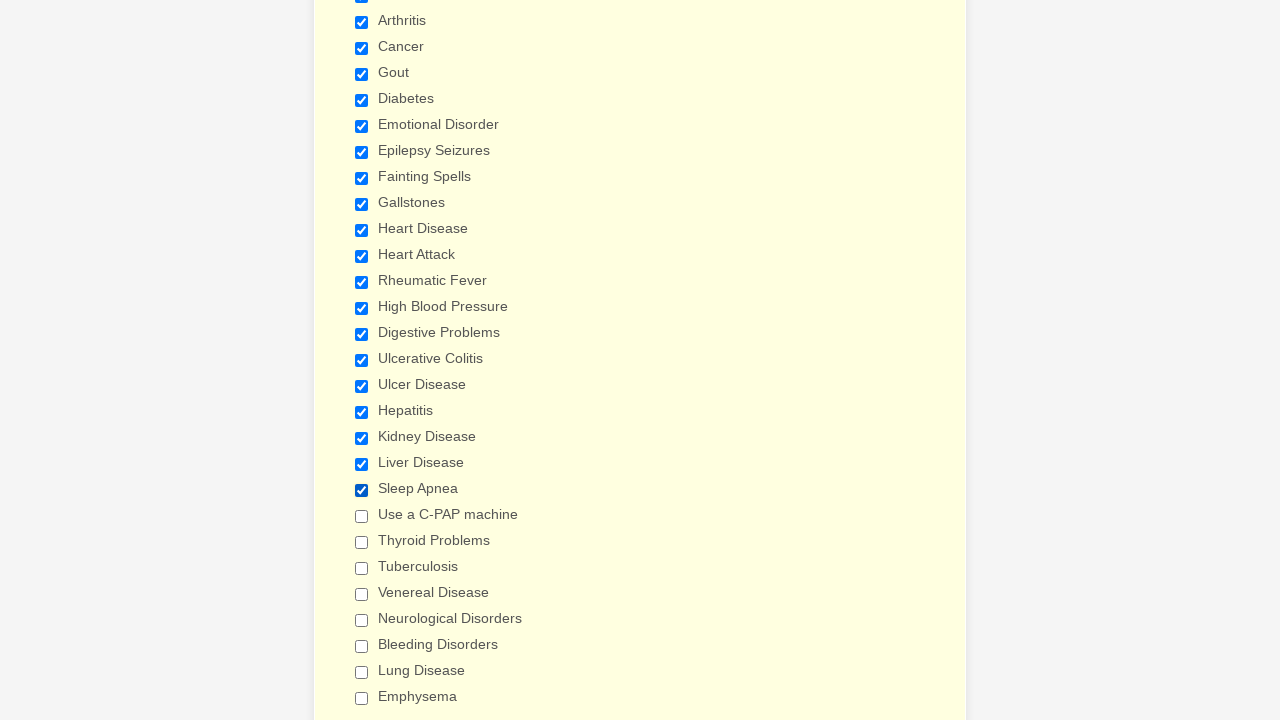

Clicked checkbox 22 of 29 at (362, 516) on input.form-checkbox >> nth=21
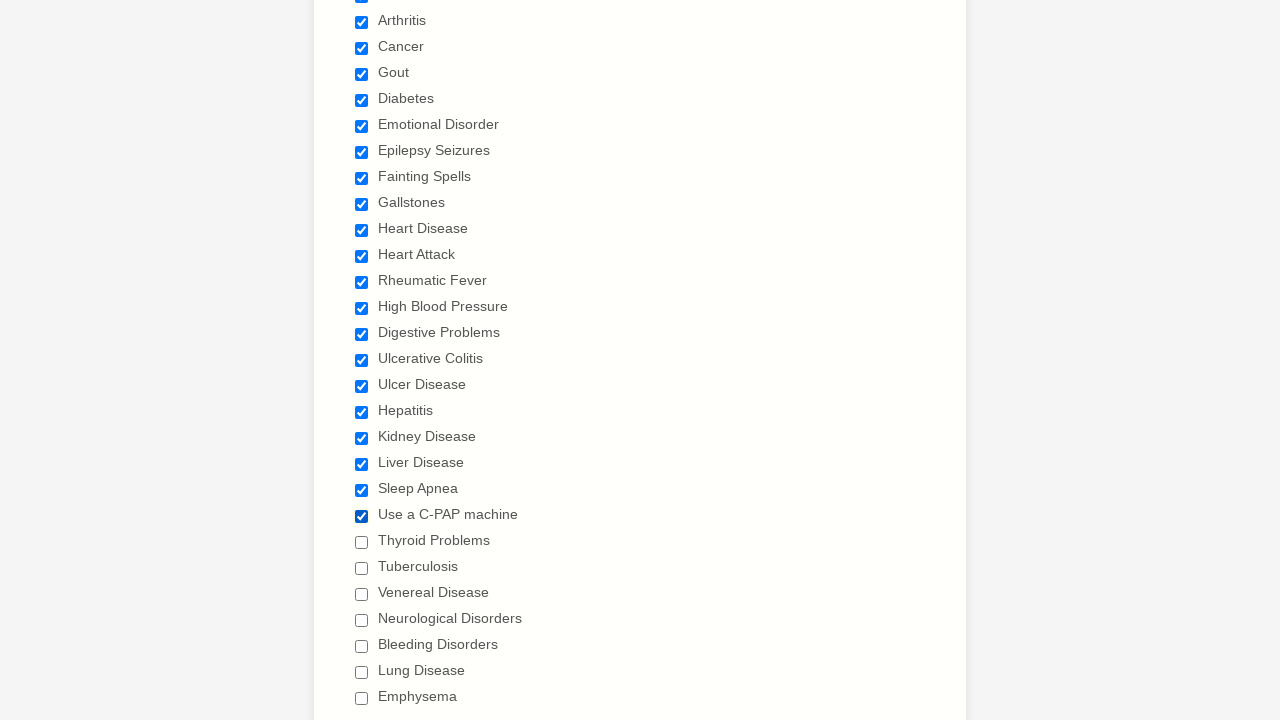

Waited 500ms after clicking checkbox 22
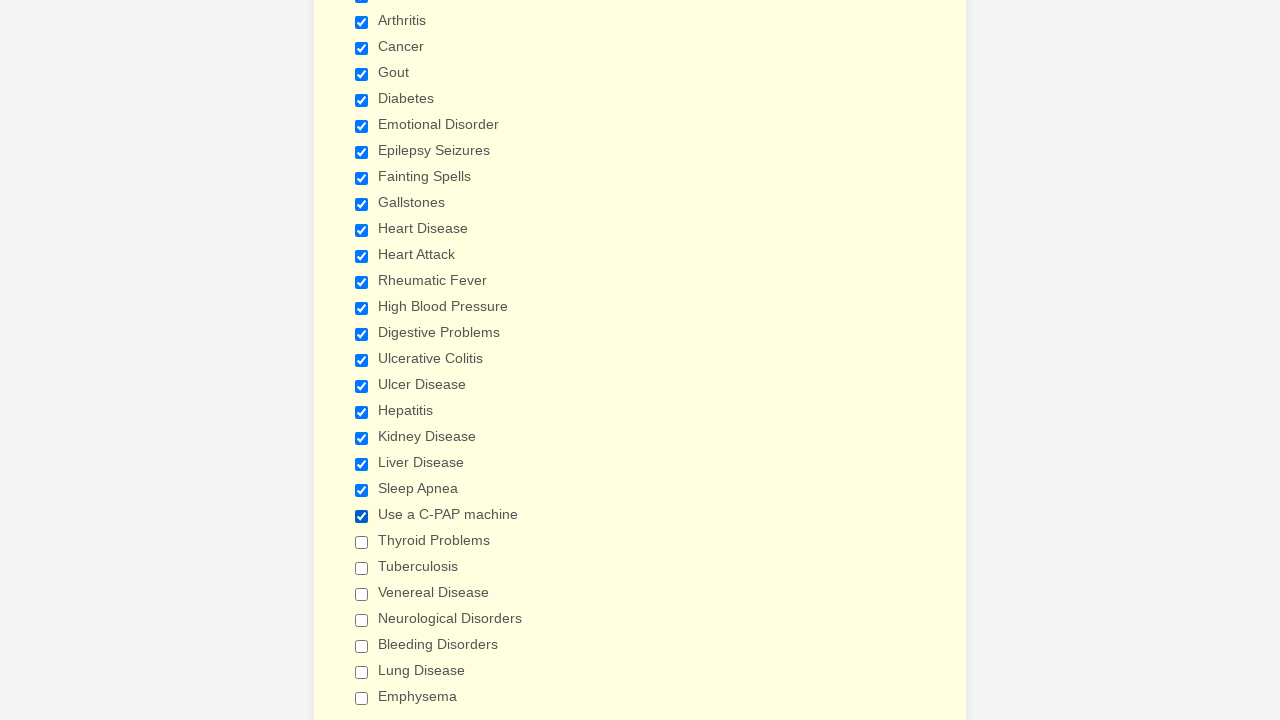

Clicked checkbox 23 of 29 at (362, 542) on input.form-checkbox >> nth=22
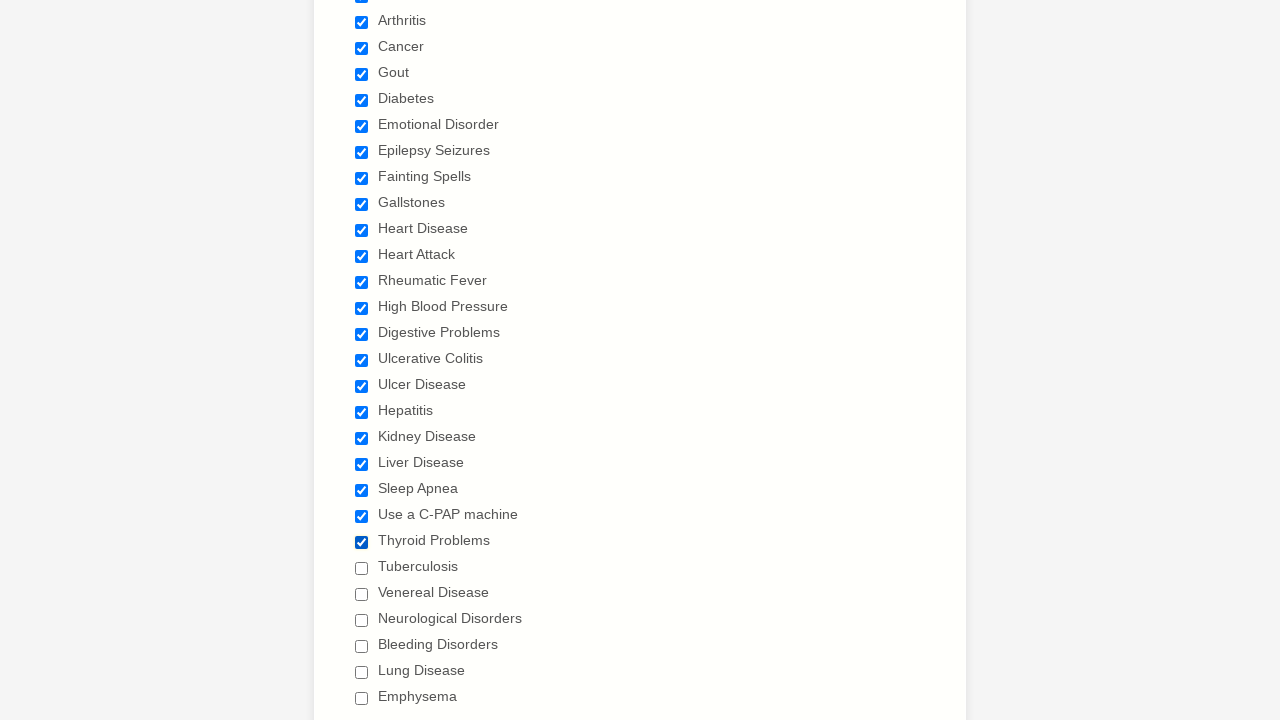

Waited 500ms after clicking checkbox 23
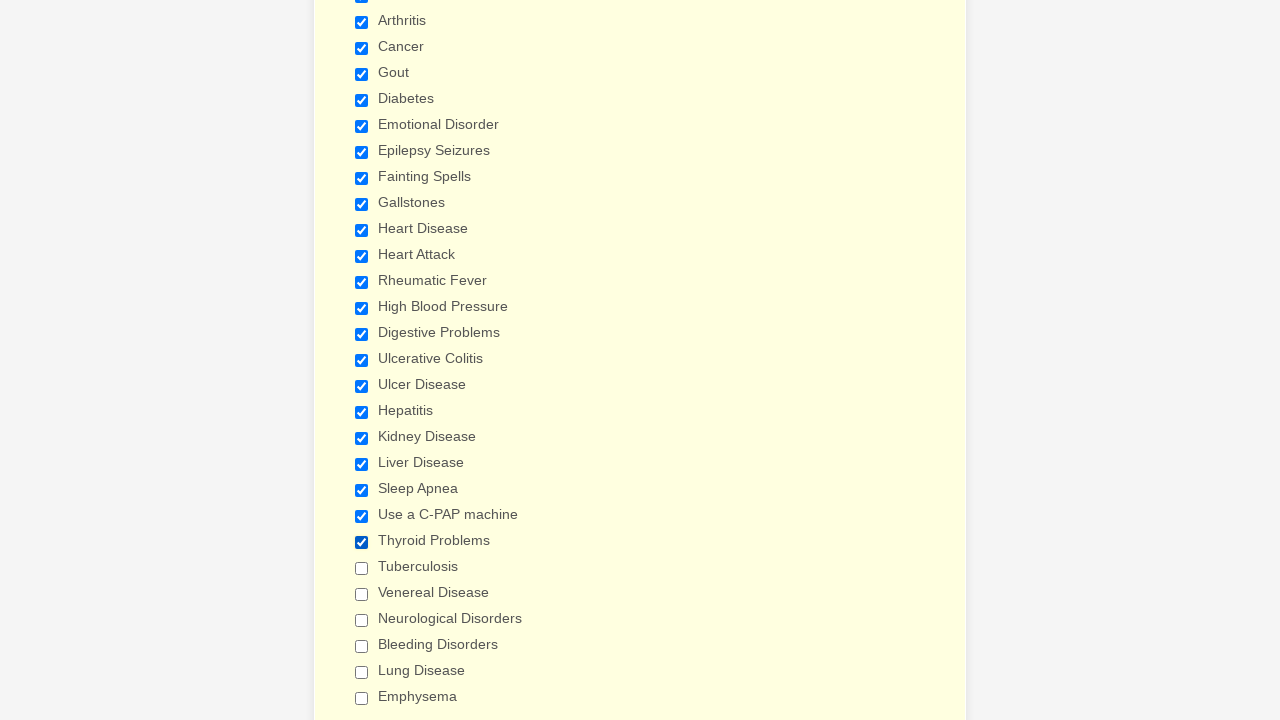

Clicked checkbox 24 of 29 at (362, 568) on input.form-checkbox >> nth=23
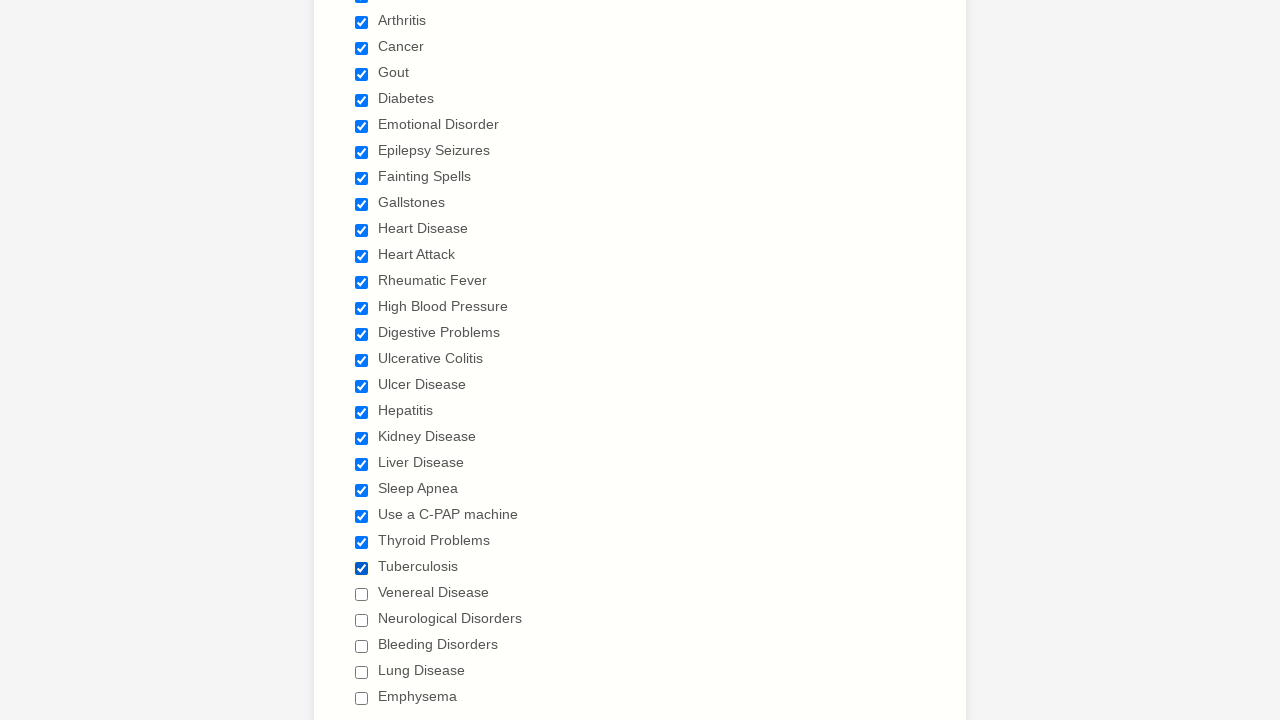

Waited 500ms after clicking checkbox 24
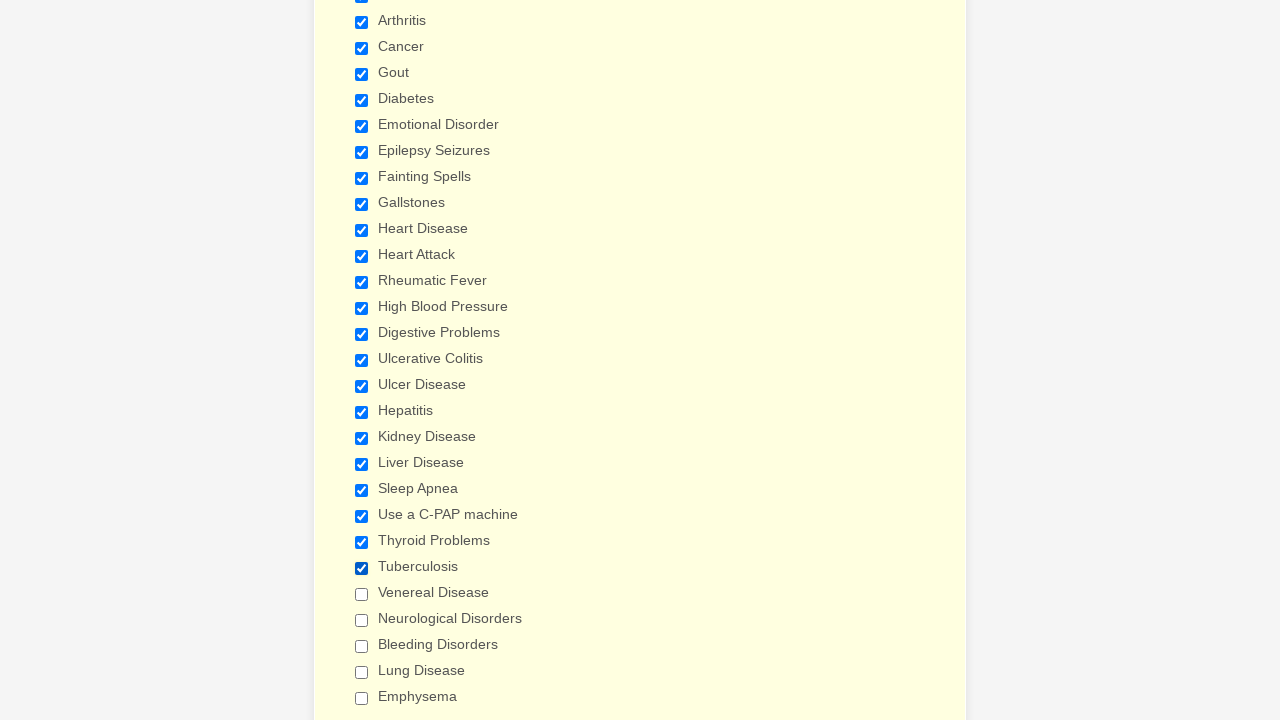

Clicked checkbox 25 of 29 at (362, 594) on input.form-checkbox >> nth=24
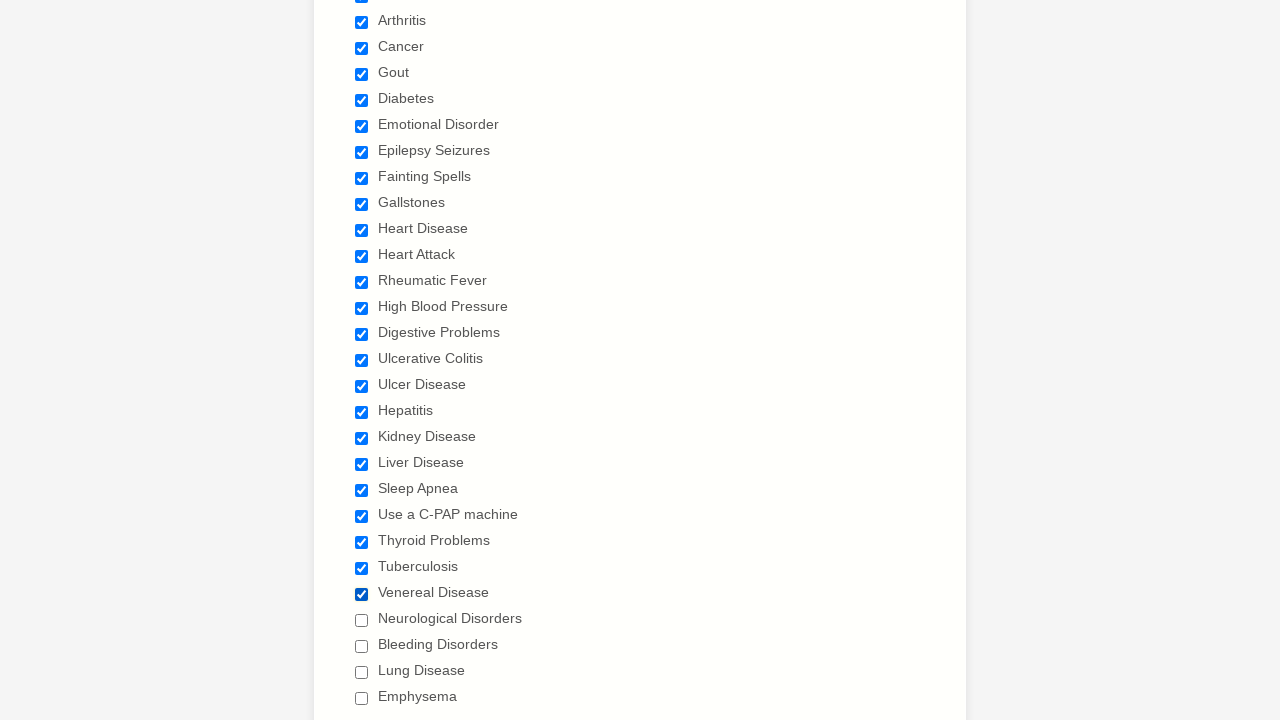

Waited 500ms after clicking checkbox 25
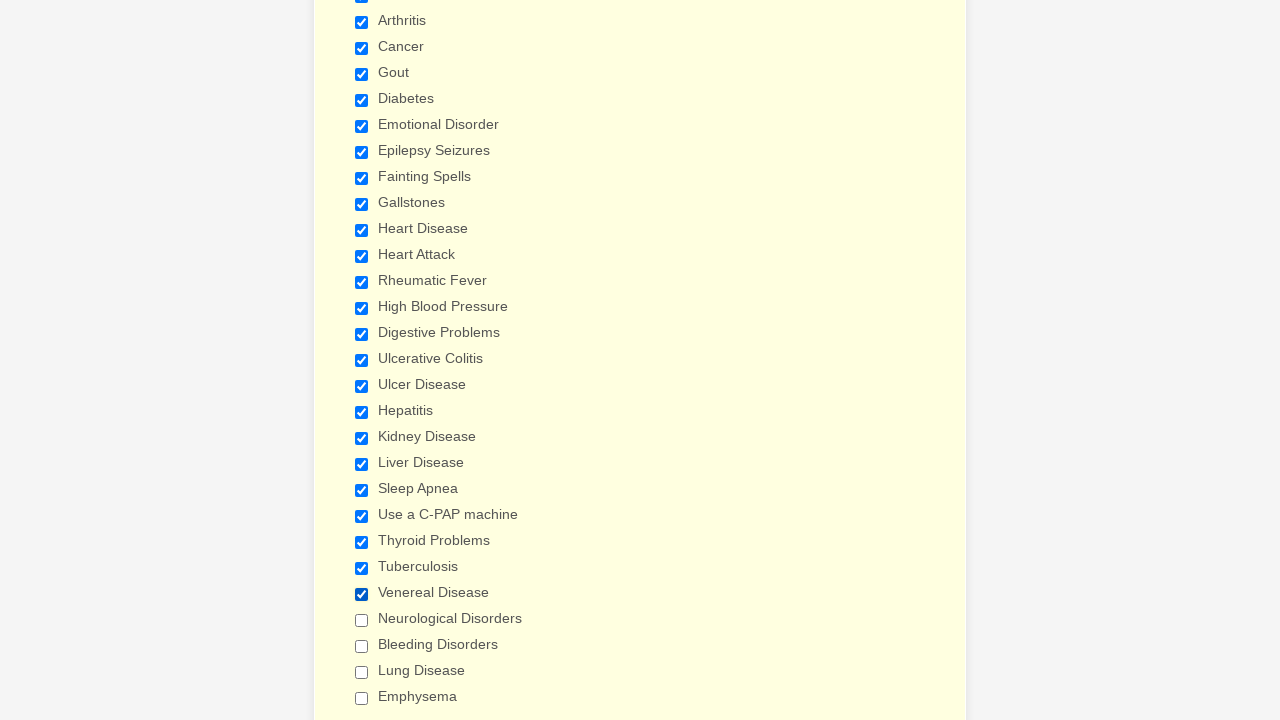

Clicked checkbox 26 of 29 at (362, 620) on input.form-checkbox >> nth=25
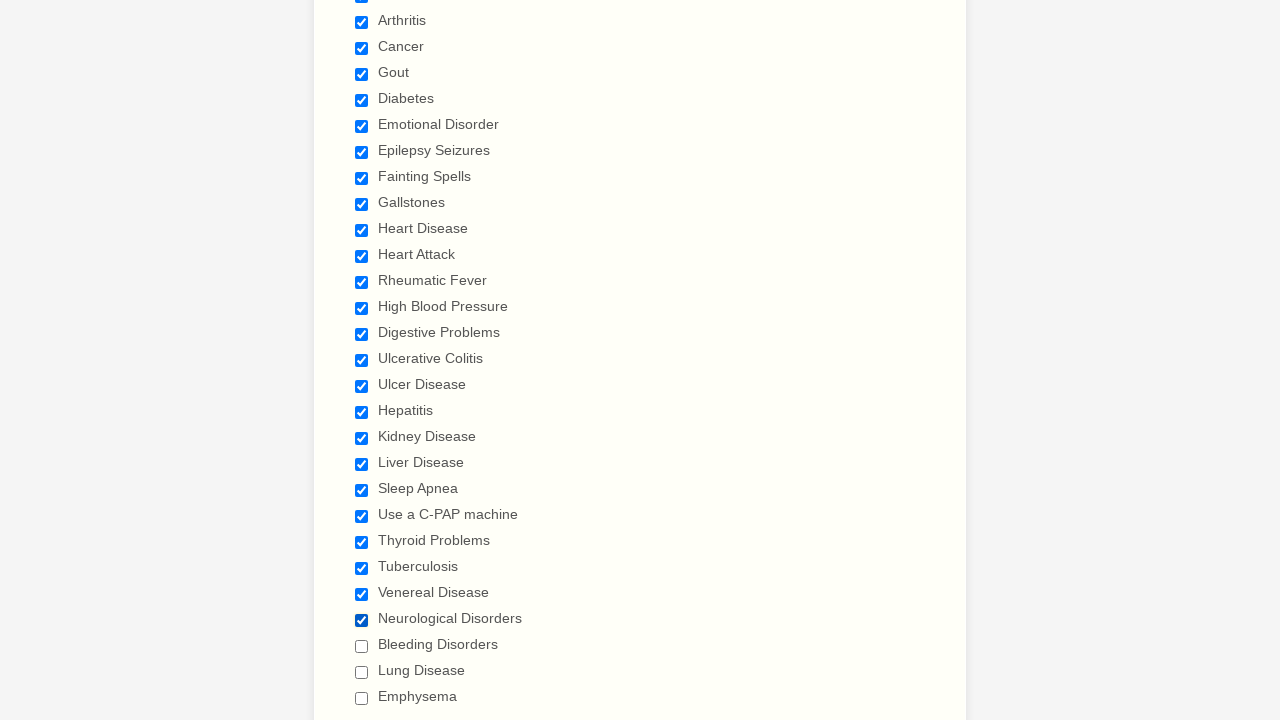

Waited 500ms after clicking checkbox 26
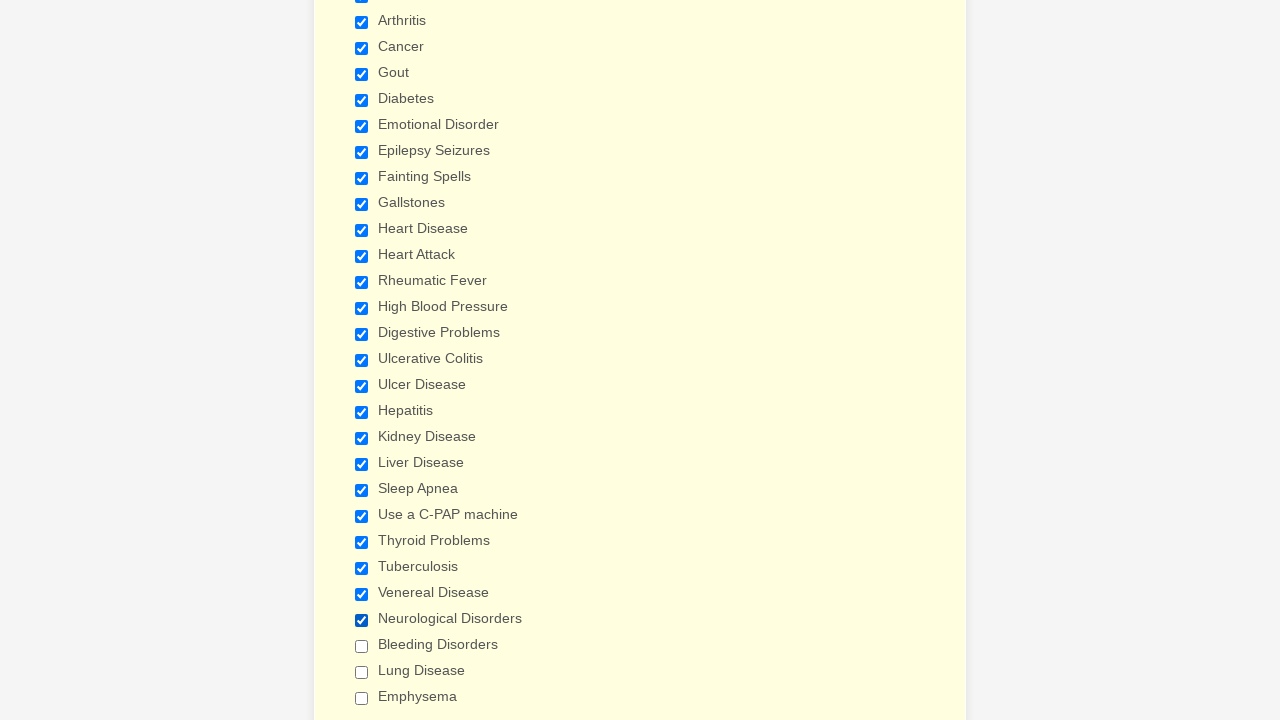

Clicked checkbox 27 of 29 at (362, 646) on input.form-checkbox >> nth=26
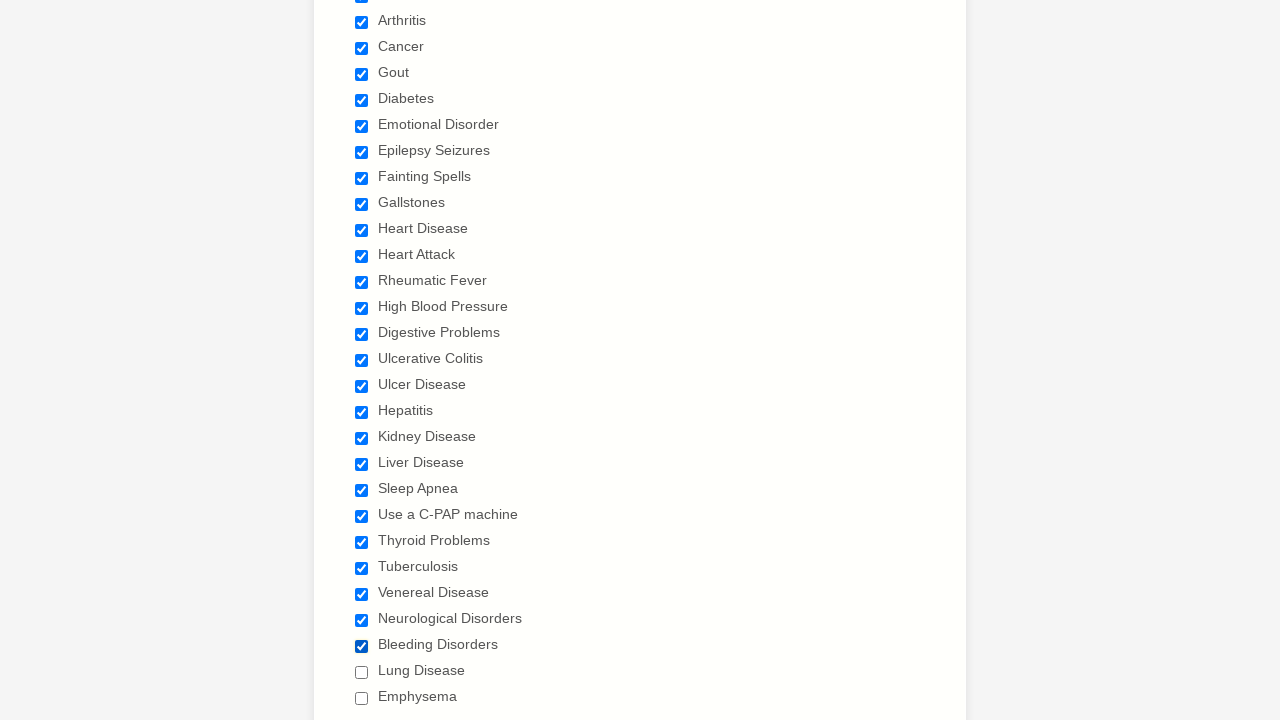

Waited 500ms after clicking checkbox 27
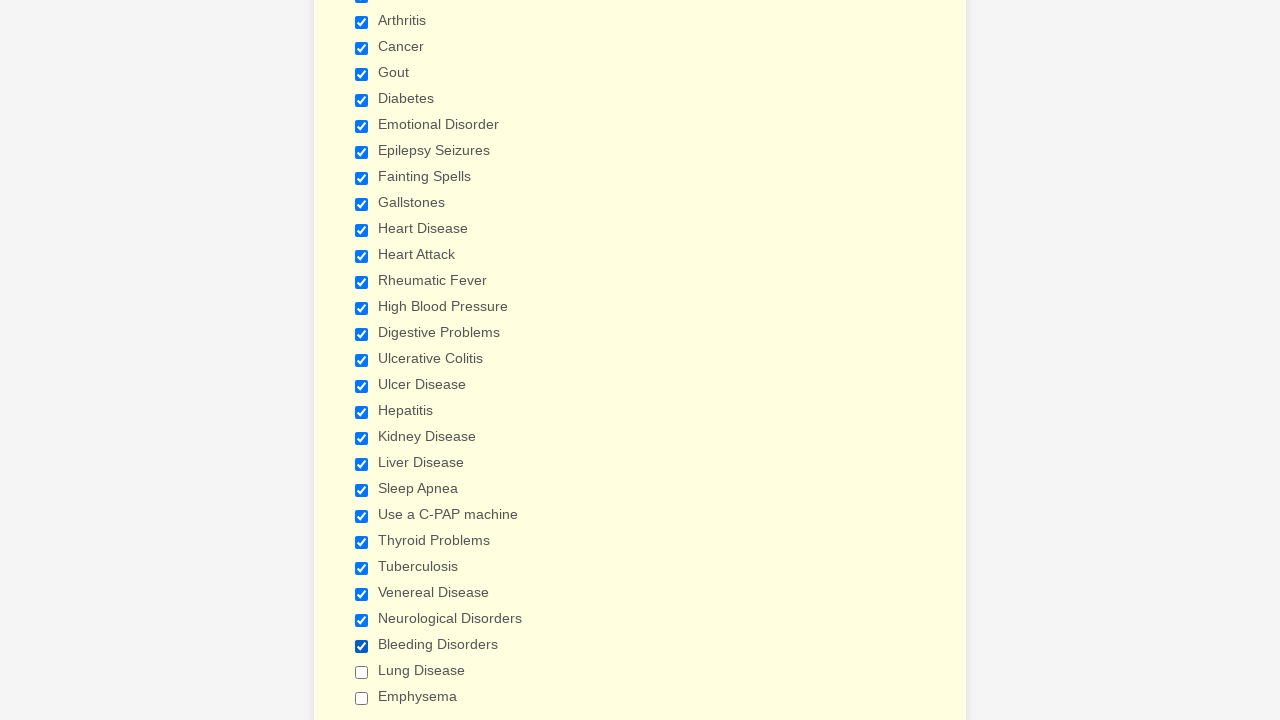

Clicked checkbox 28 of 29 at (362, 672) on input.form-checkbox >> nth=27
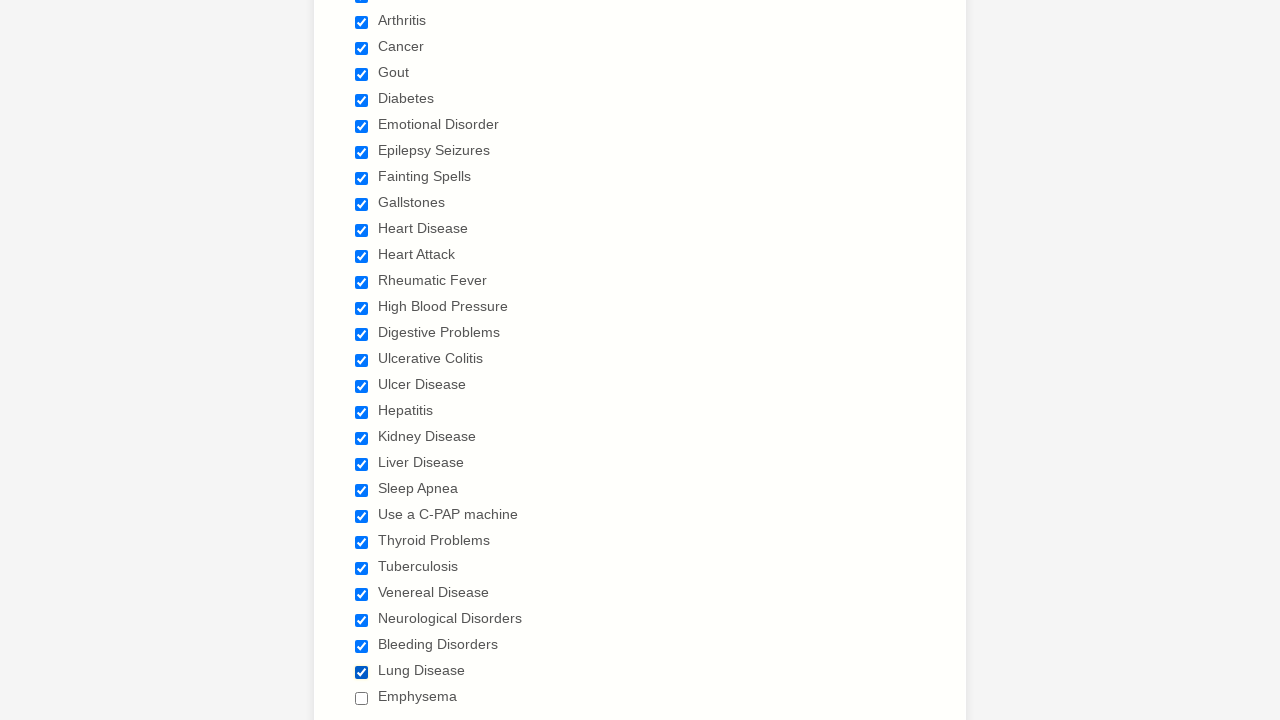

Waited 500ms after clicking checkbox 28
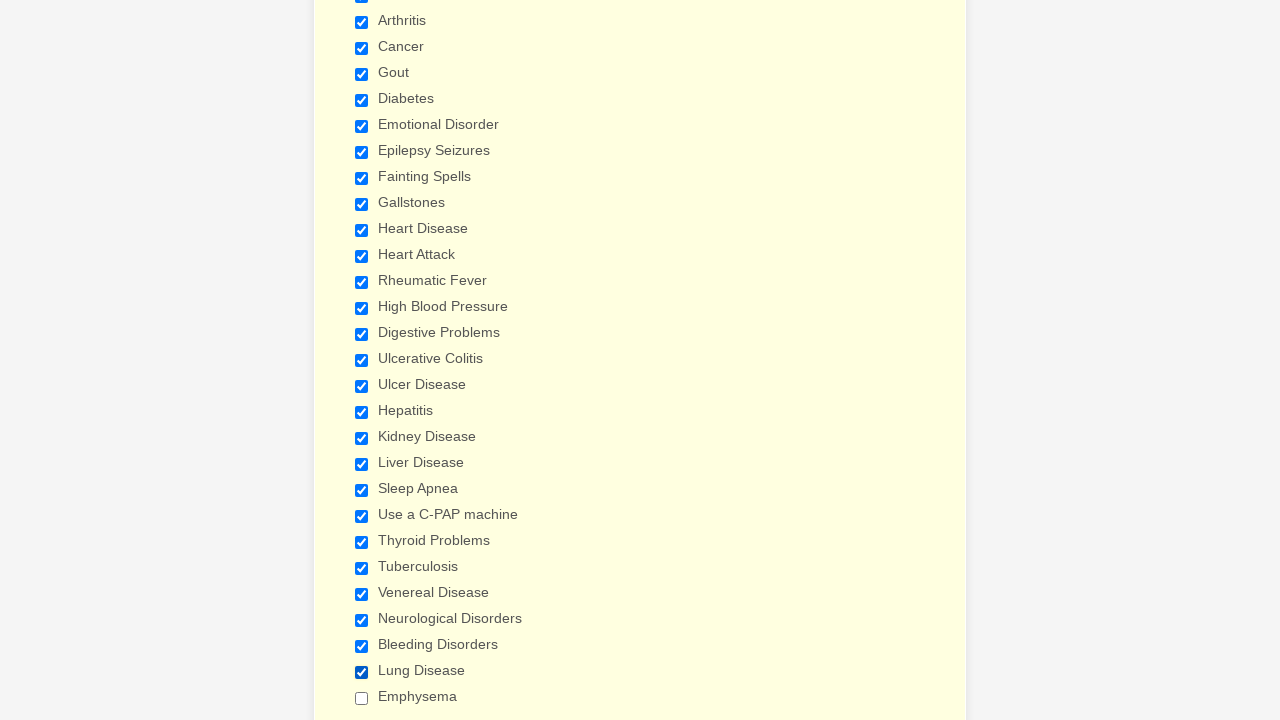

Clicked checkbox 29 of 29 at (362, 698) on input.form-checkbox >> nth=28
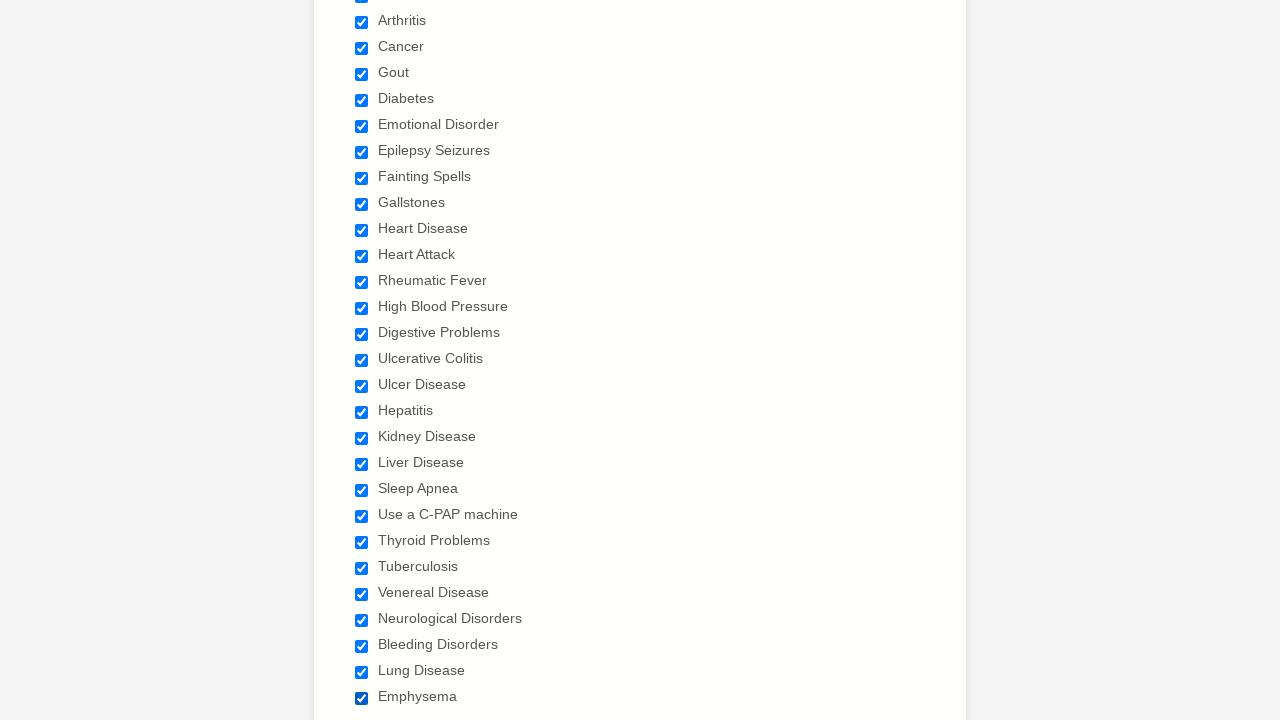

Waited 500ms after clicking checkbox 29
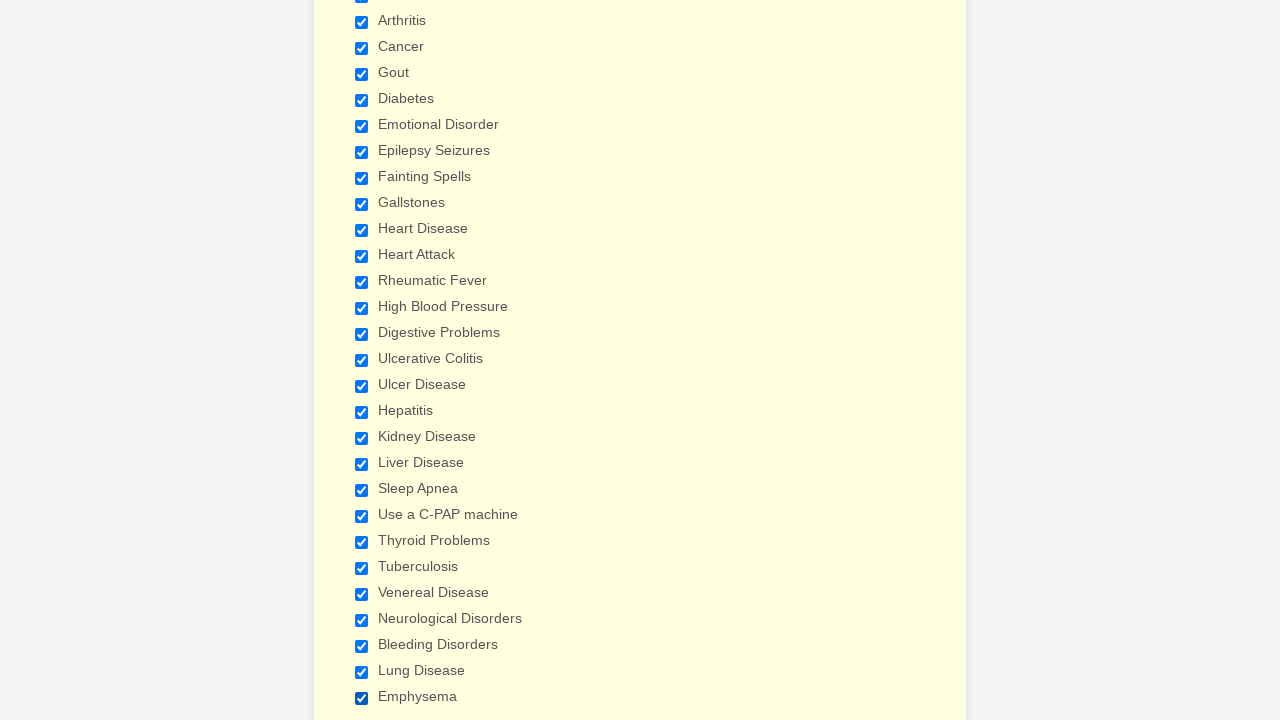

Verified checkbox 1 of 29 is selected
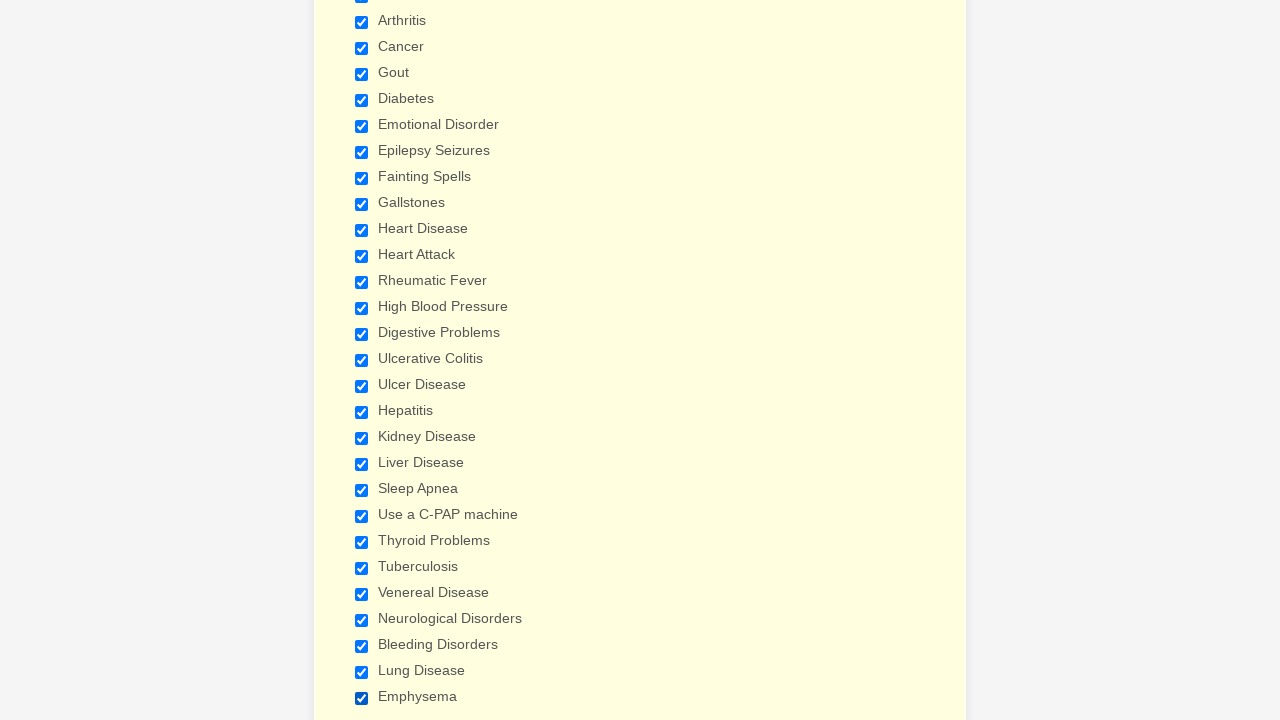

Verified checkbox 2 of 29 is selected
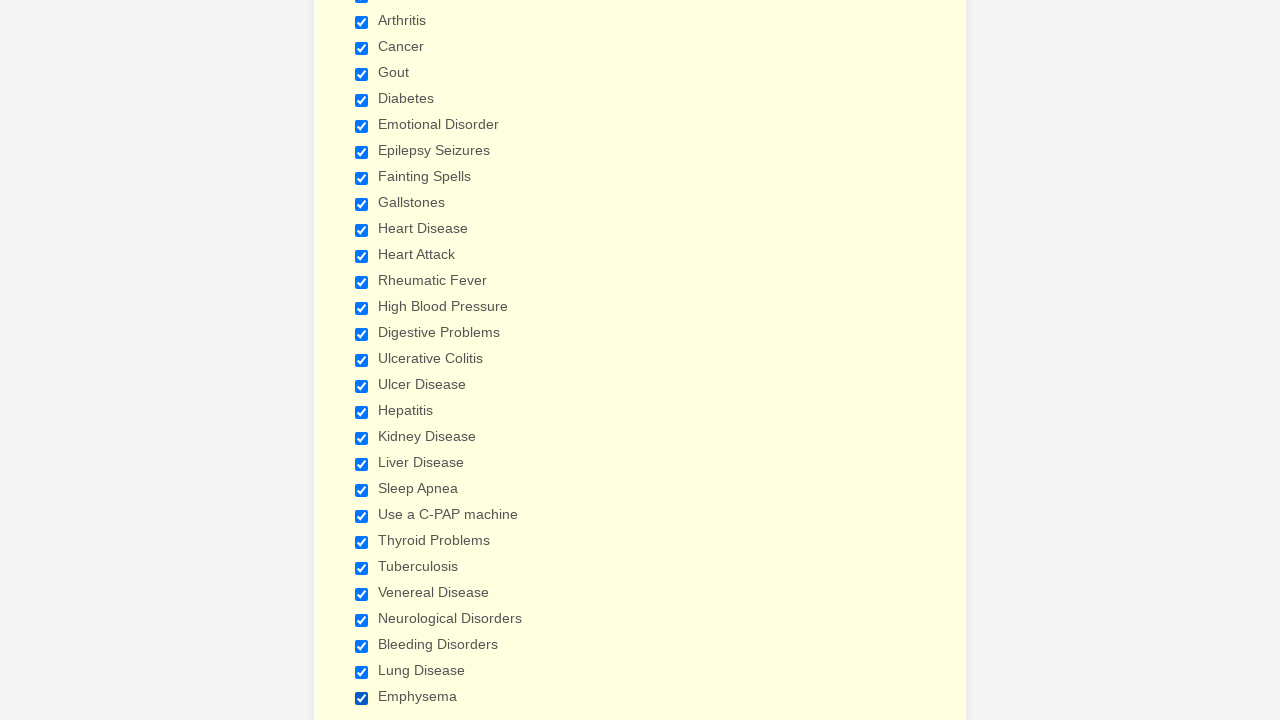

Verified checkbox 3 of 29 is selected
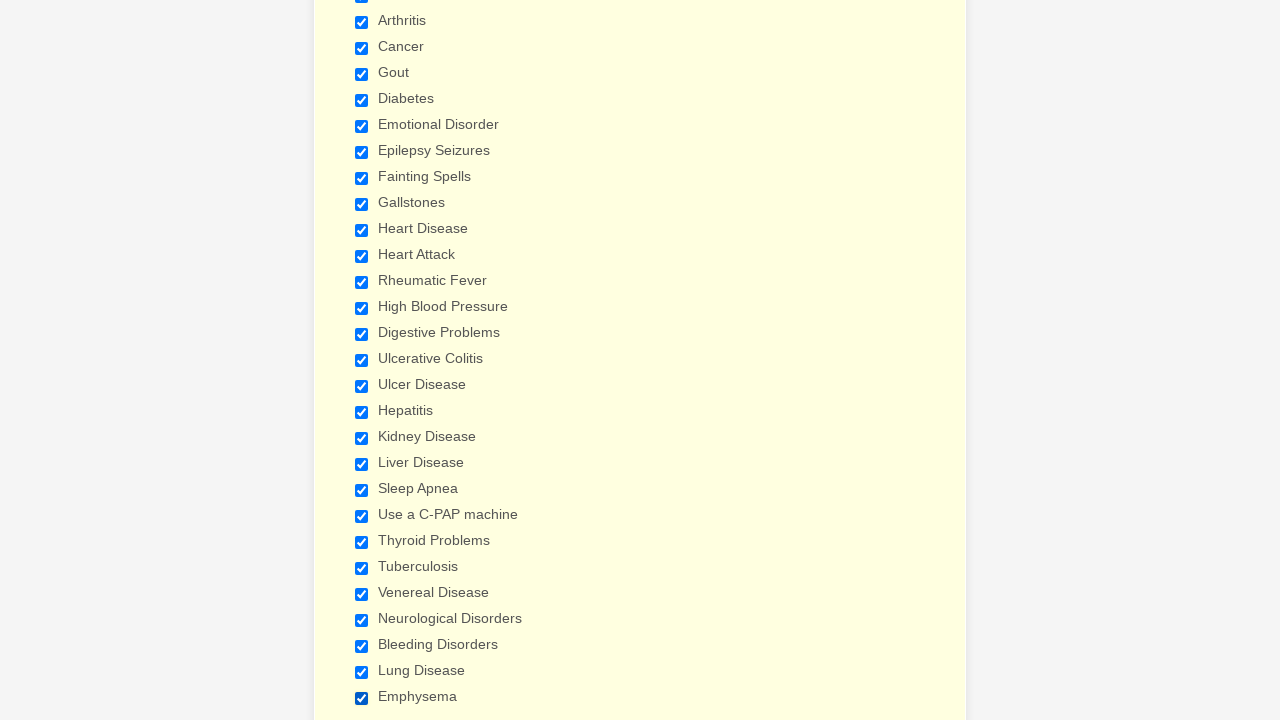

Verified checkbox 4 of 29 is selected
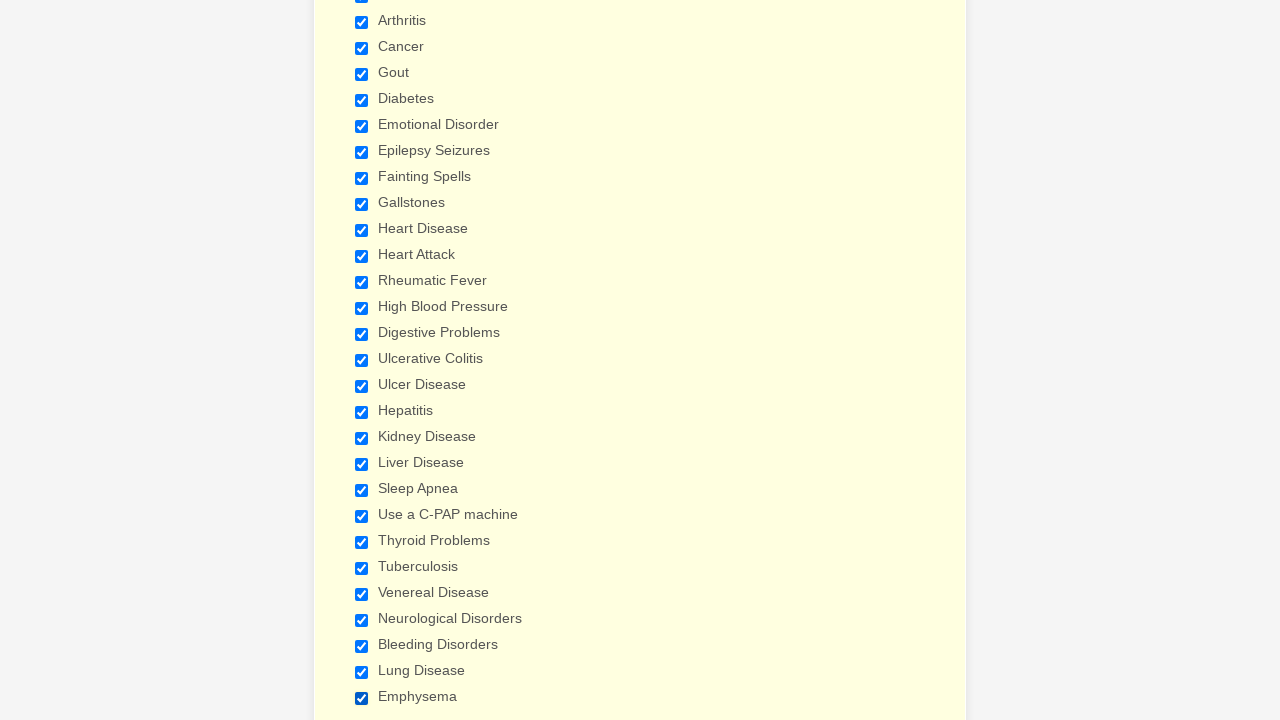

Verified checkbox 5 of 29 is selected
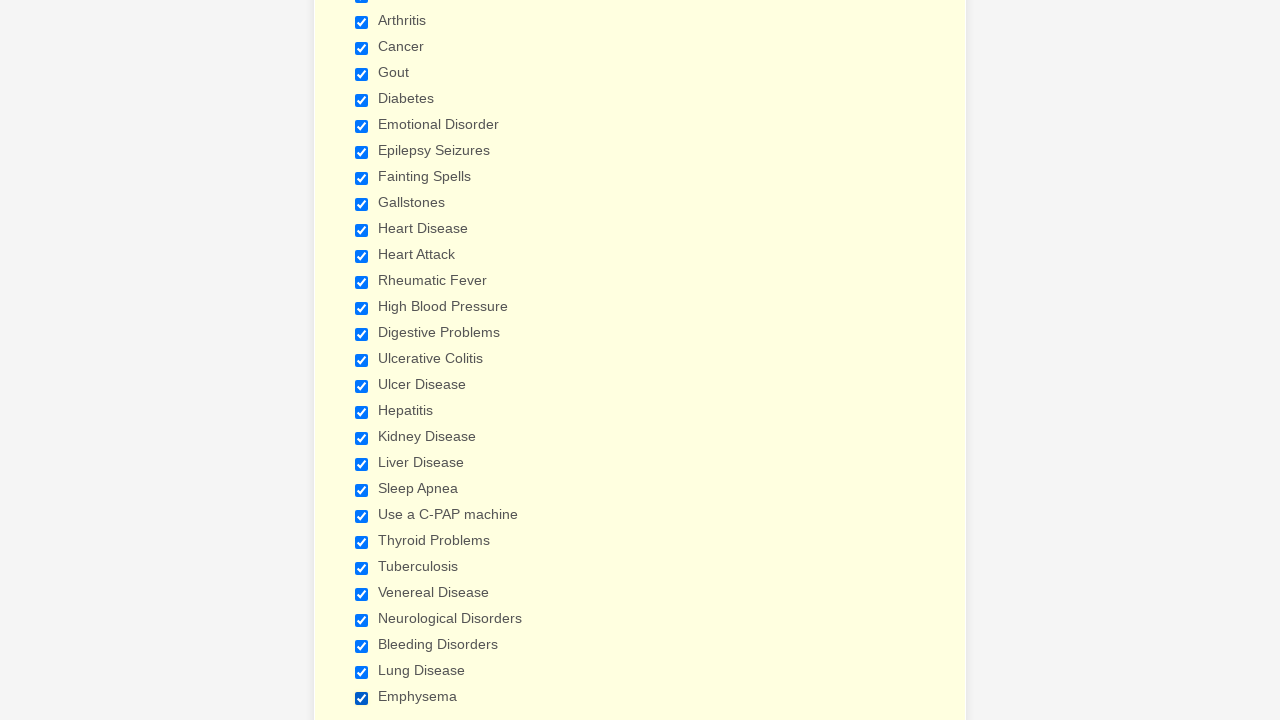

Verified checkbox 6 of 29 is selected
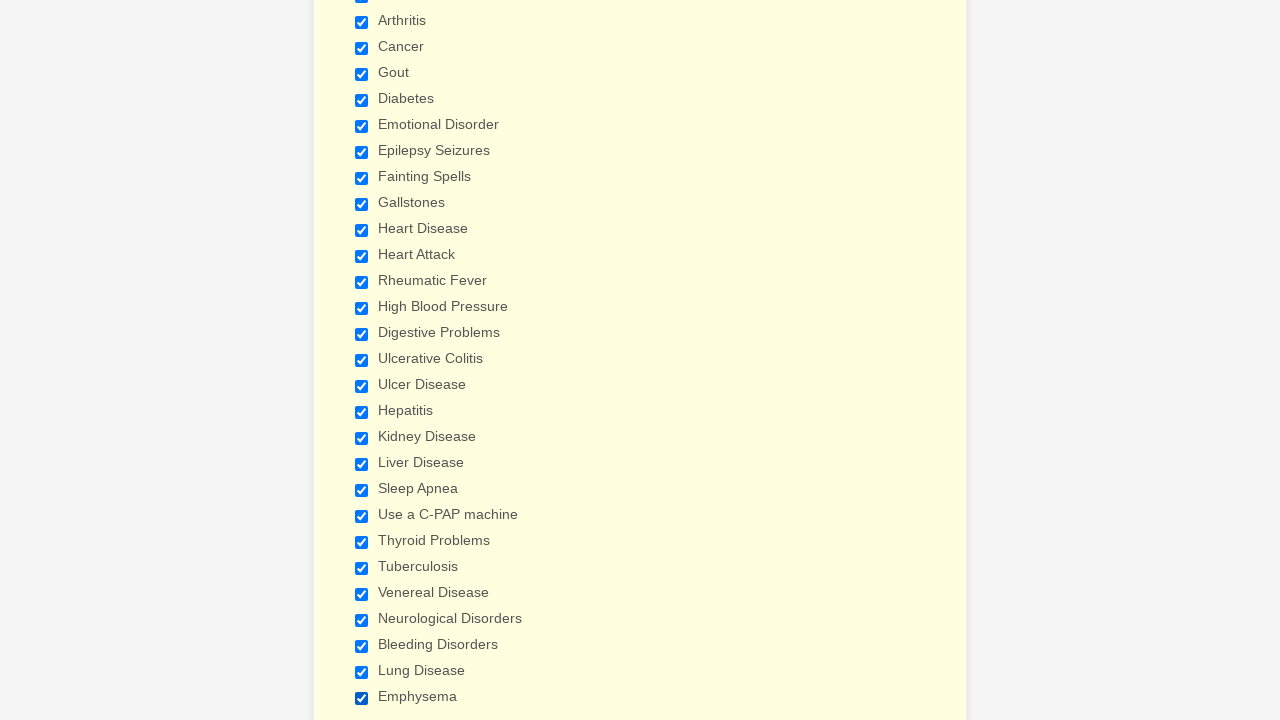

Verified checkbox 7 of 29 is selected
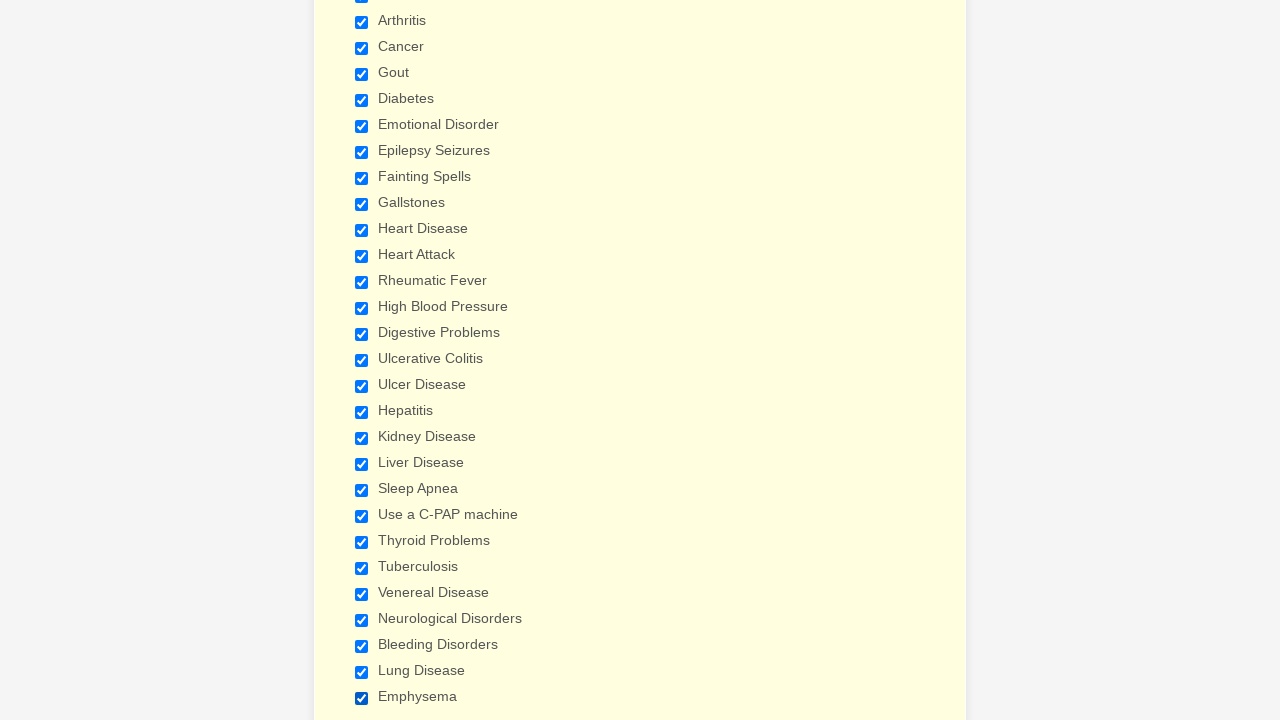

Verified checkbox 8 of 29 is selected
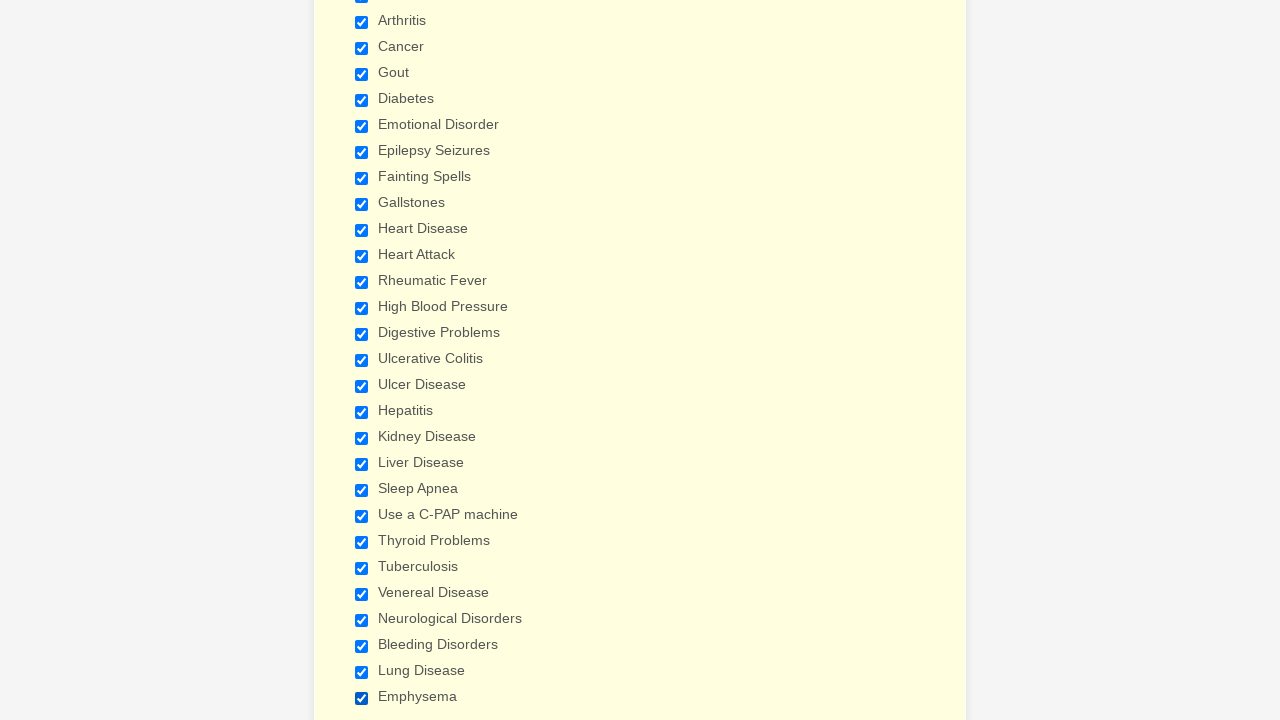

Verified checkbox 9 of 29 is selected
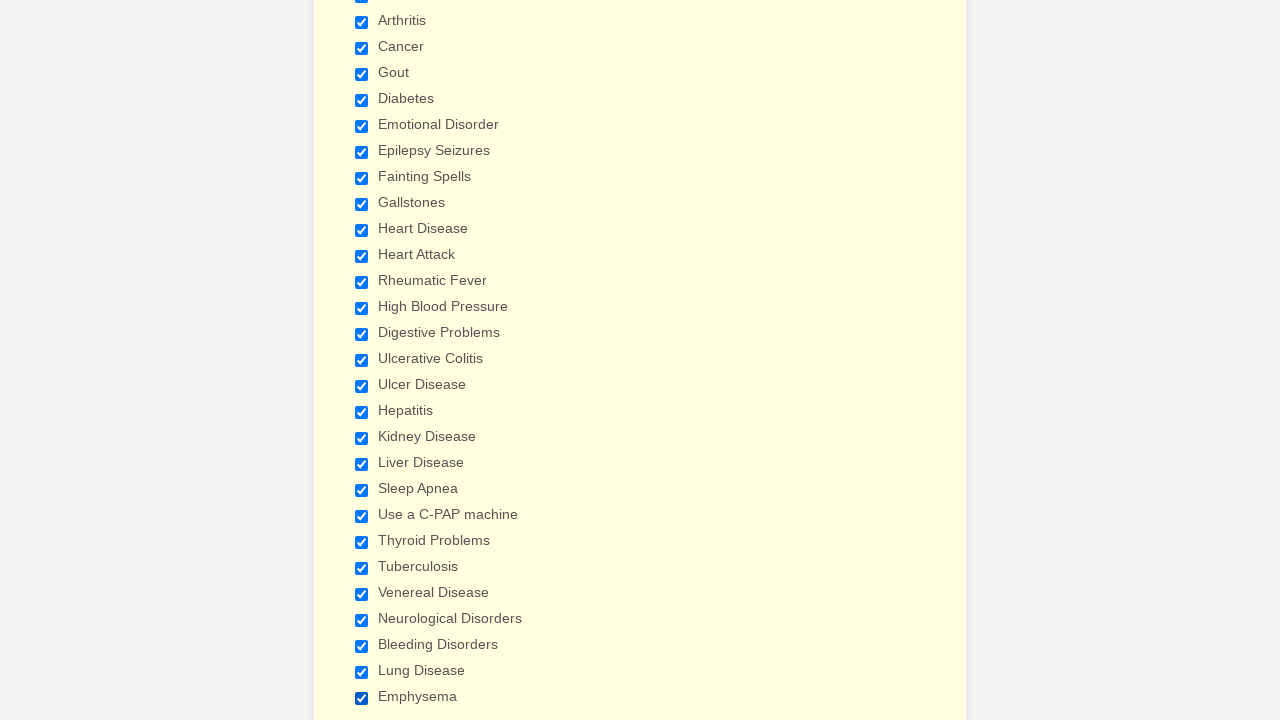

Verified checkbox 10 of 29 is selected
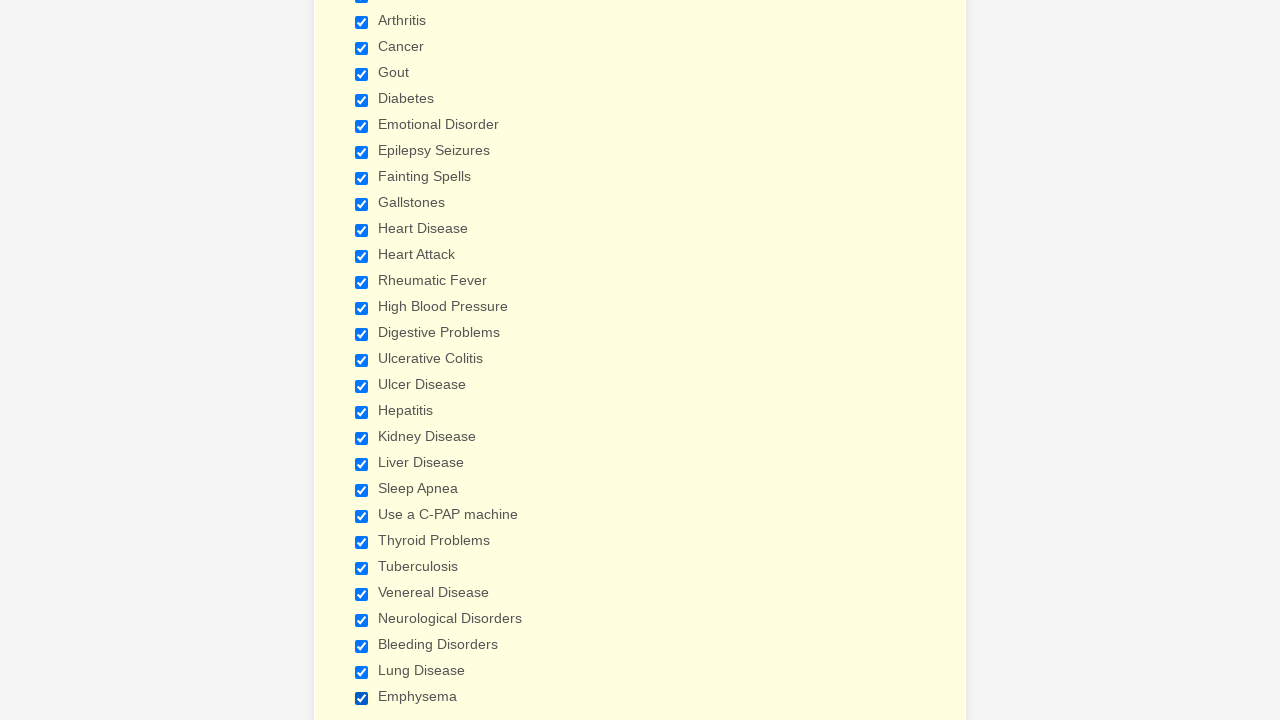

Verified checkbox 11 of 29 is selected
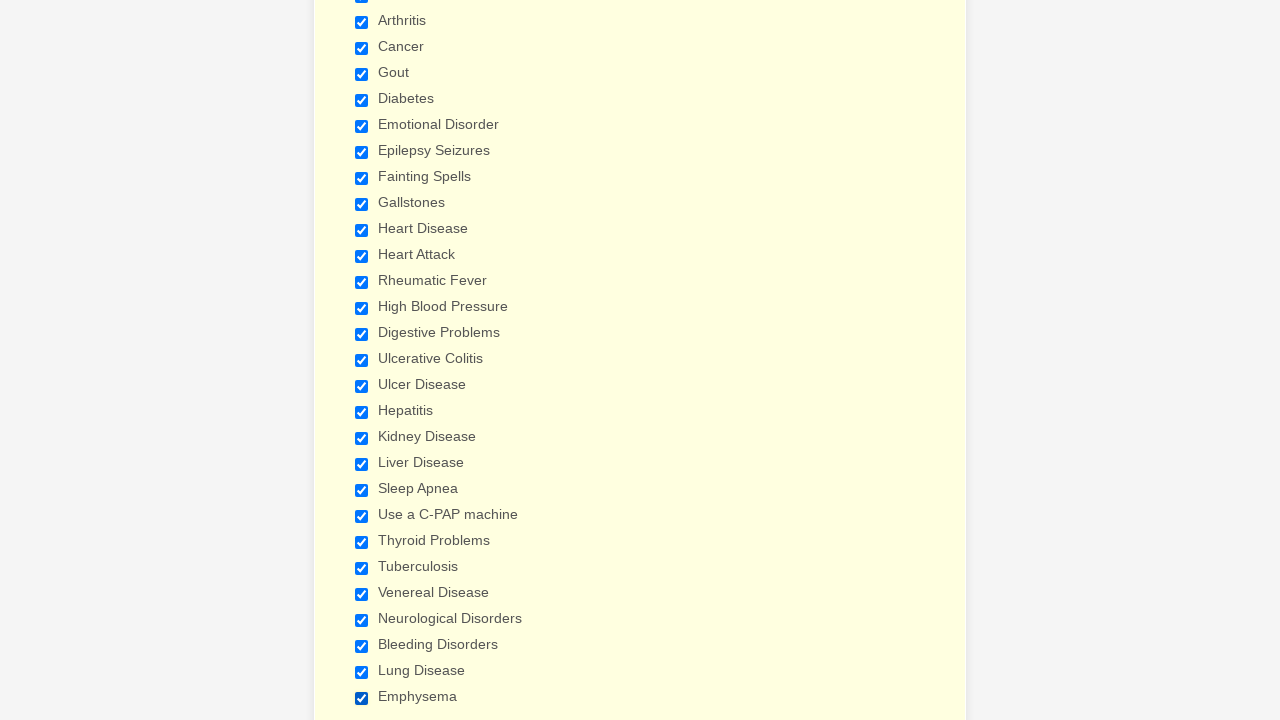

Verified checkbox 12 of 29 is selected
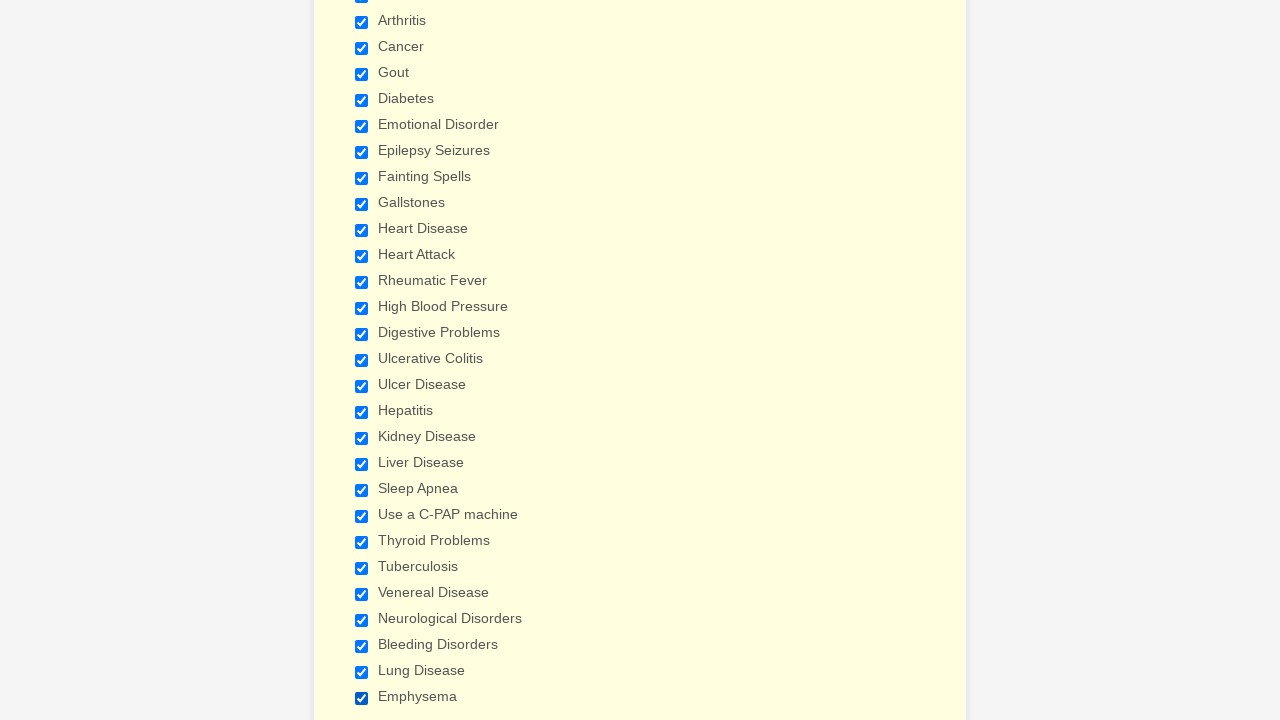

Verified checkbox 13 of 29 is selected
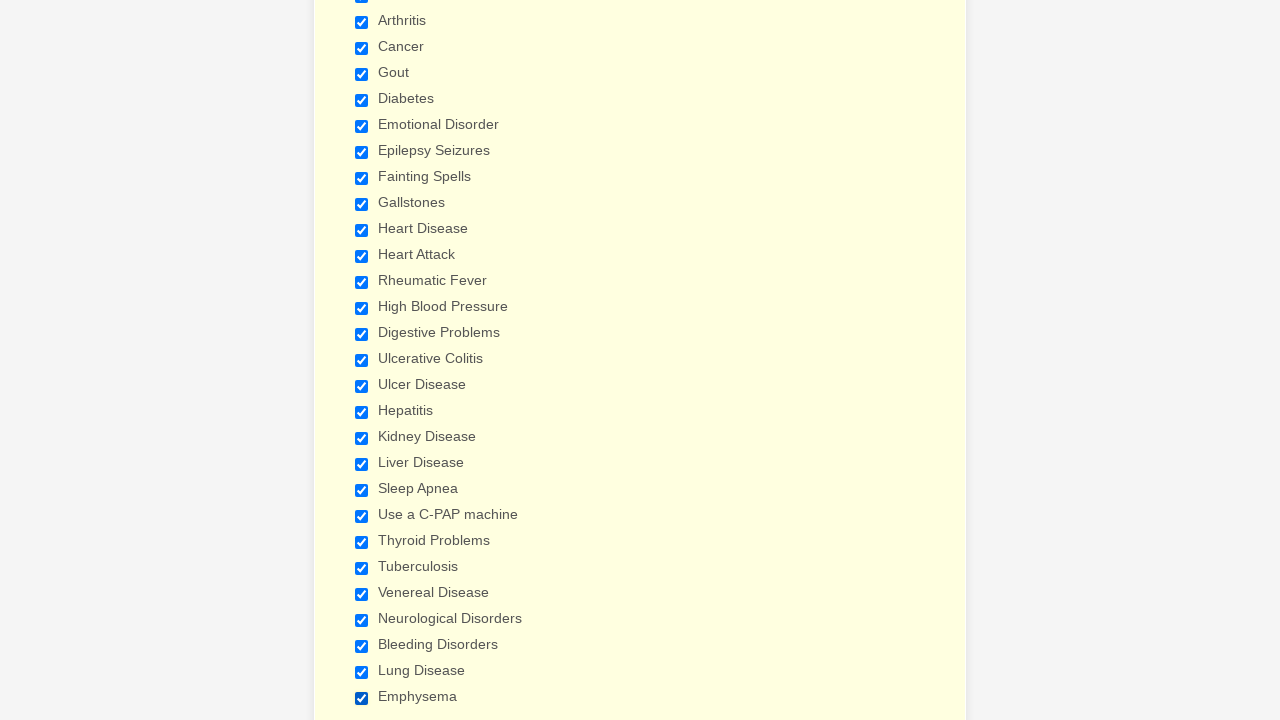

Verified checkbox 14 of 29 is selected
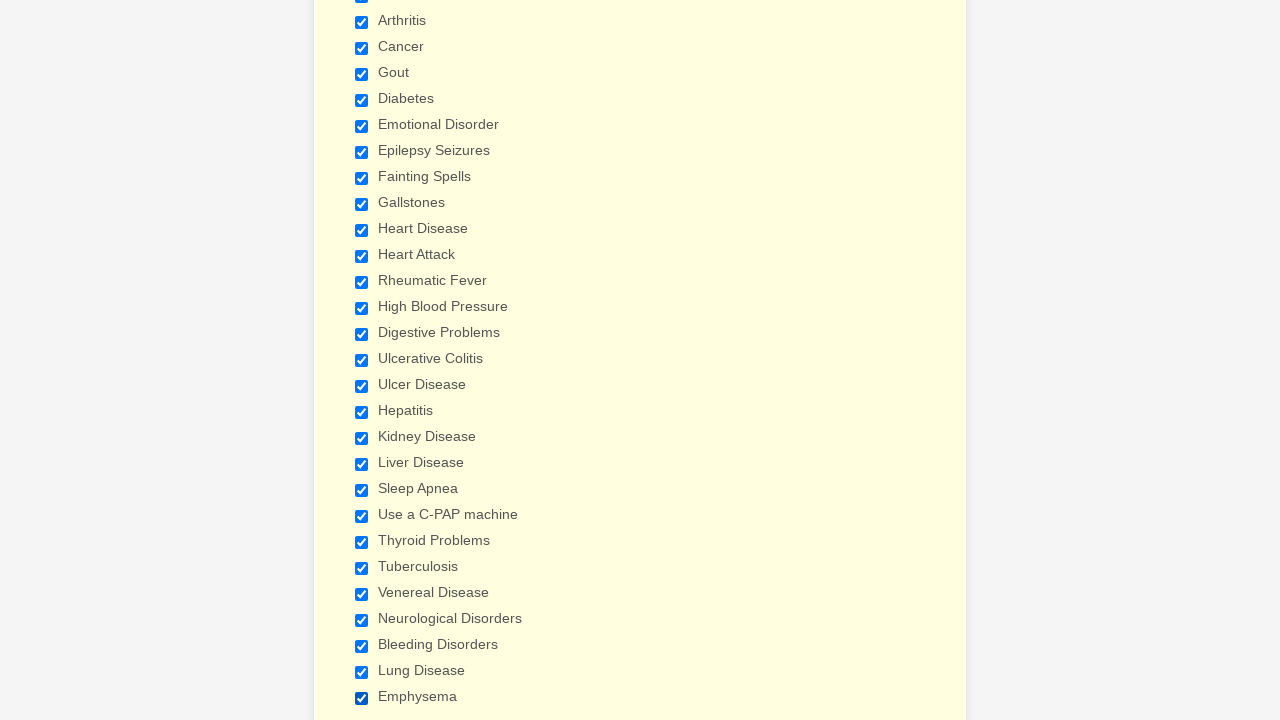

Verified checkbox 15 of 29 is selected
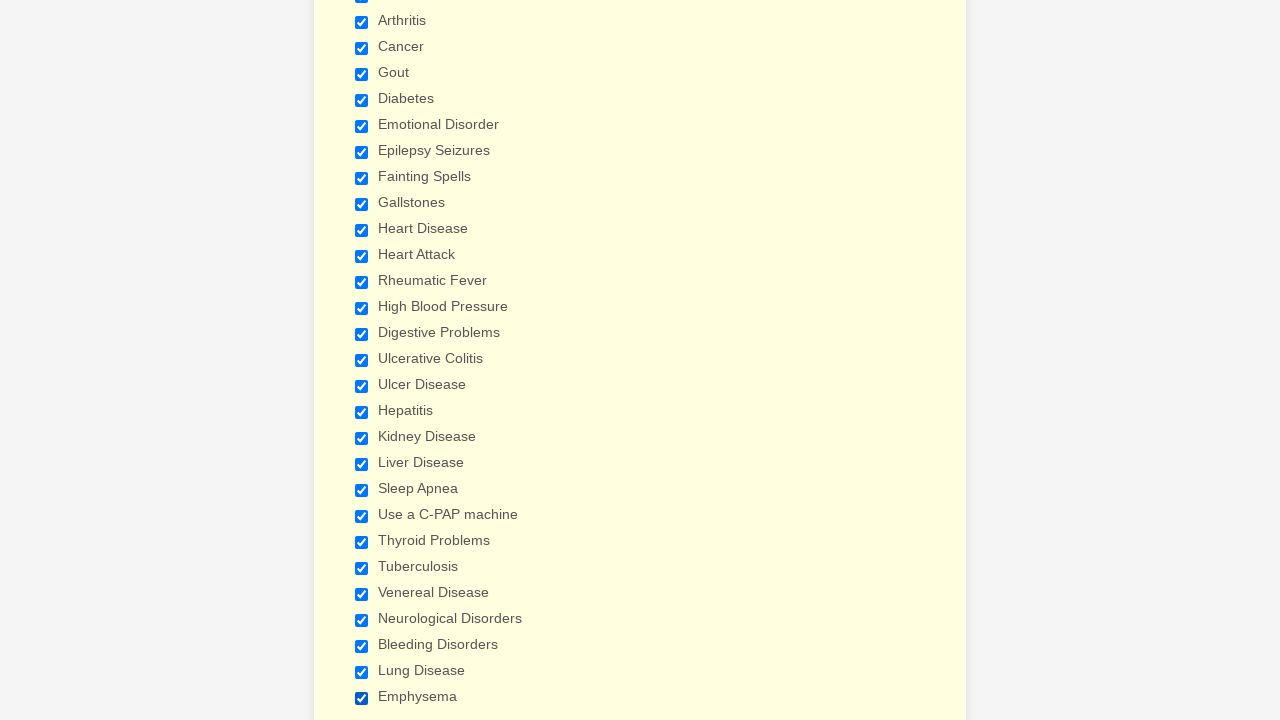

Verified checkbox 16 of 29 is selected
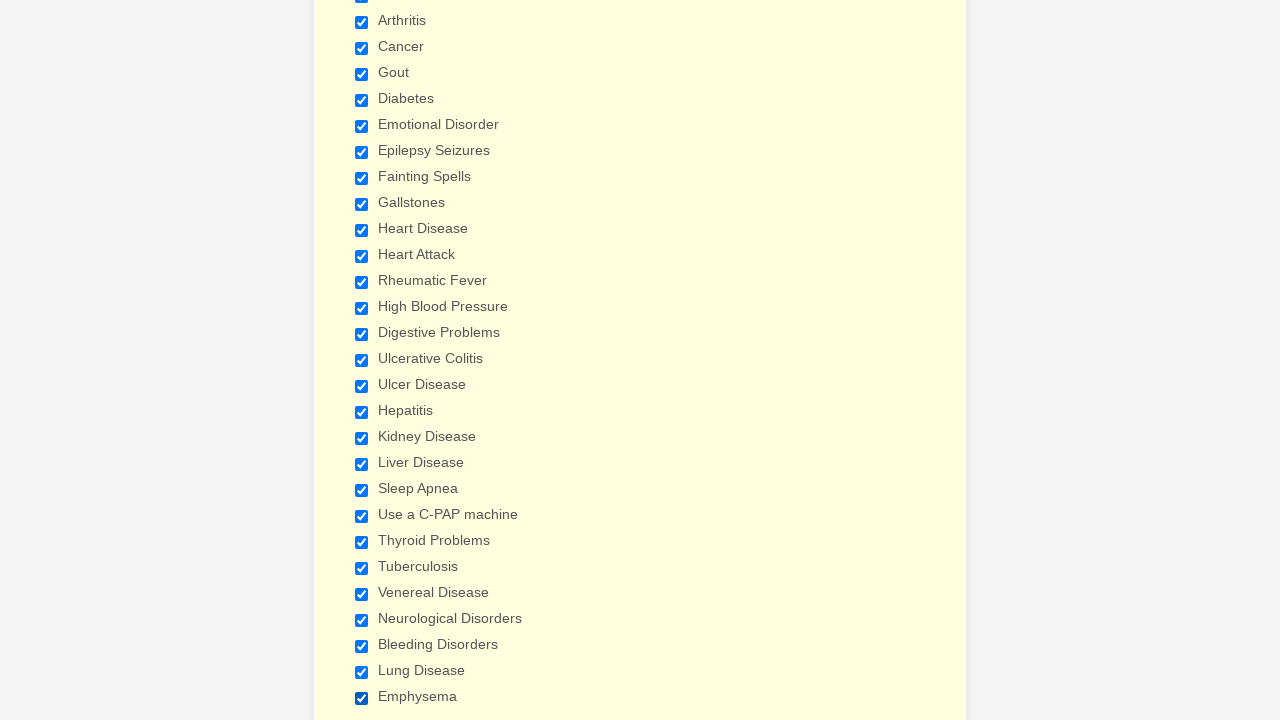

Verified checkbox 17 of 29 is selected
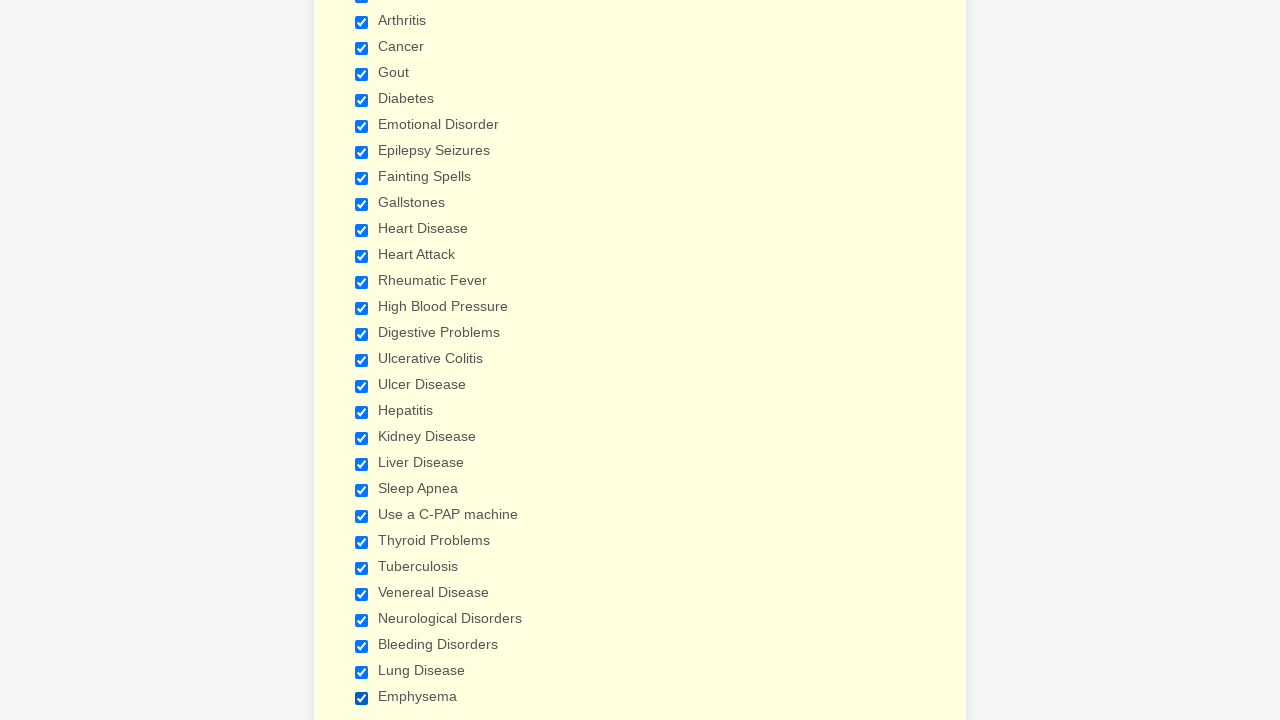

Verified checkbox 18 of 29 is selected
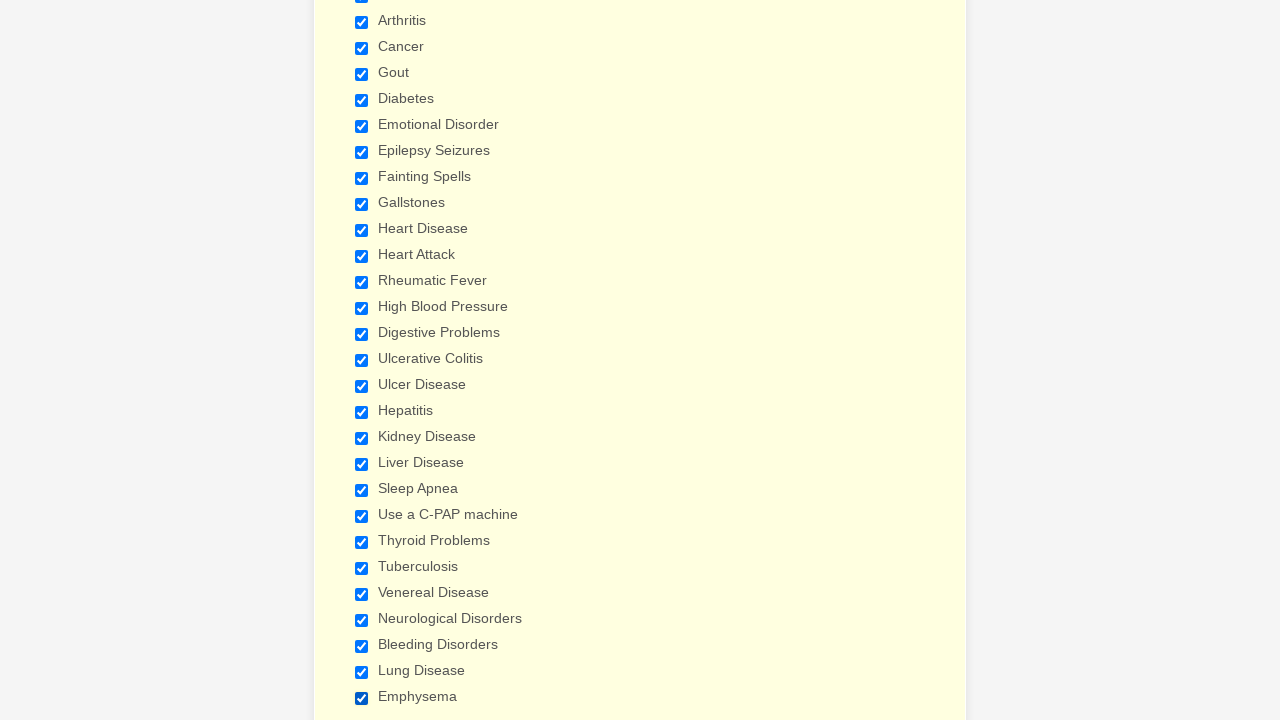

Verified checkbox 19 of 29 is selected
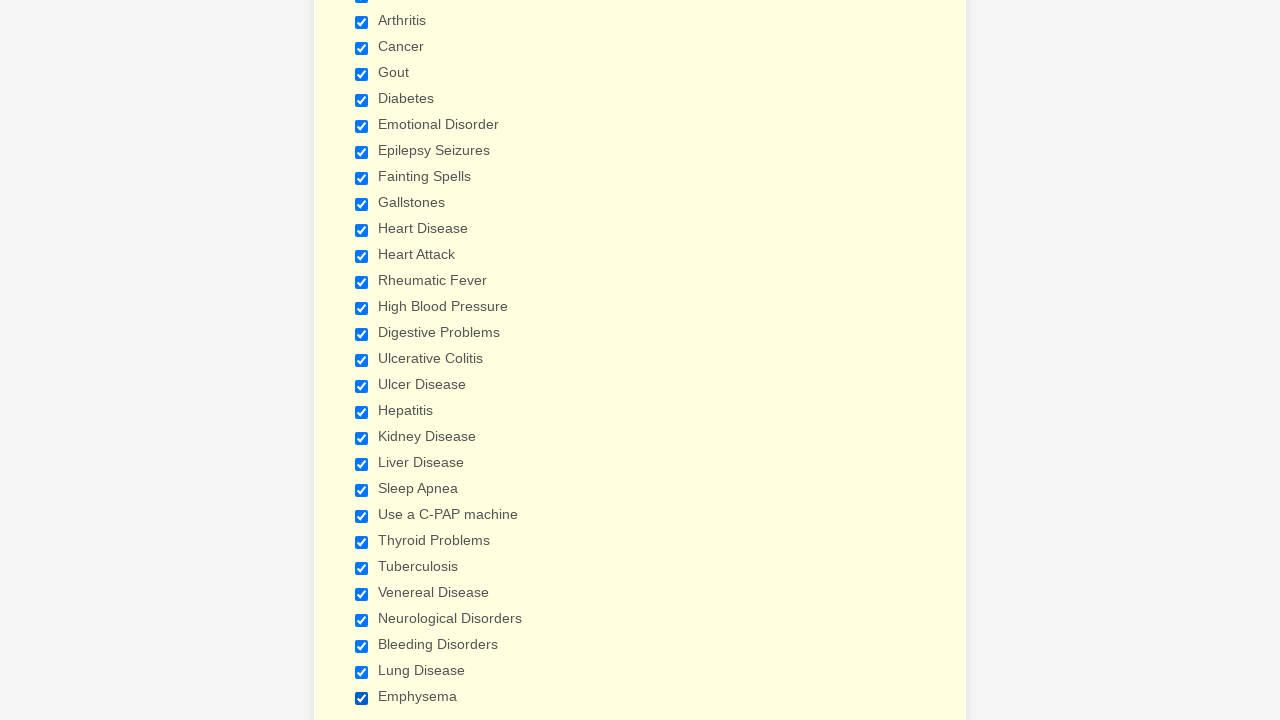

Verified checkbox 20 of 29 is selected
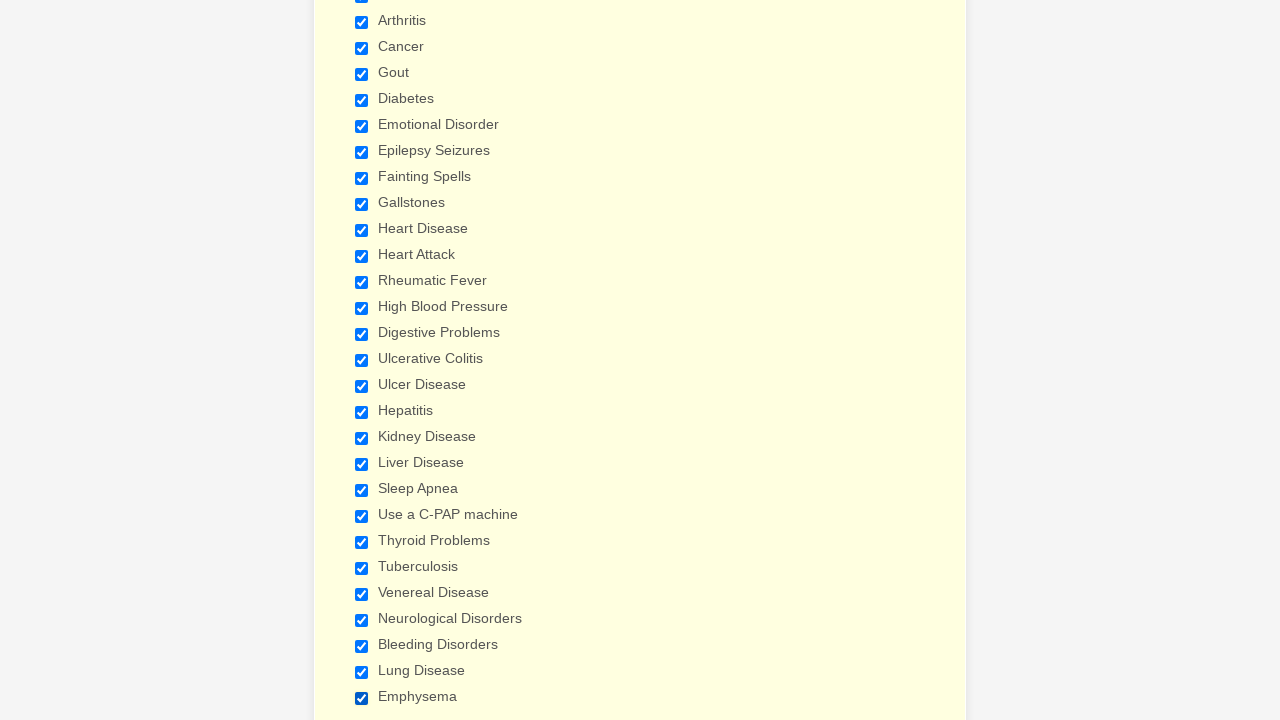

Verified checkbox 21 of 29 is selected
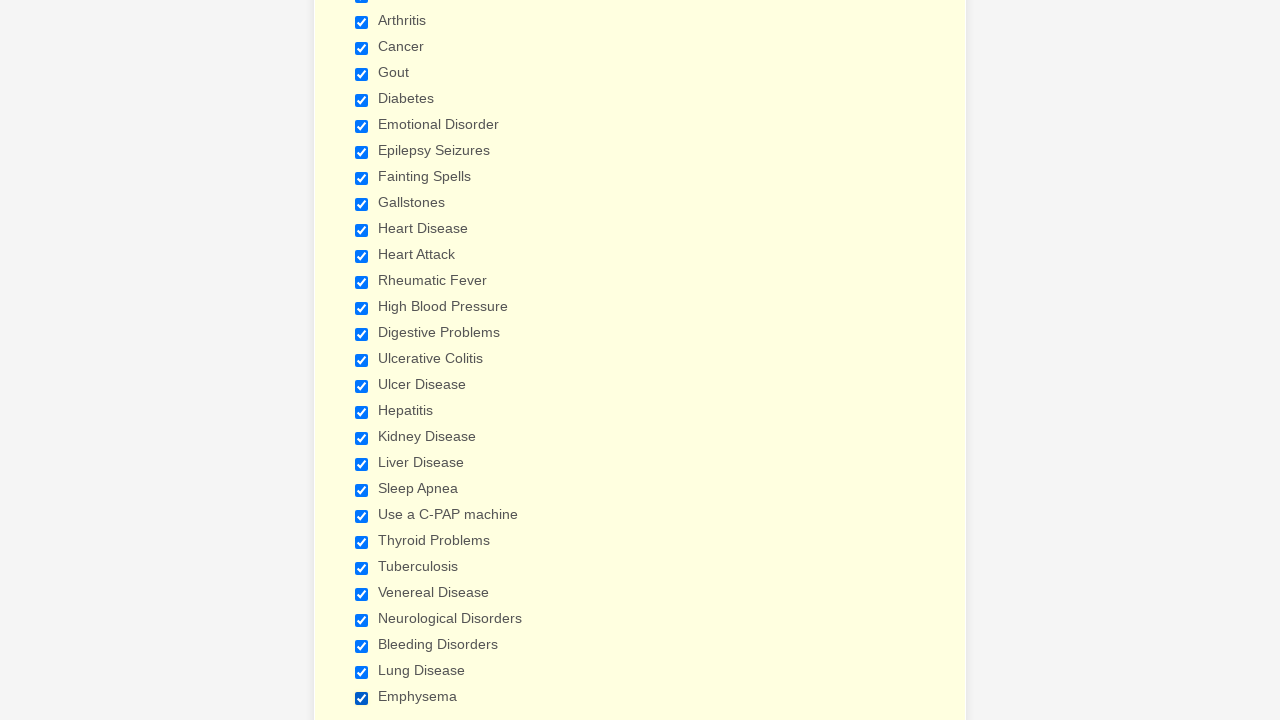

Verified checkbox 22 of 29 is selected
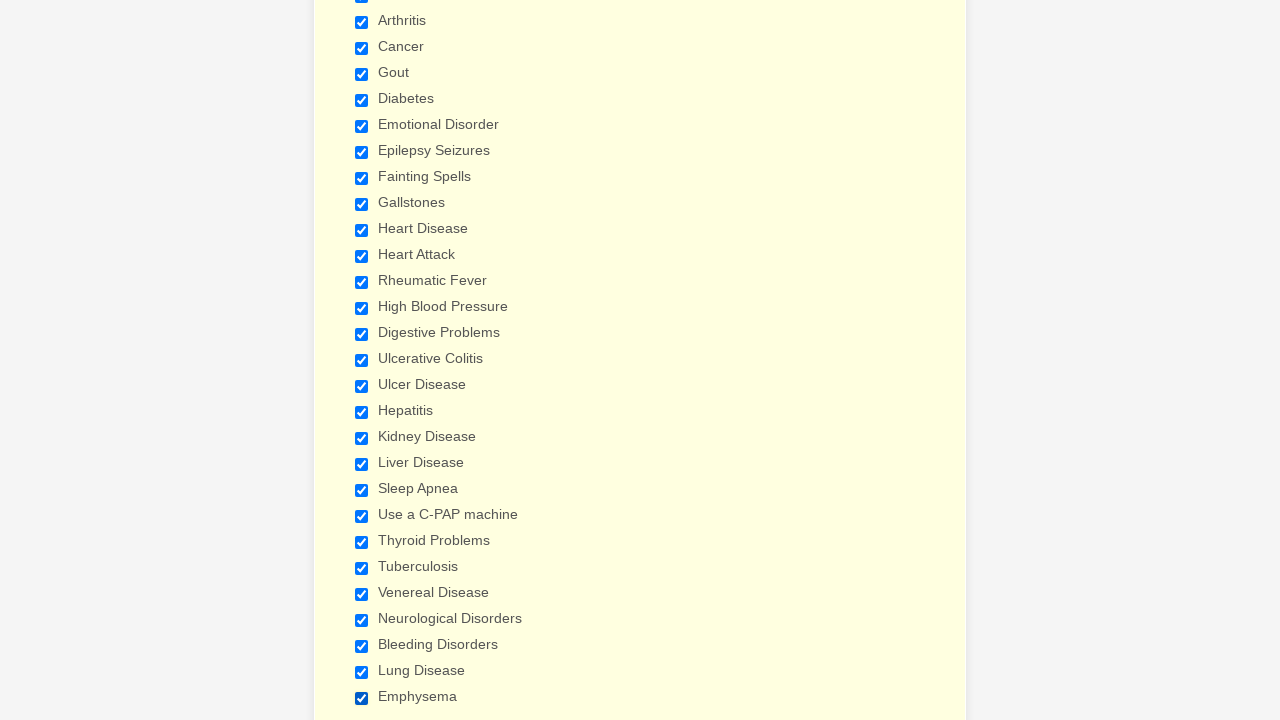

Verified checkbox 23 of 29 is selected
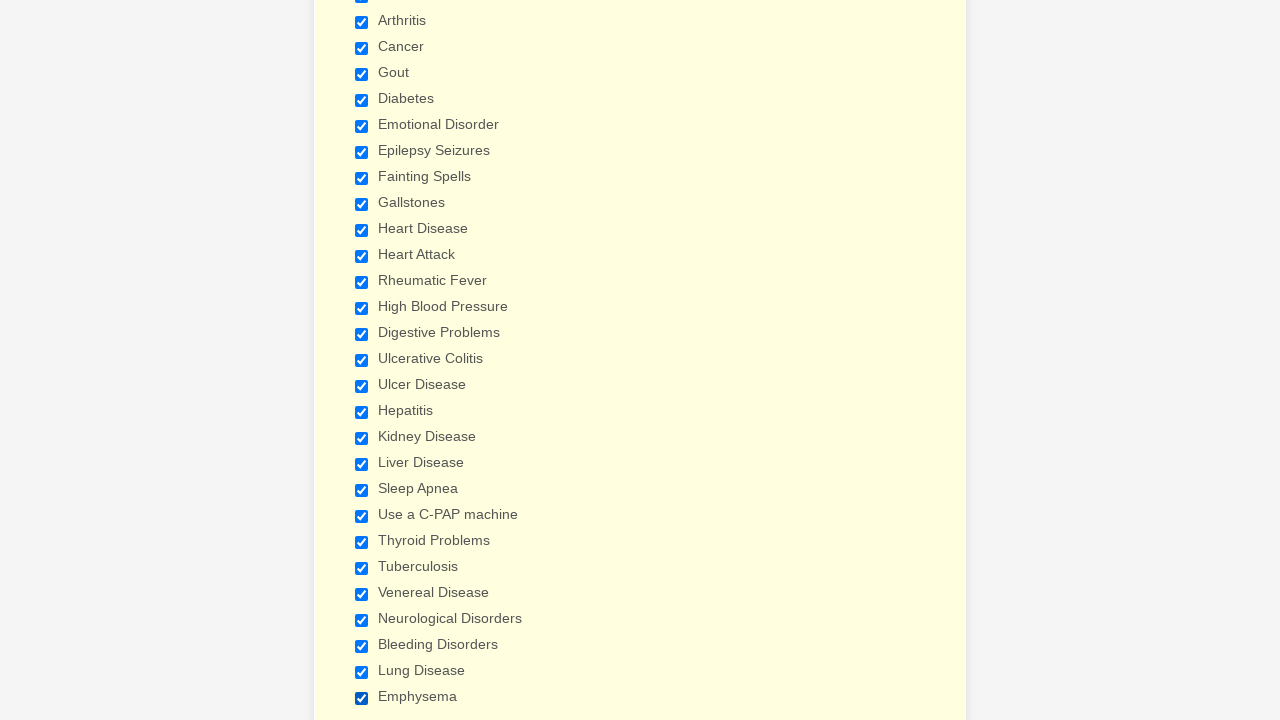

Verified checkbox 24 of 29 is selected
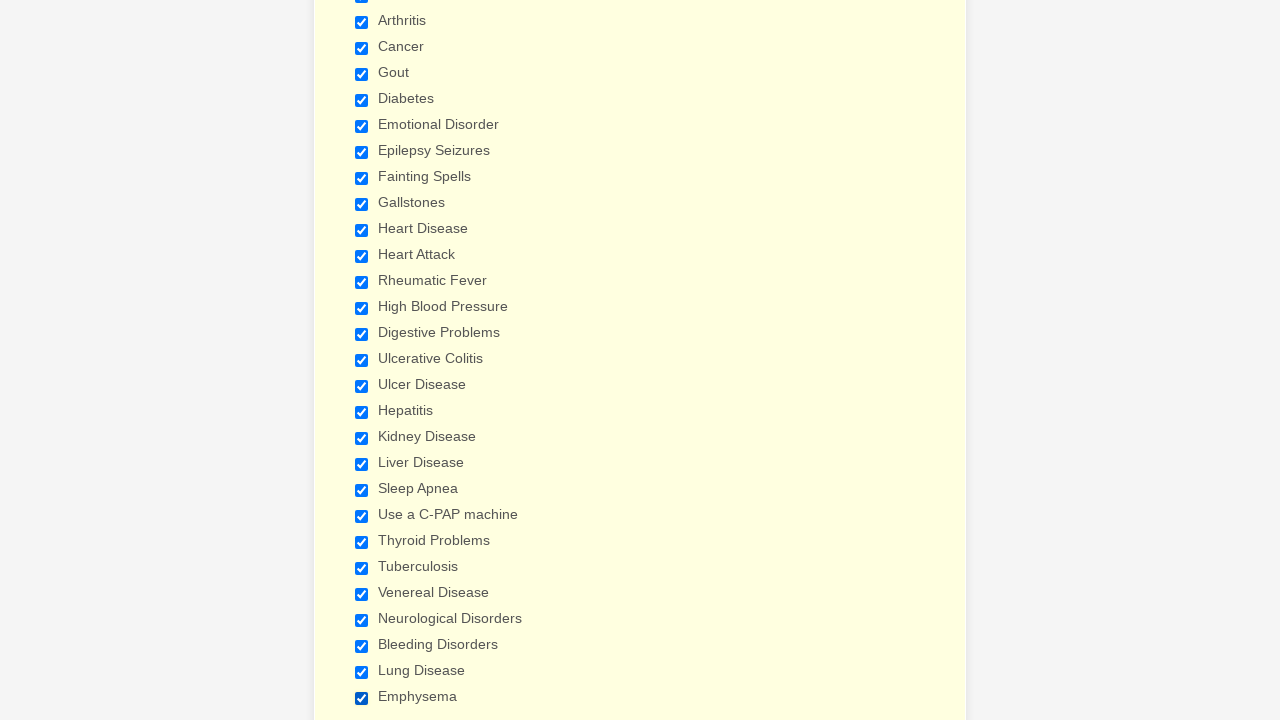

Verified checkbox 25 of 29 is selected
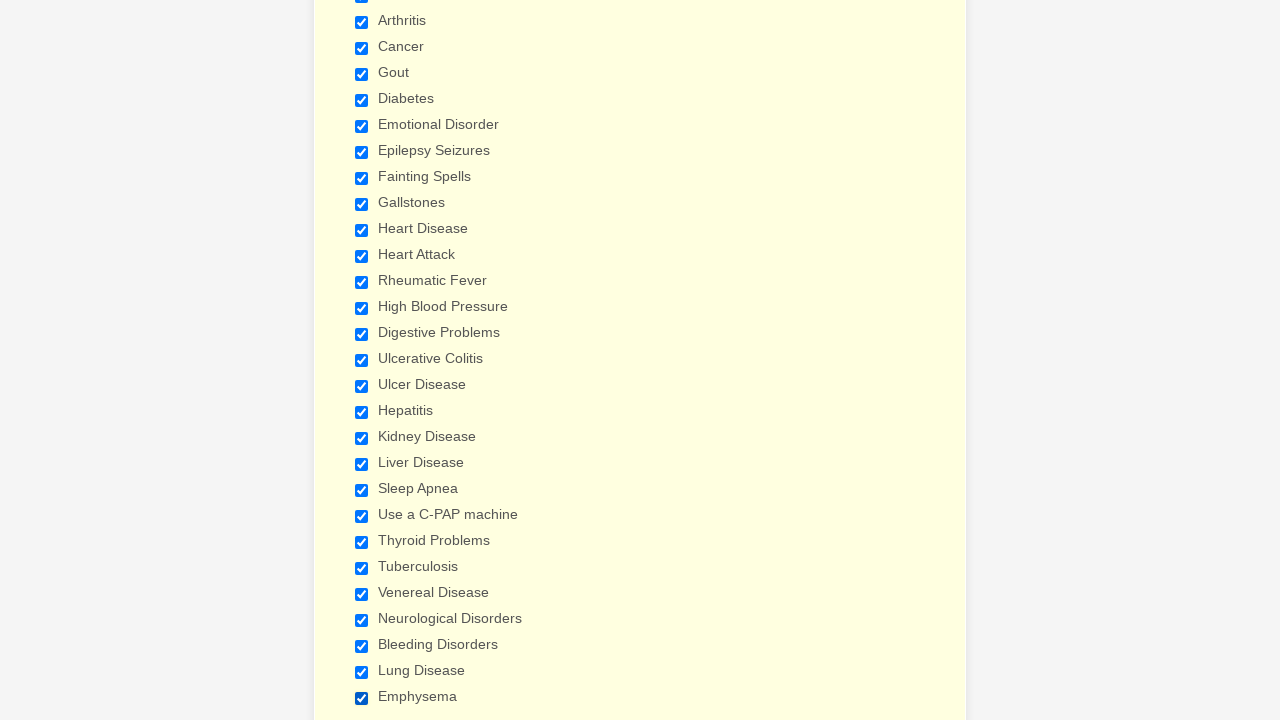

Verified checkbox 26 of 29 is selected
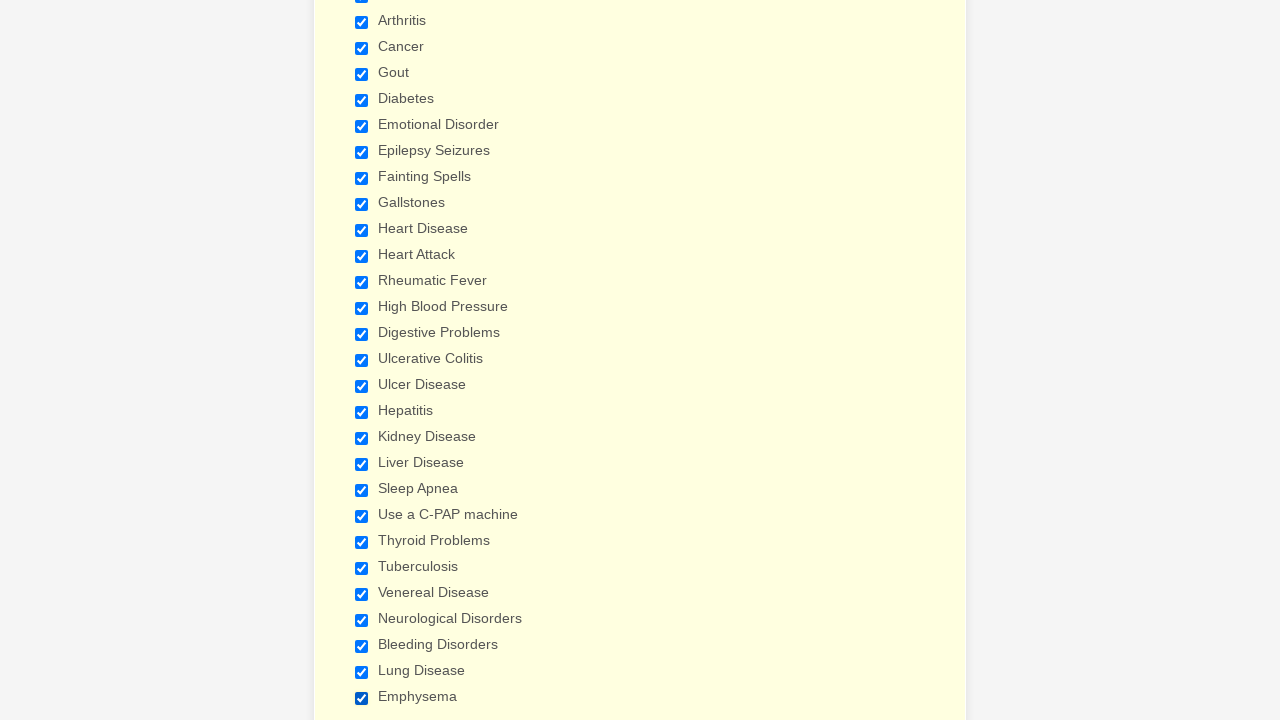

Verified checkbox 27 of 29 is selected
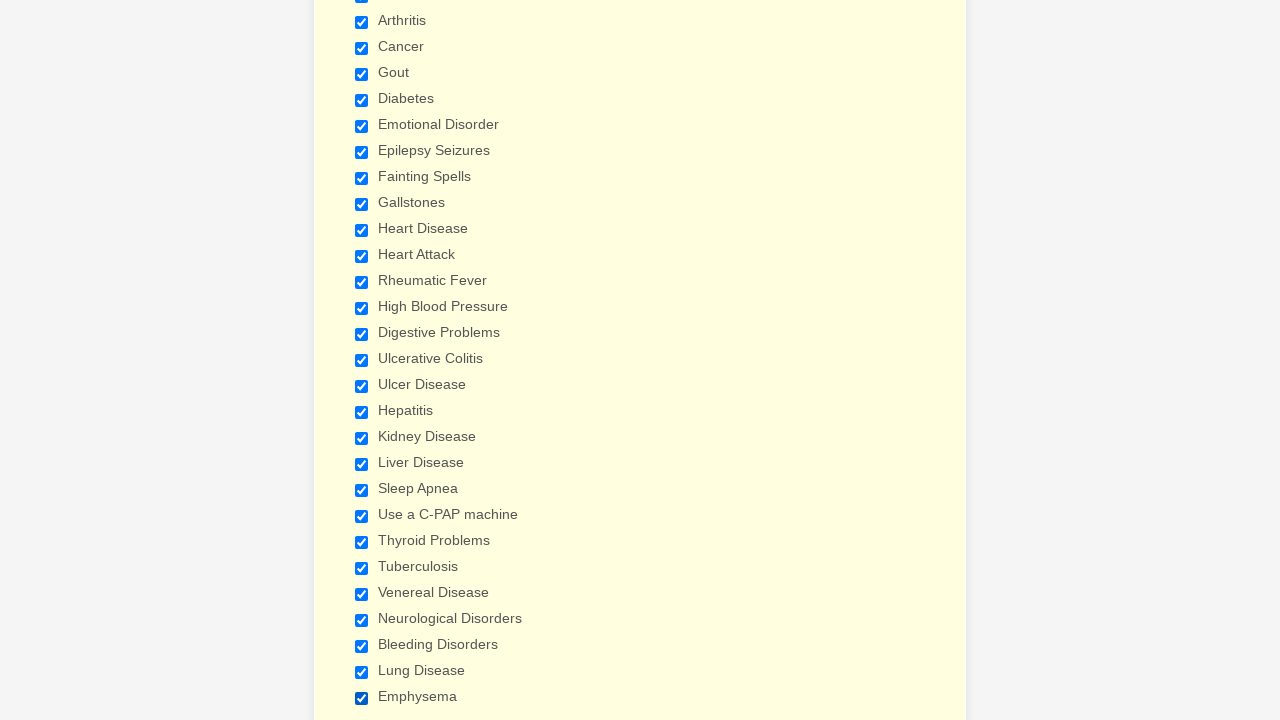

Verified checkbox 28 of 29 is selected
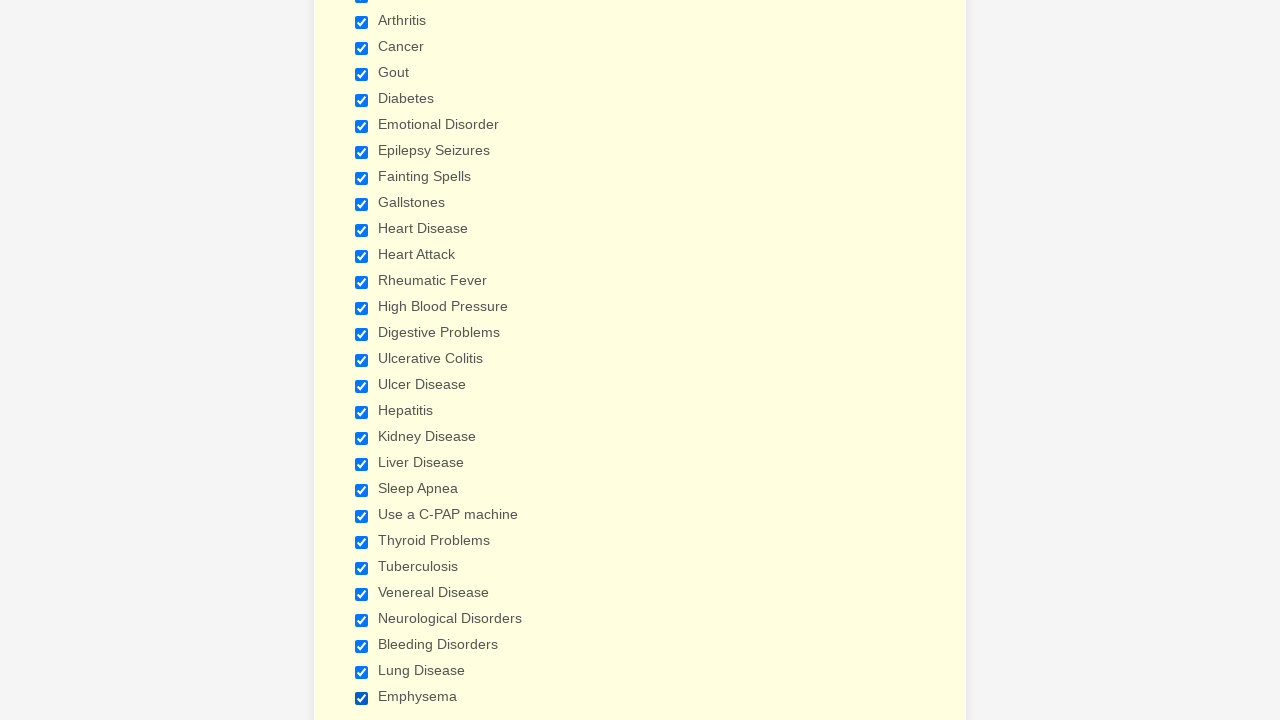

Verified checkbox 29 of 29 is selected
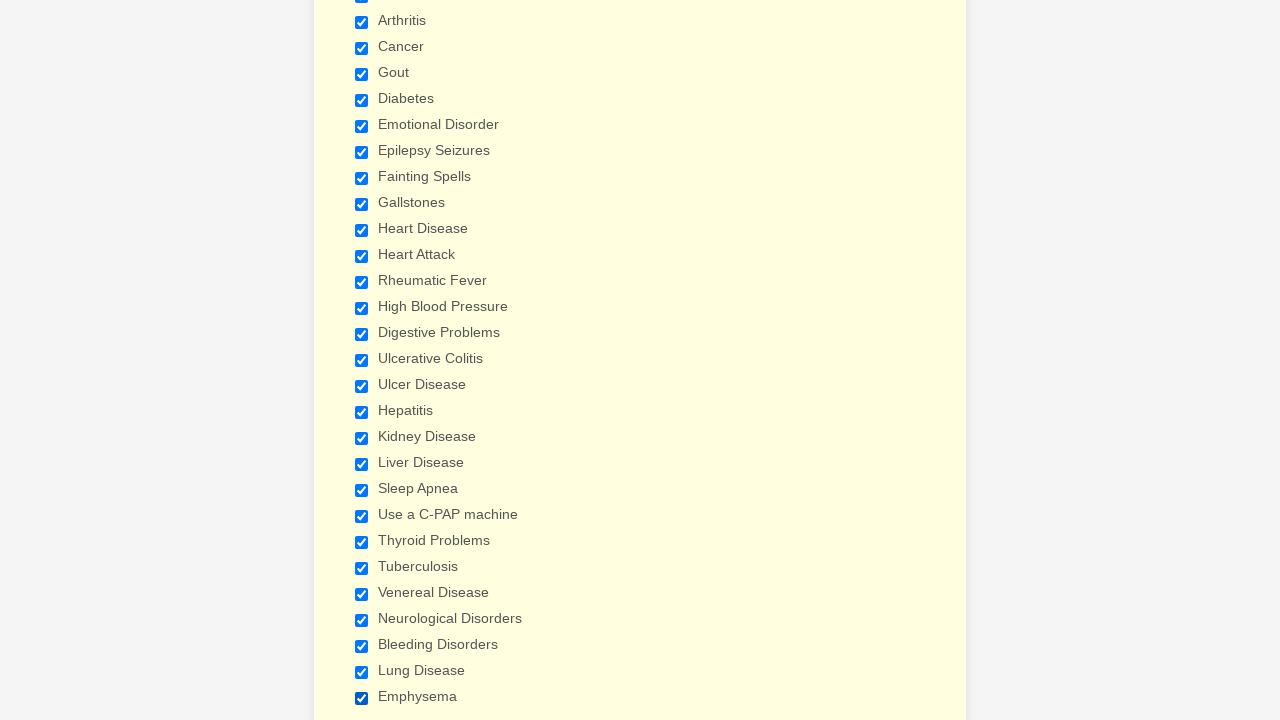

Found checkbox with value 'Anemia' at index 0
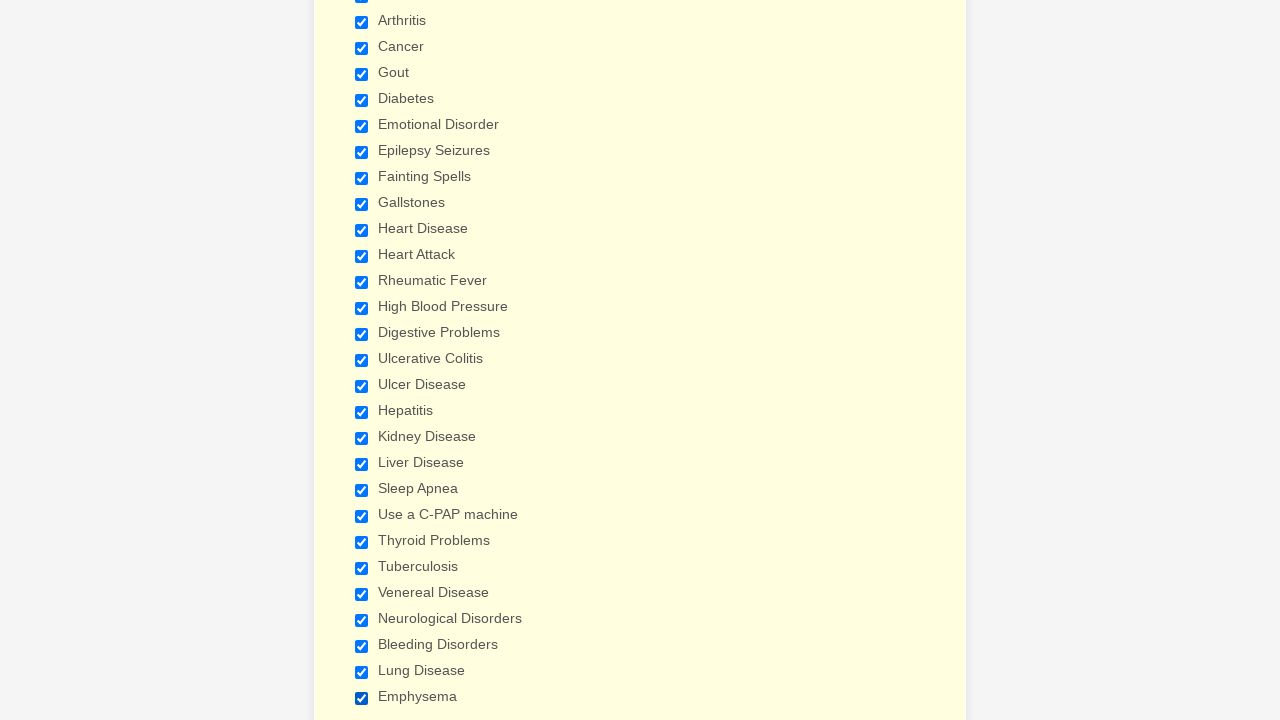

Clicked the 'Anemia' checkbox to toggle it at (362, 360) on input.form-checkbox >> nth=0
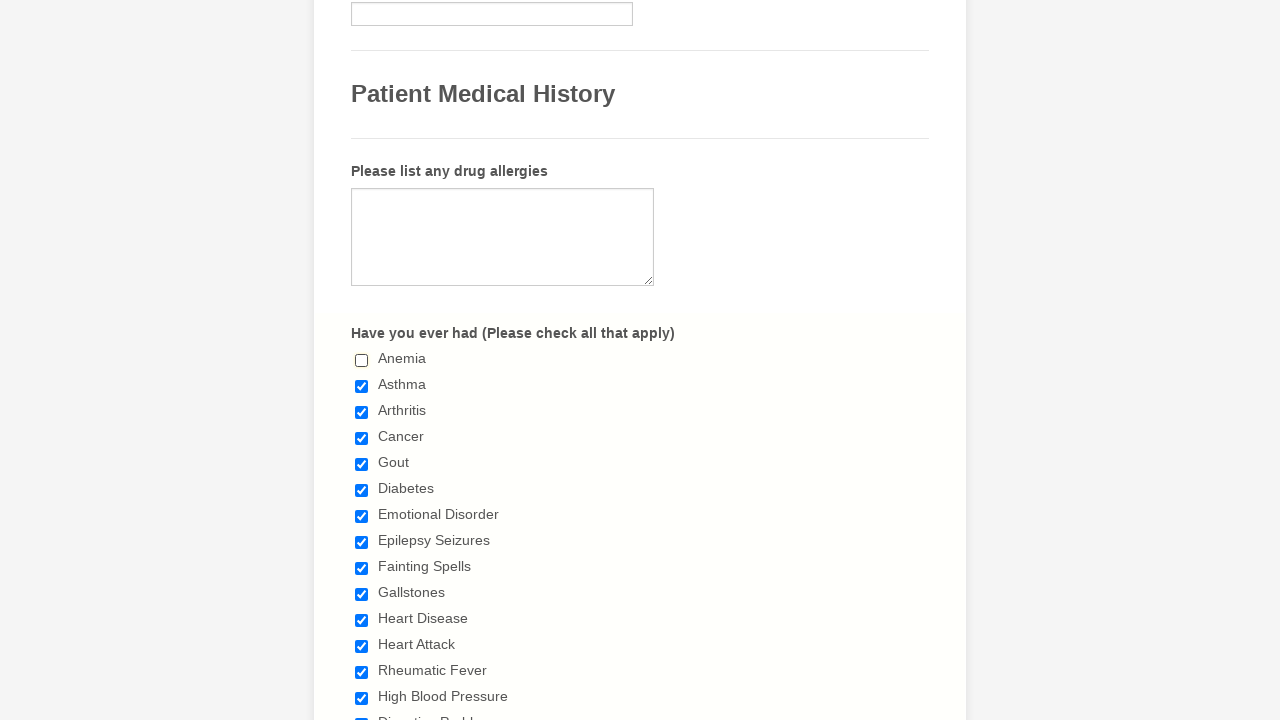

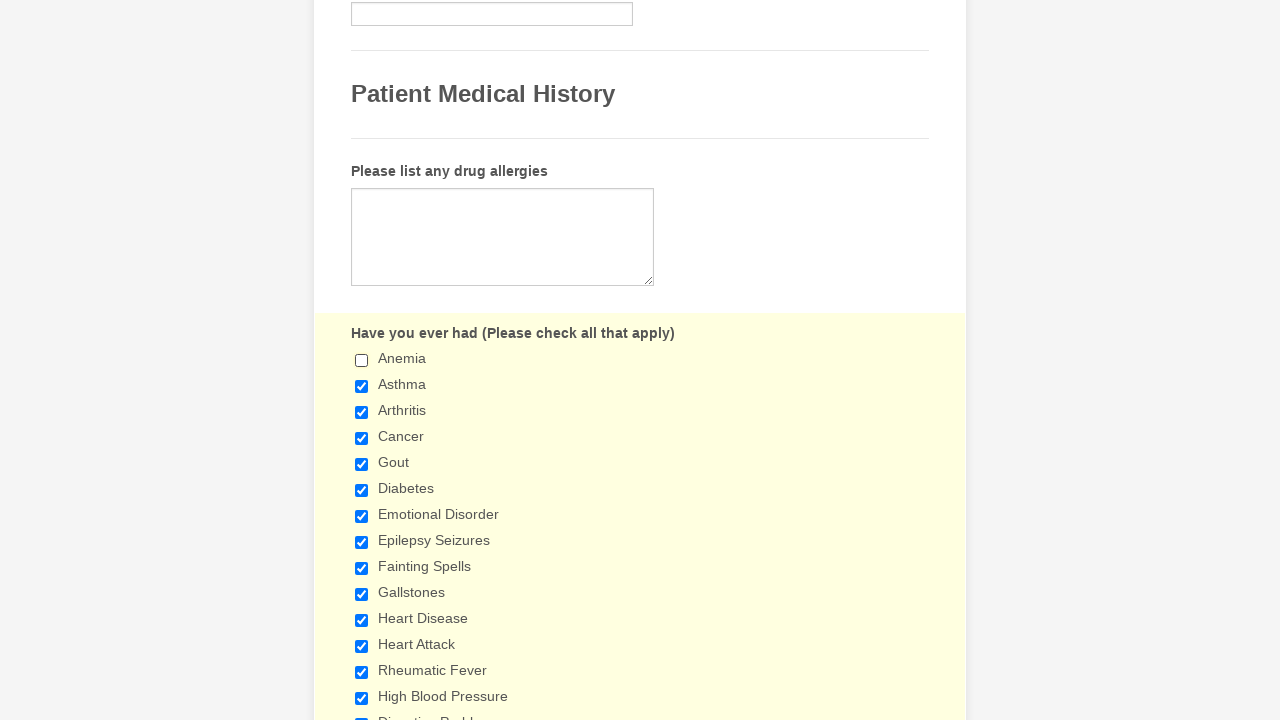